Tests datepicker functionality by filling a date directly, then using the calendar UI to navigate to a specific month/year and select a day

Starting URL: https://testautomationpractice.blogspot.com/

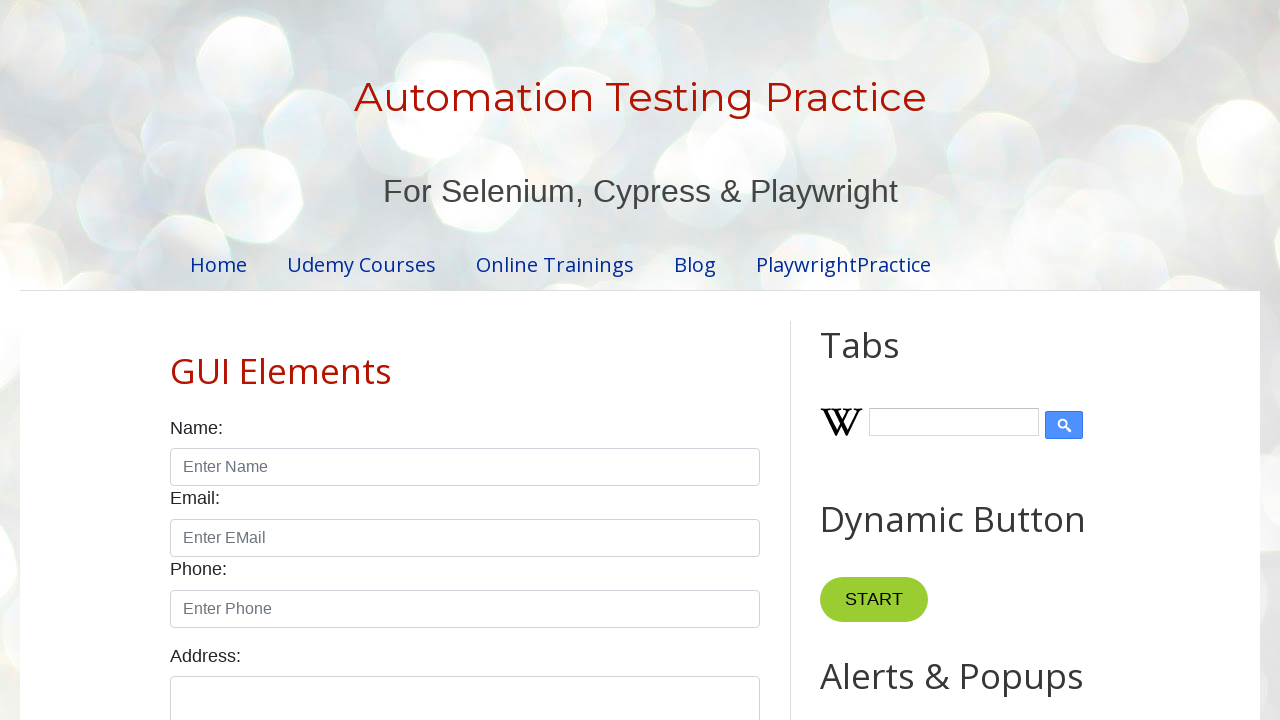

Located datepicker input element
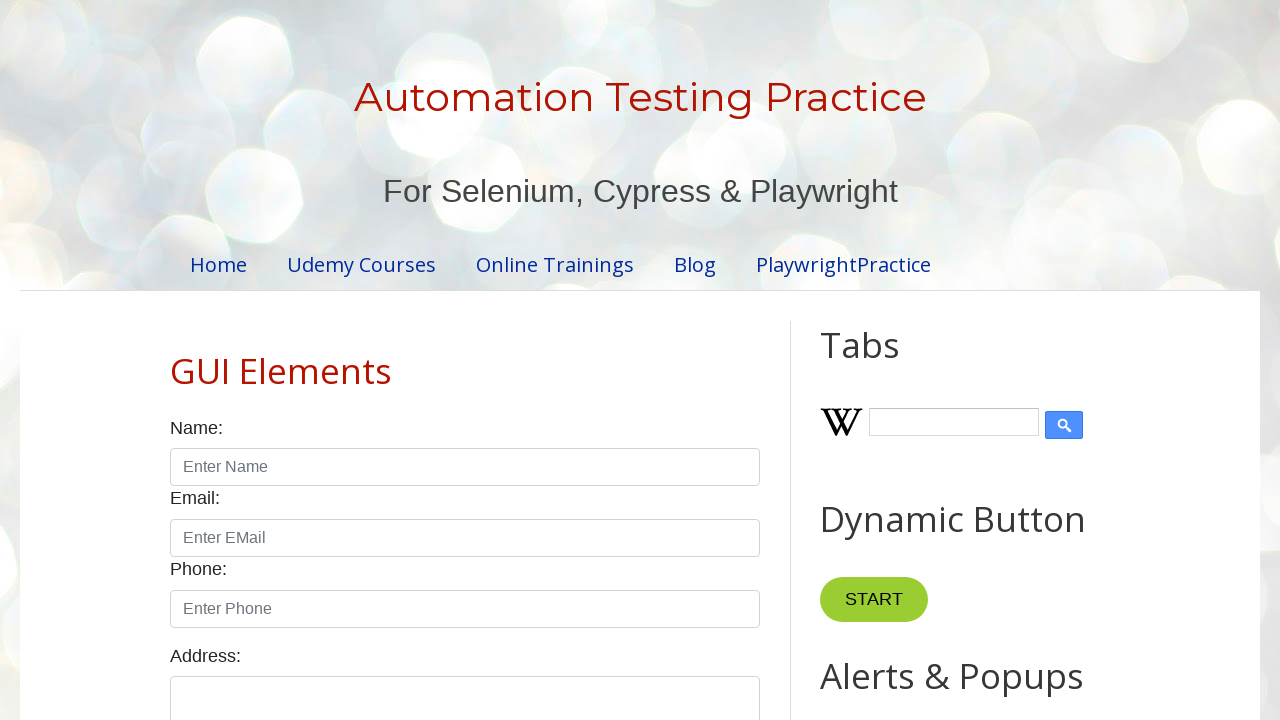

Filled datepicker with date 17/10/2003 on #datepicker
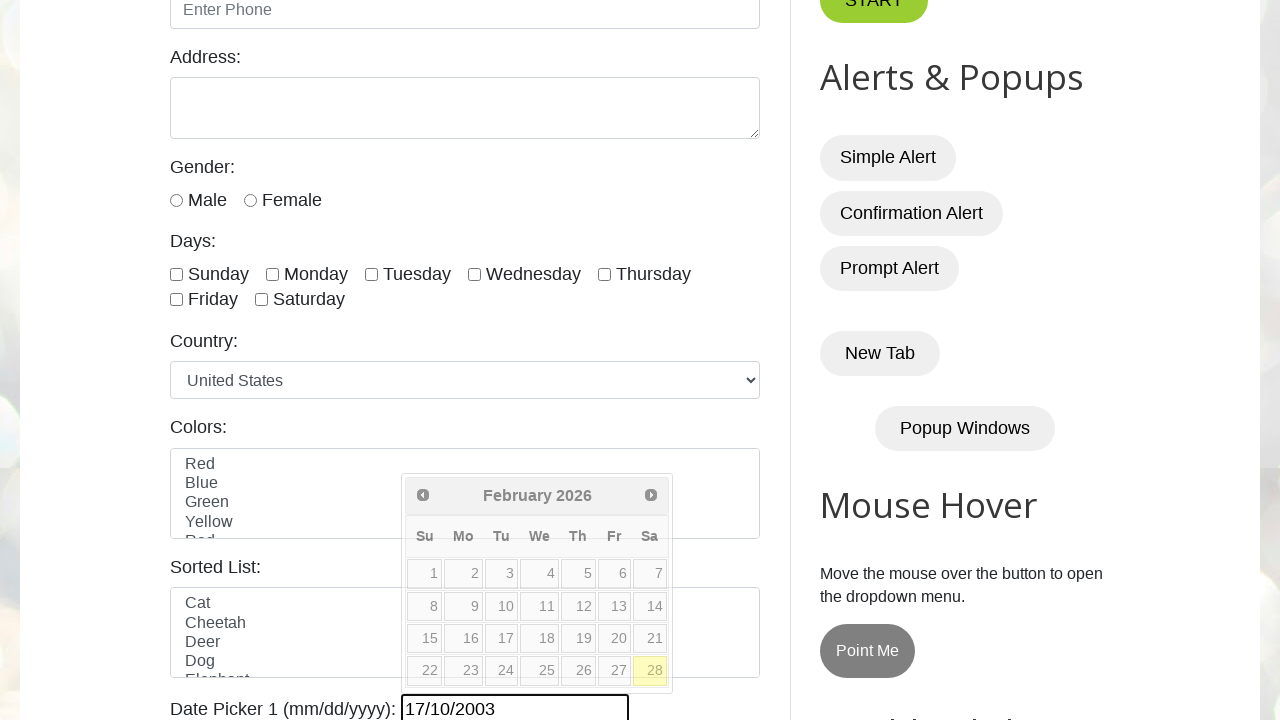

Cleared datepicker input on #datepicker
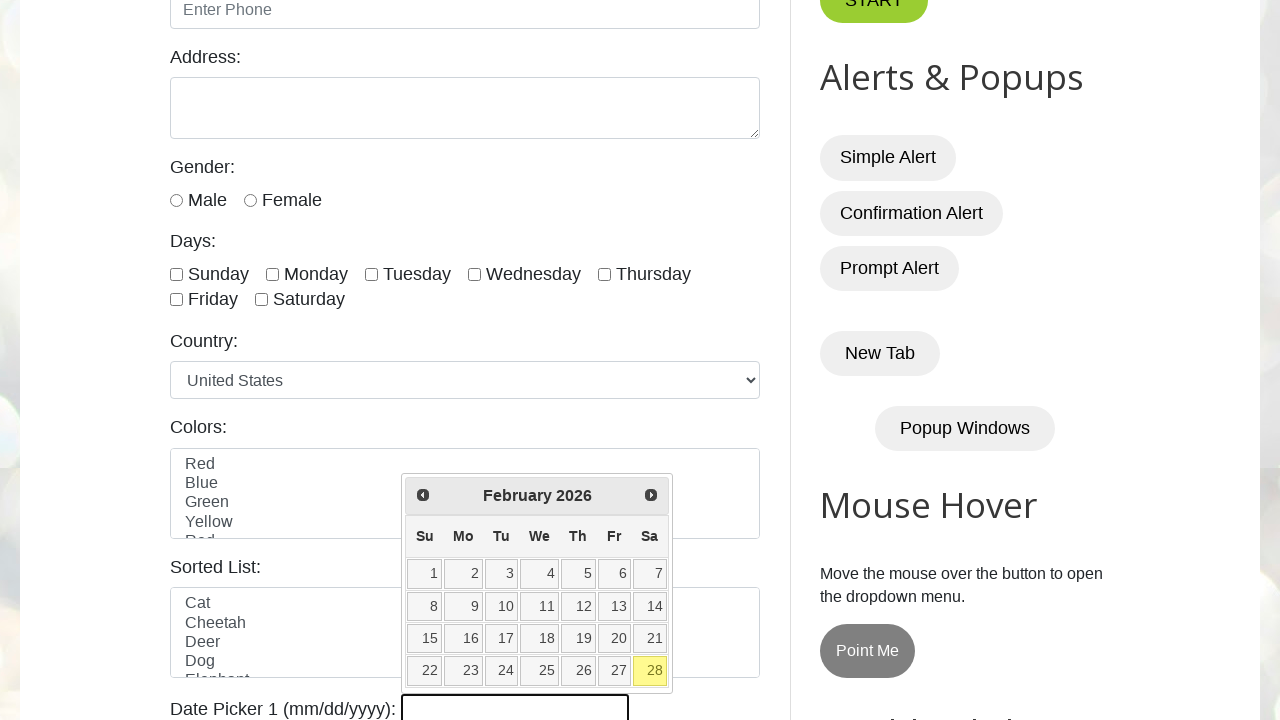

Defined target date: October 17, 2022
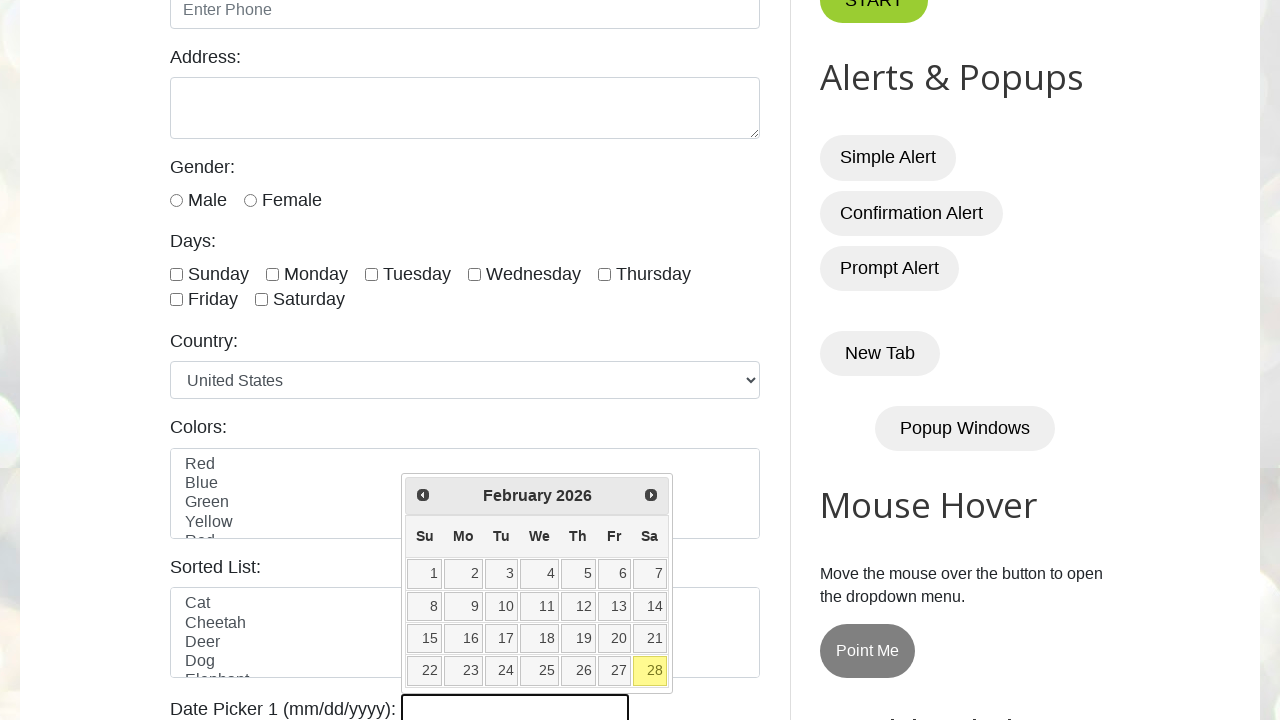

Clicked datepicker to open calendar UI at (515, 705) on #datepicker
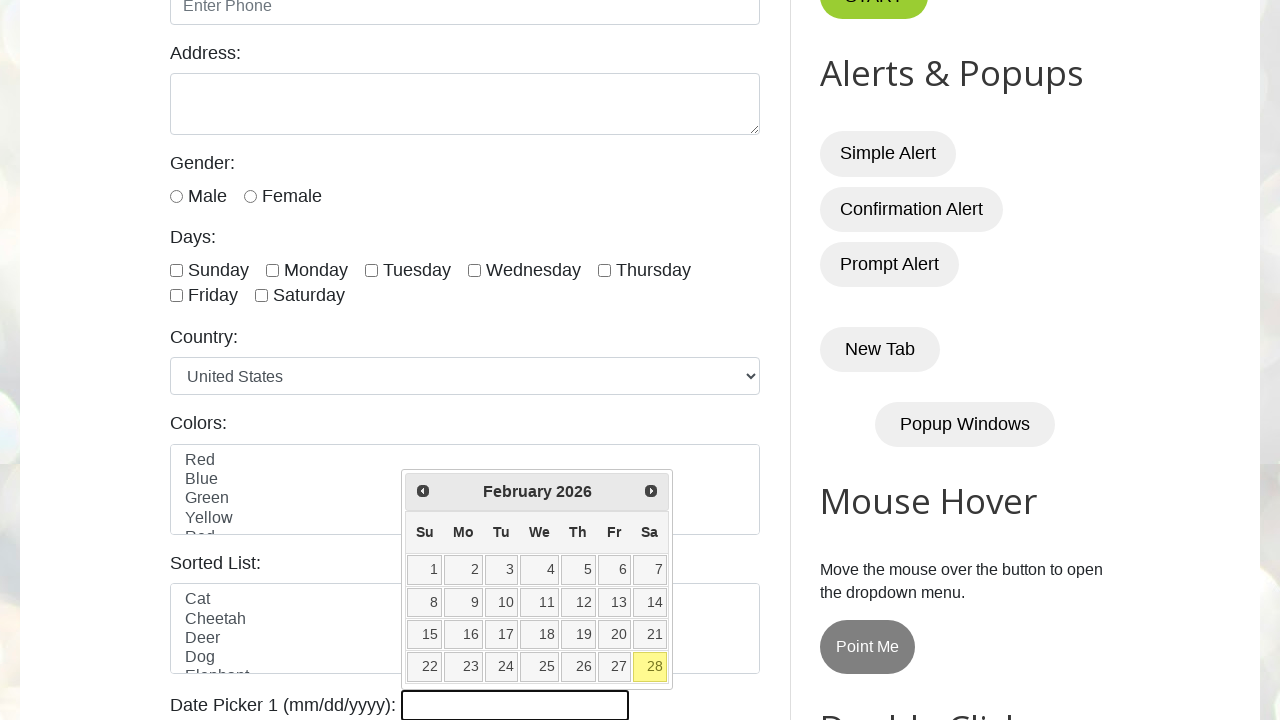

Checked current date in calendar: February 2026
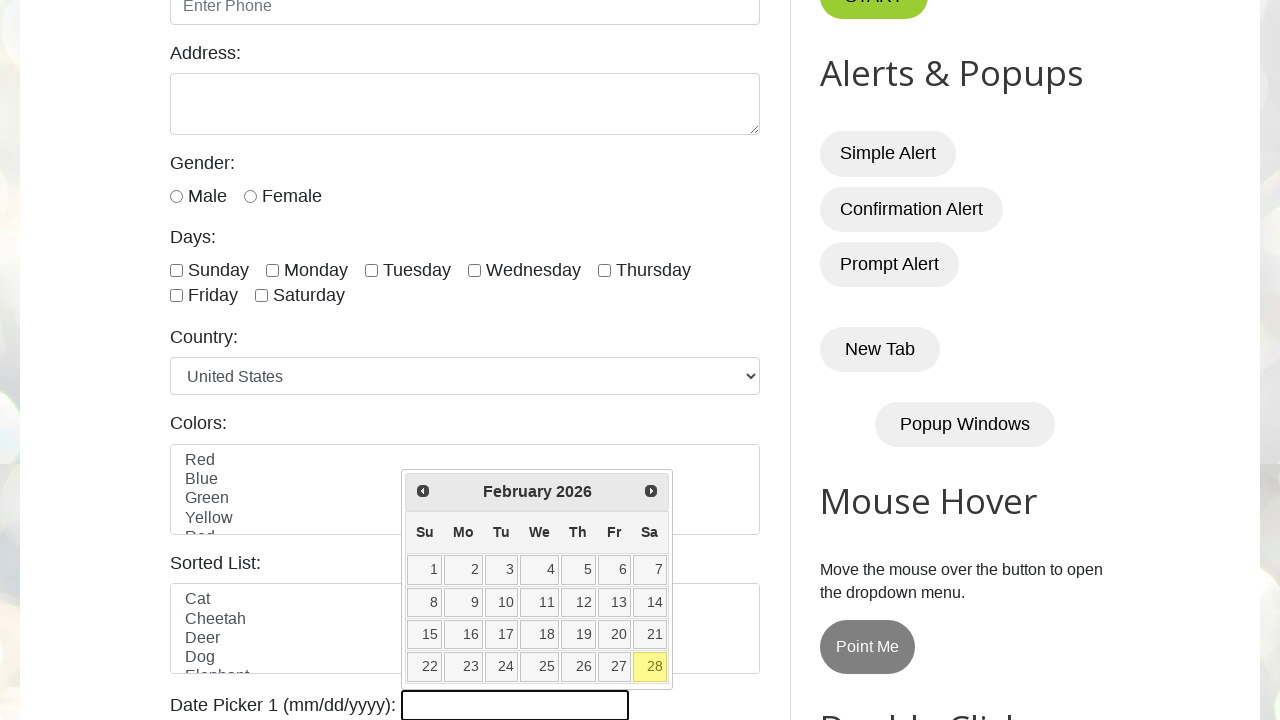

Clicked Previous button to navigate to earlier month at (423, 491) on a[title='Prev']
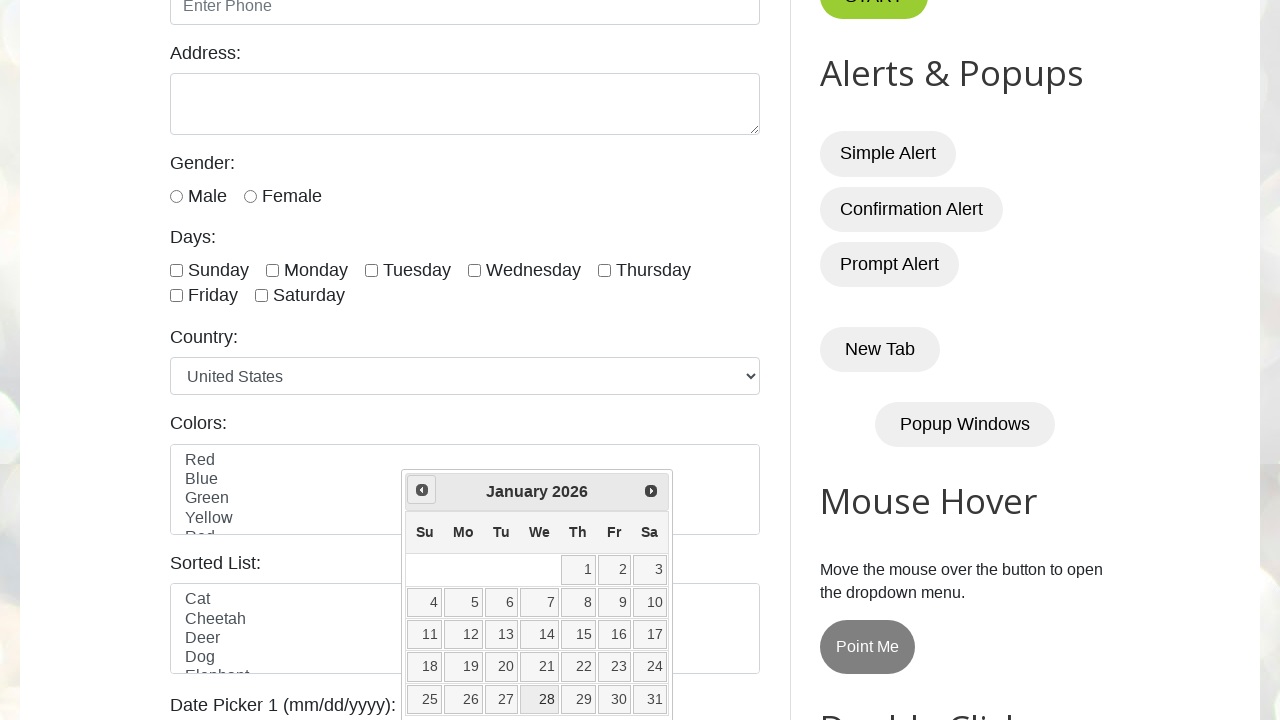

Checked current date in calendar: January 2026
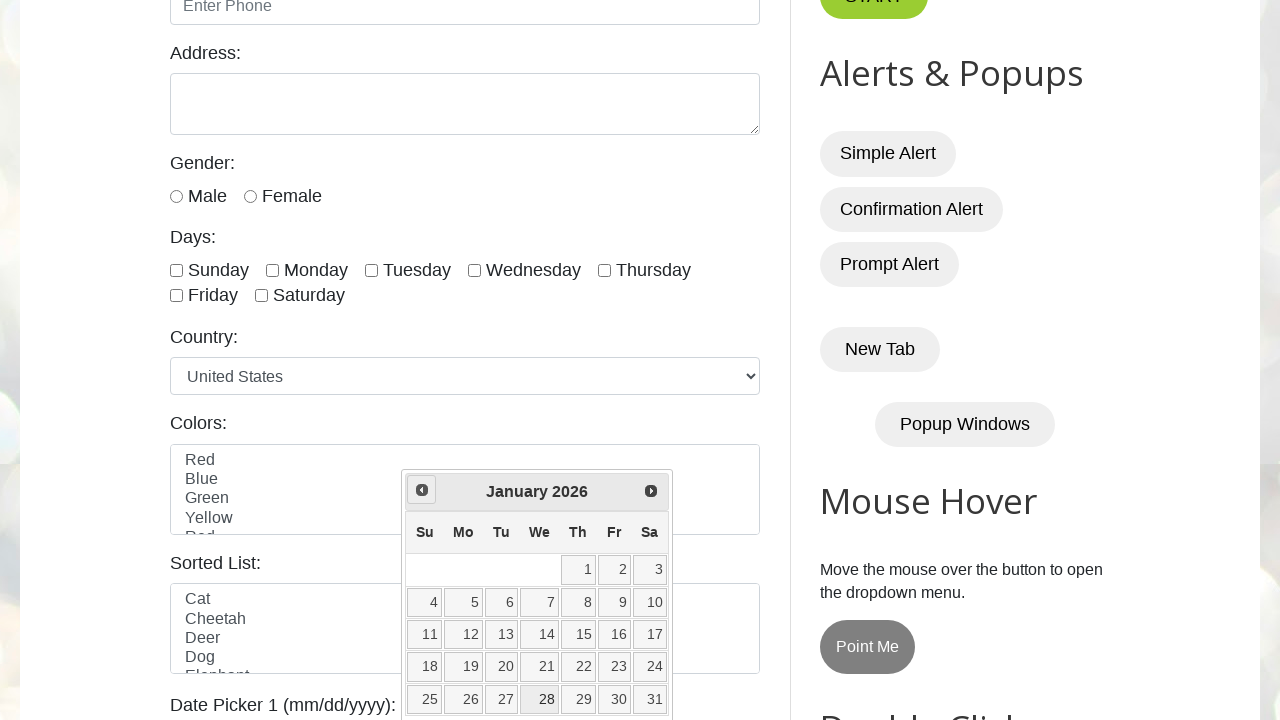

Clicked Previous button to navigate to earlier month at (422, 490) on a[title='Prev']
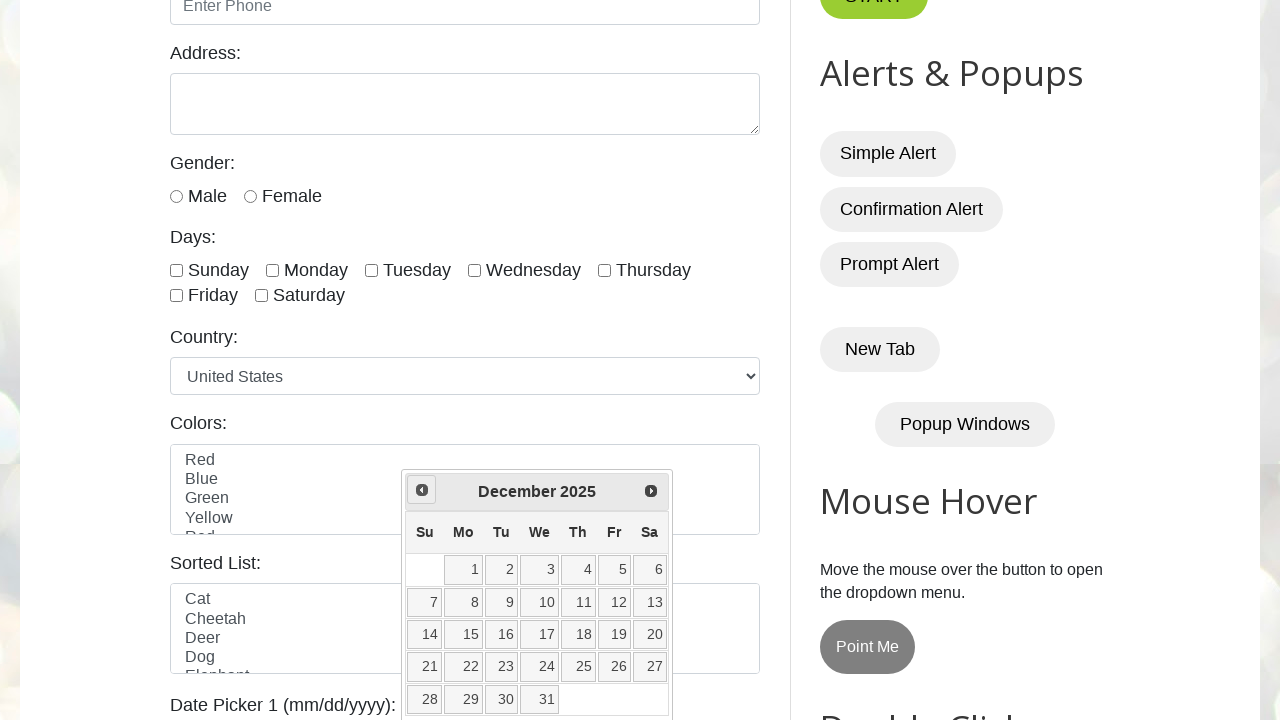

Checked current date in calendar: December 2025
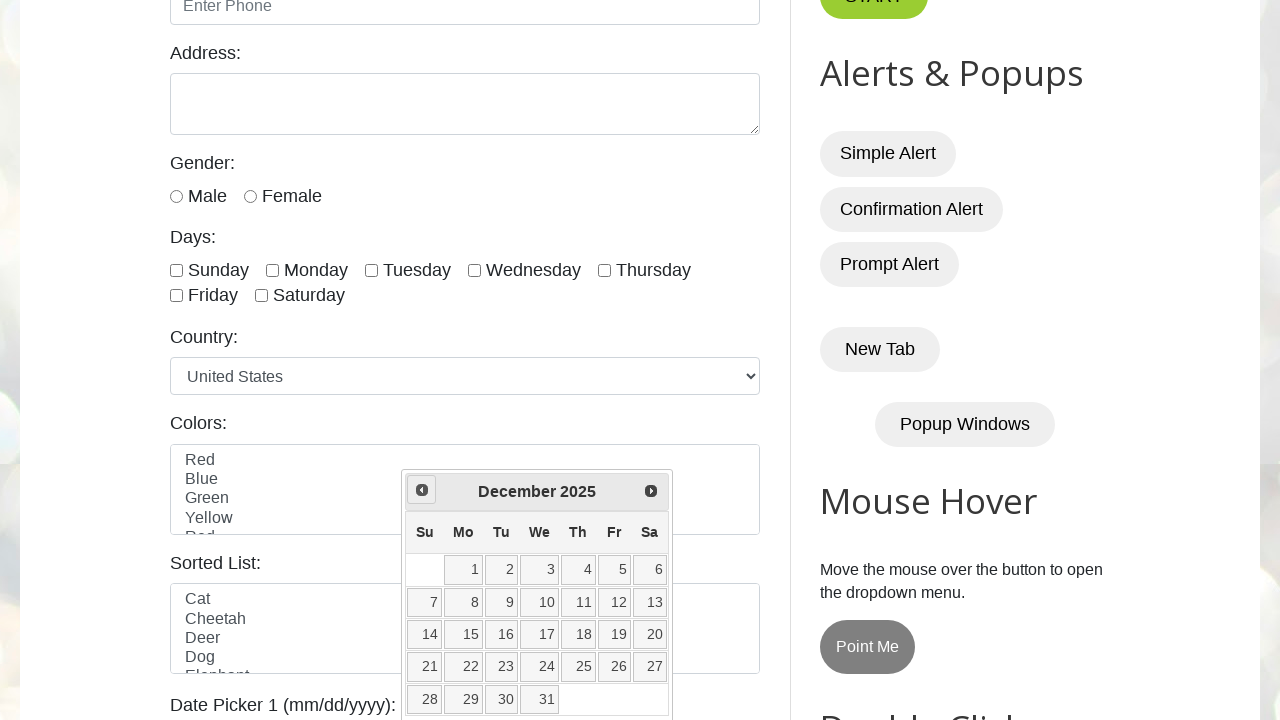

Clicked Previous button to navigate to earlier month at (422, 490) on a[title='Prev']
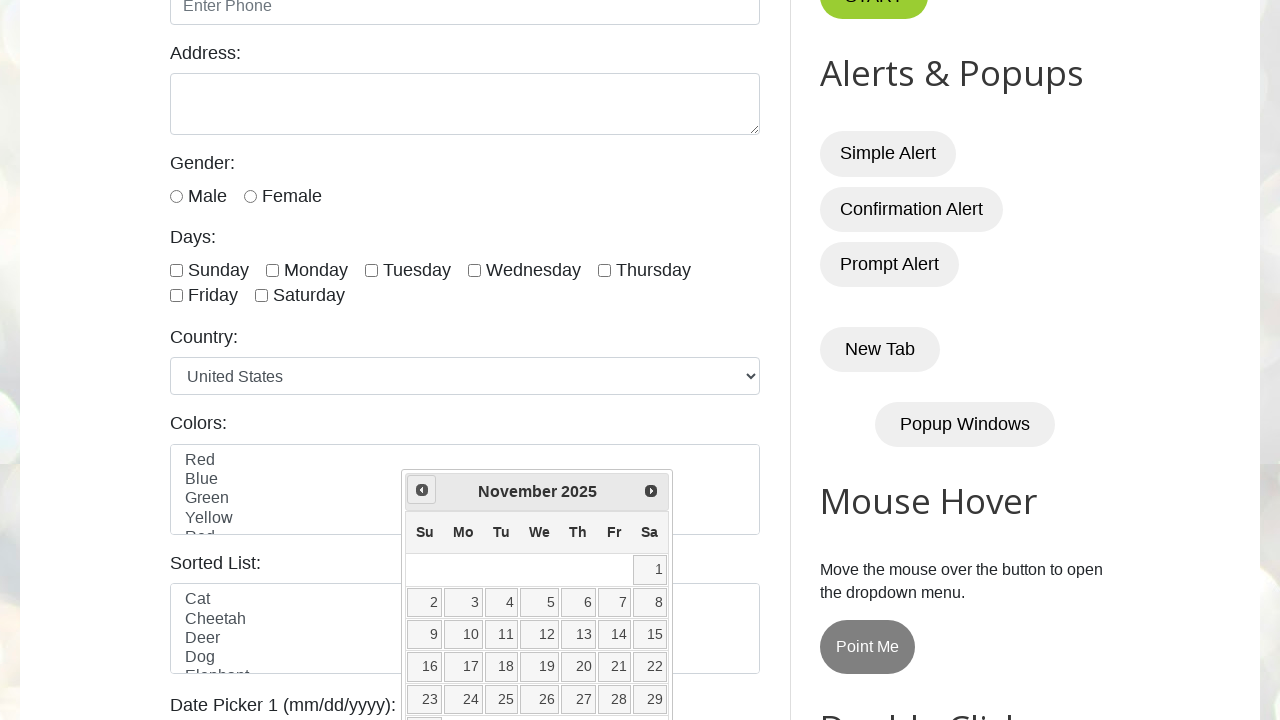

Checked current date in calendar: November 2025
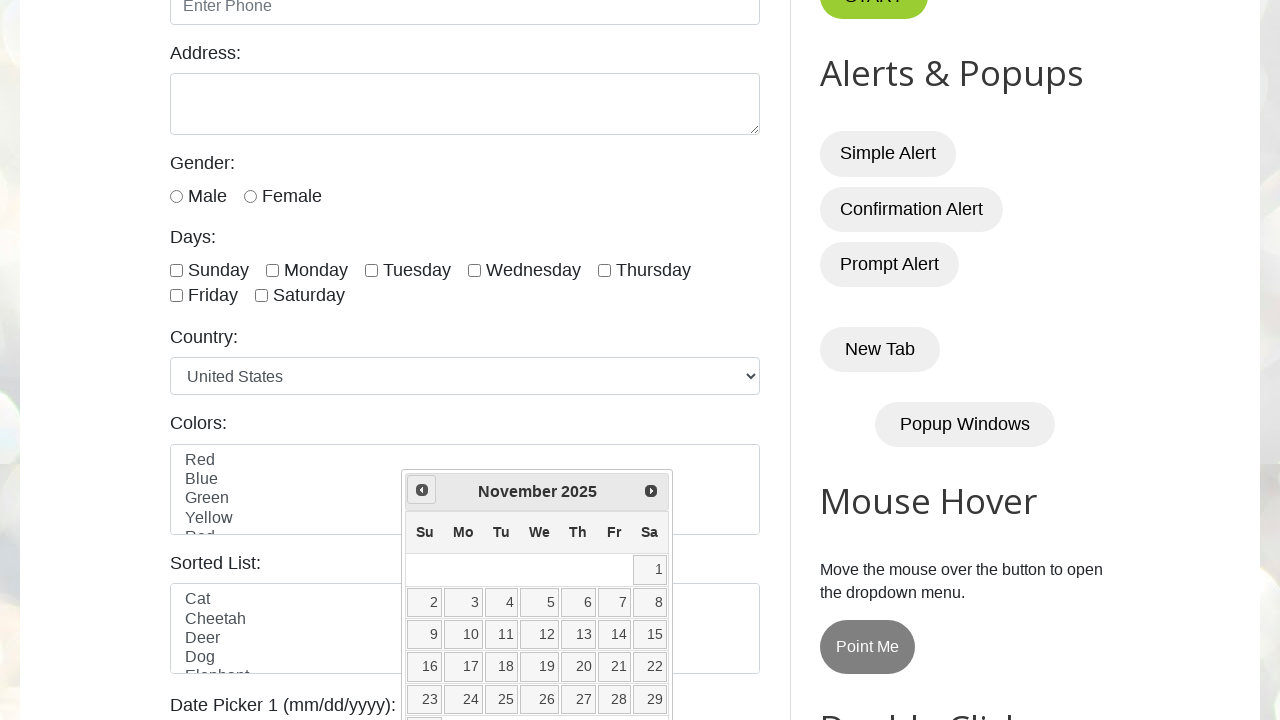

Clicked Previous button to navigate to earlier month at (422, 490) on a[title='Prev']
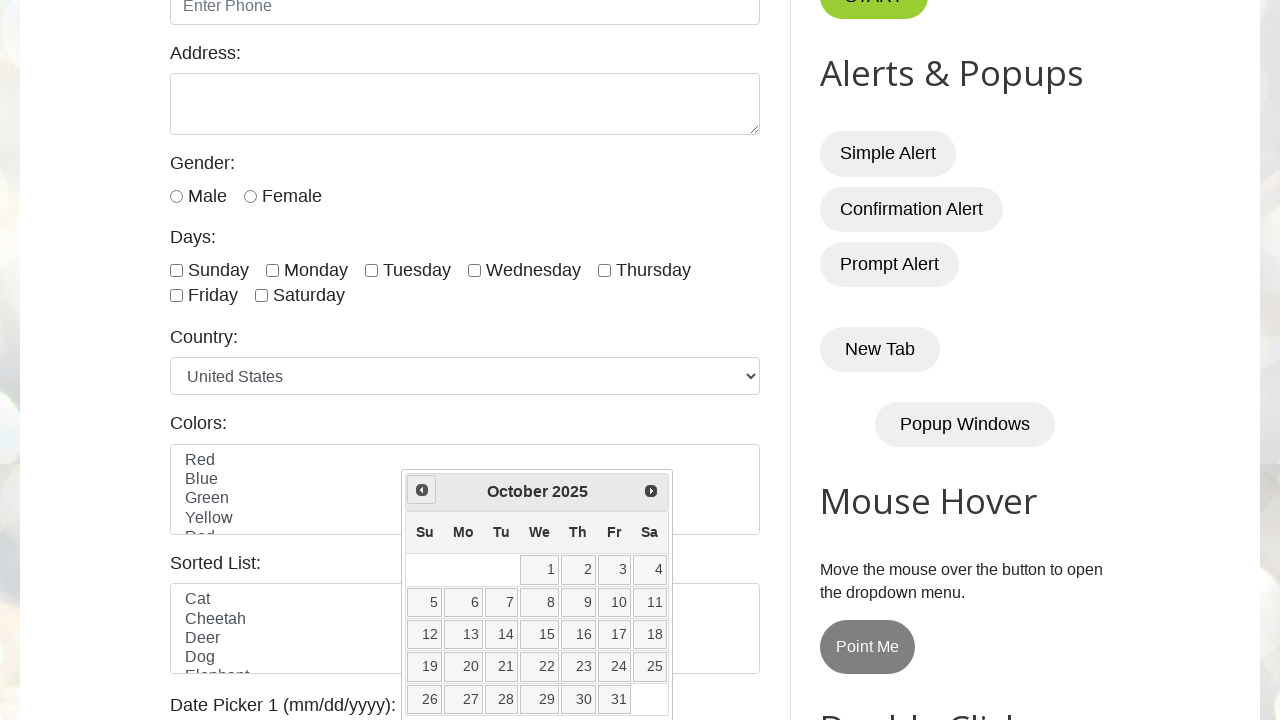

Checked current date in calendar: October 2025
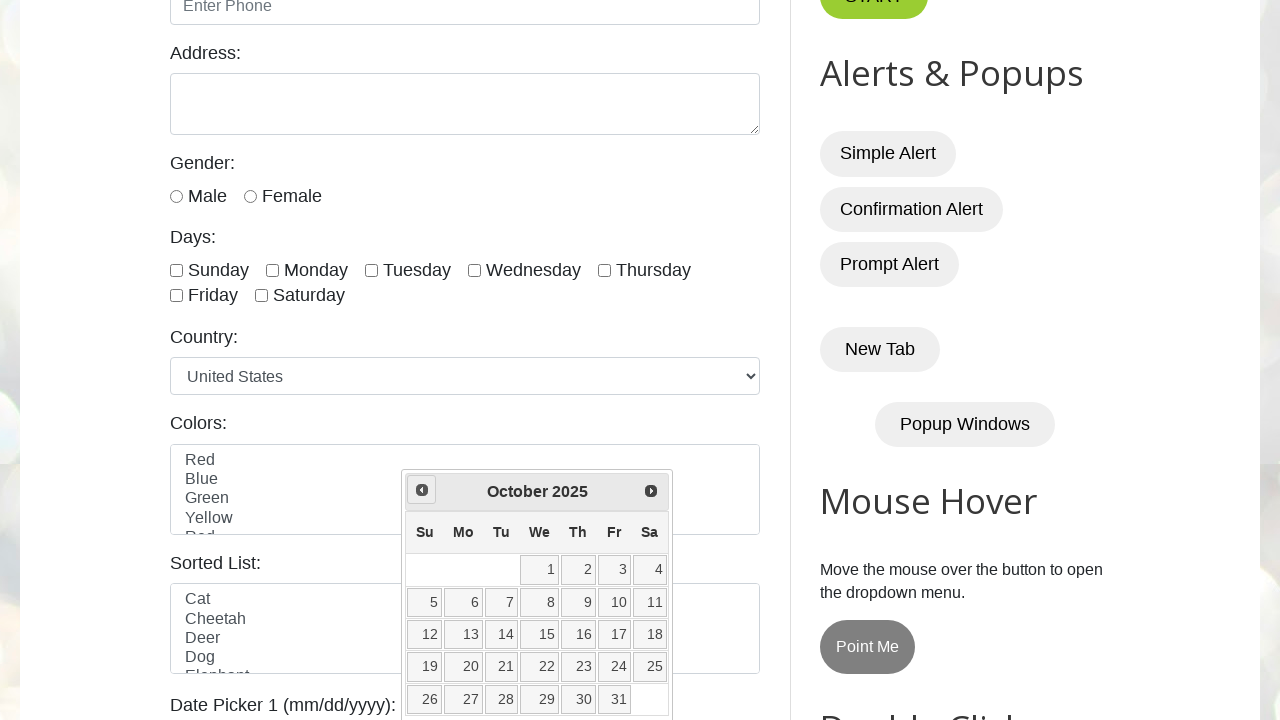

Clicked Previous button to navigate to earlier month at (422, 490) on a[title='Prev']
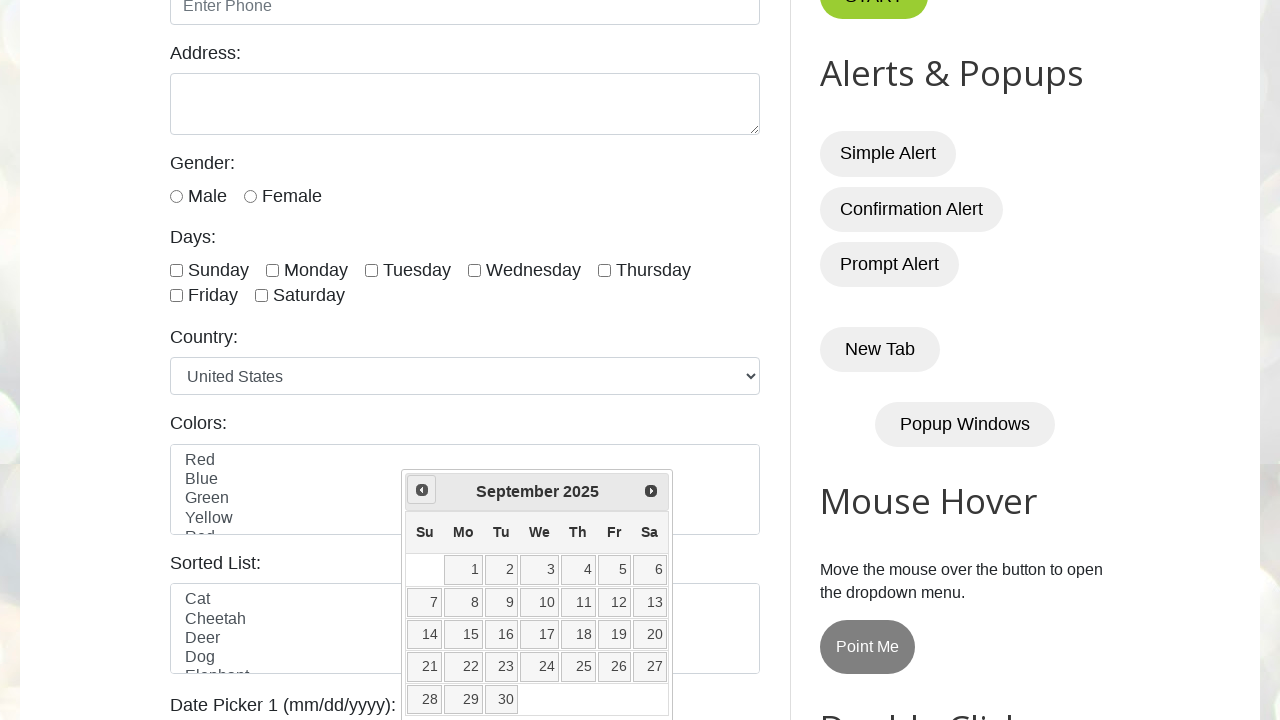

Checked current date in calendar: September 2025
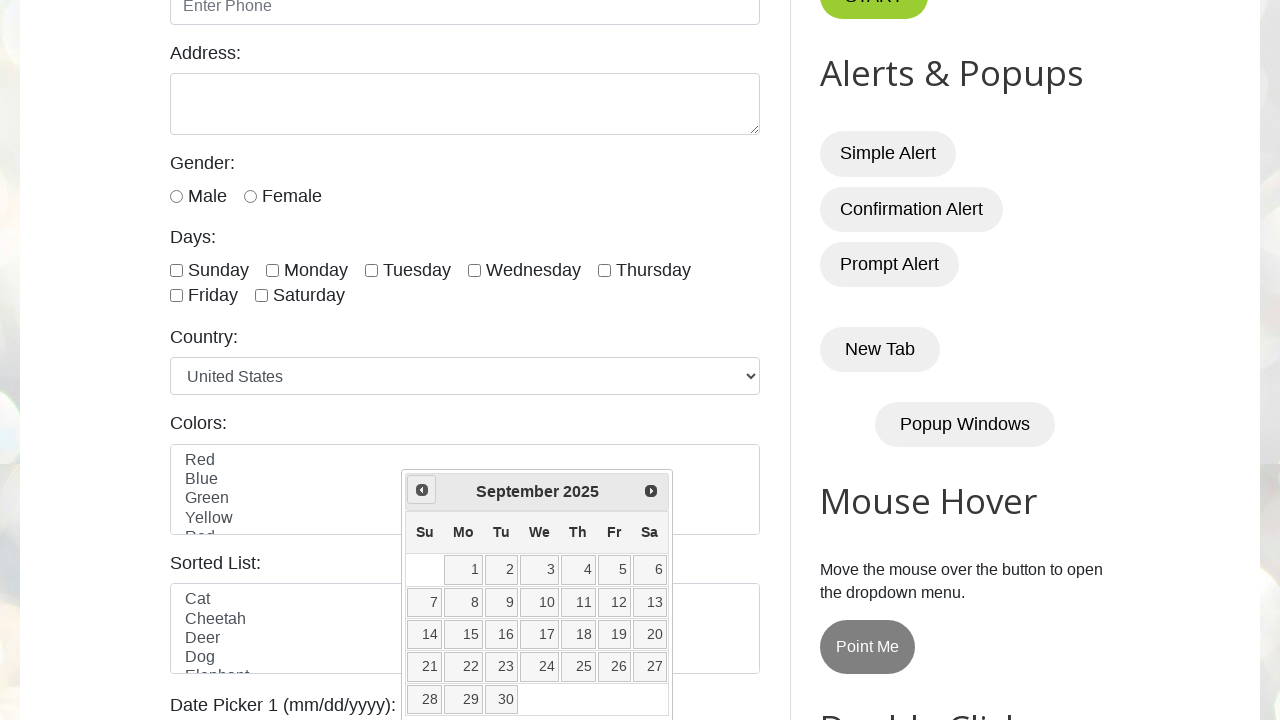

Clicked Previous button to navigate to earlier month at (422, 490) on a[title='Prev']
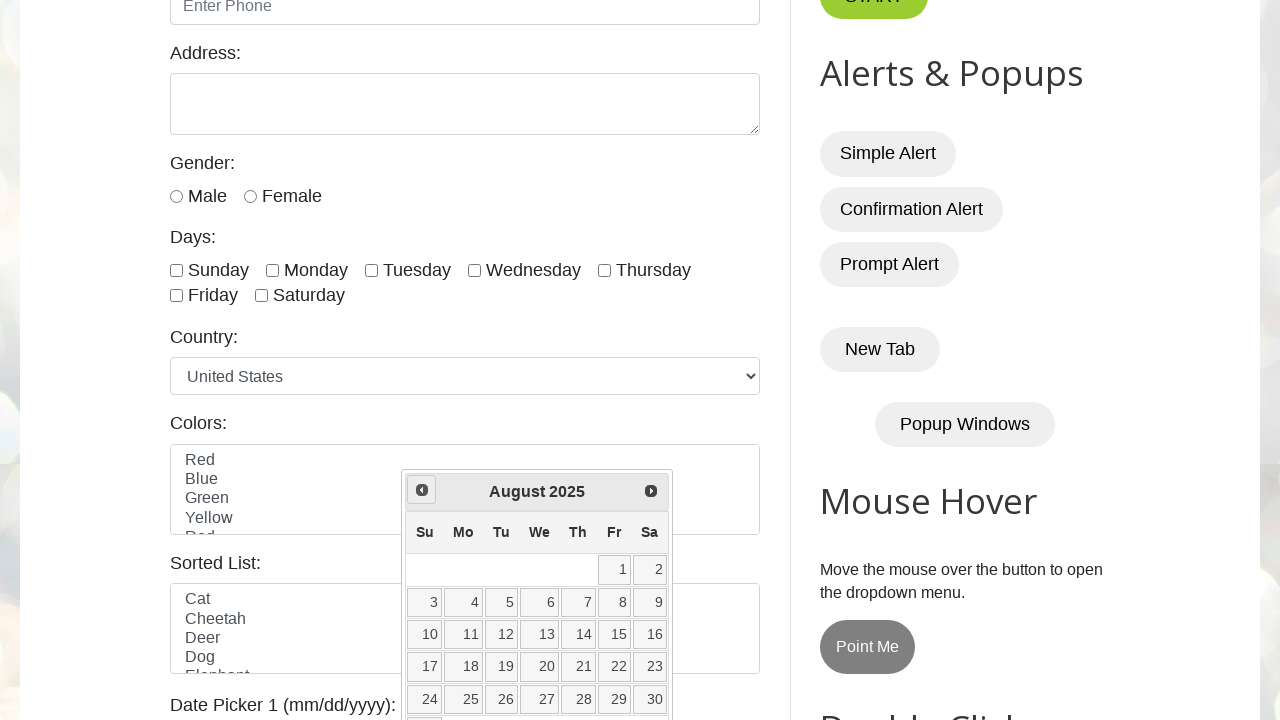

Checked current date in calendar: August 2025
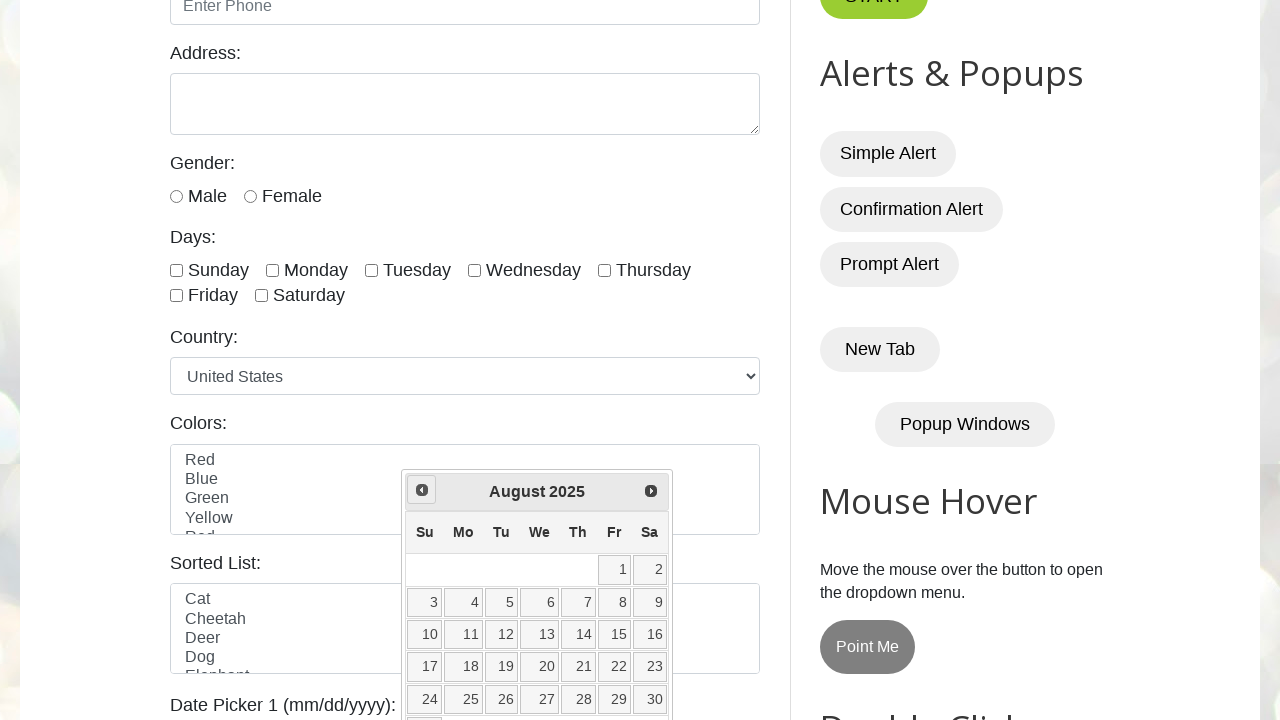

Clicked Previous button to navigate to earlier month at (422, 490) on a[title='Prev']
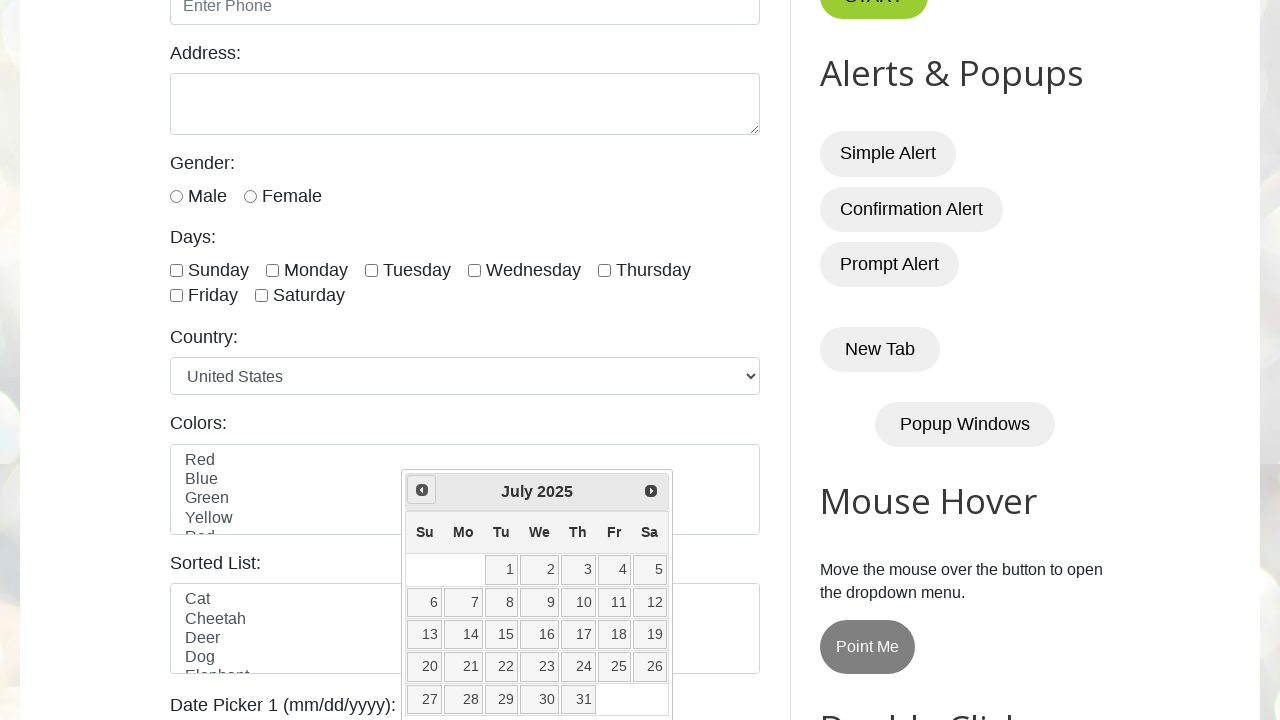

Checked current date in calendar: July 2025
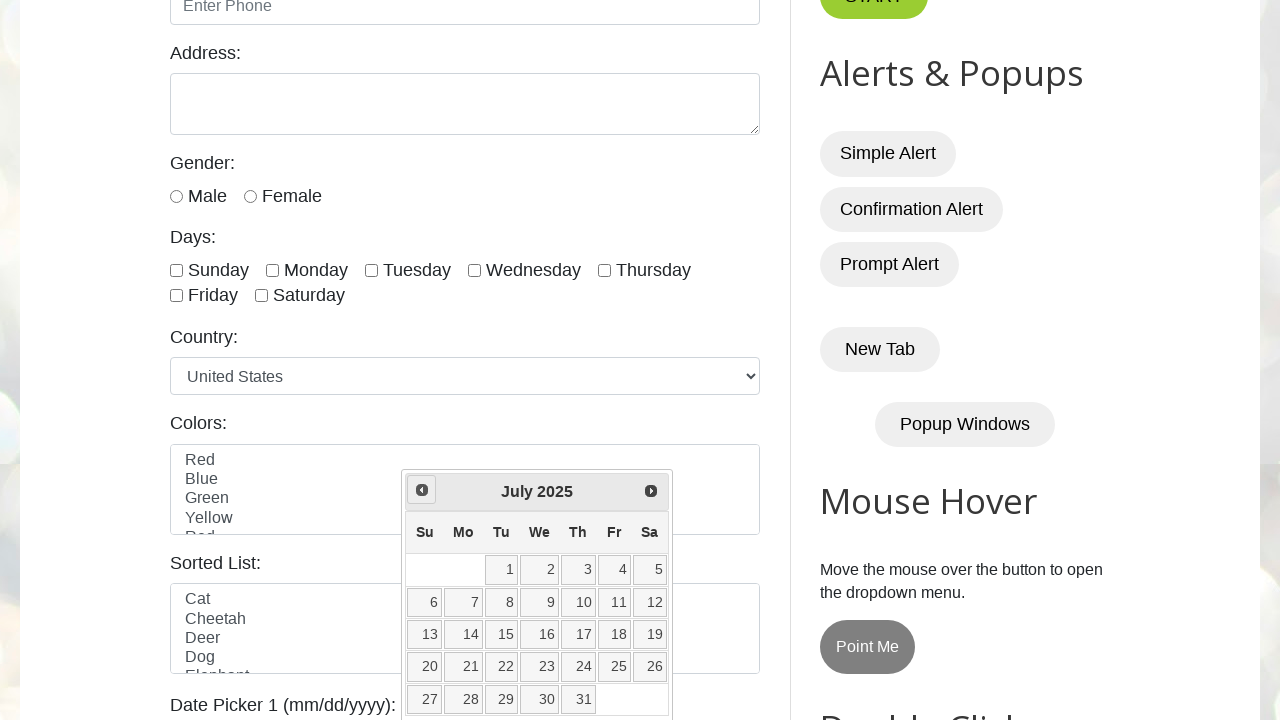

Clicked Previous button to navigate to earlier month at (422, 490) on a[title='Prev']
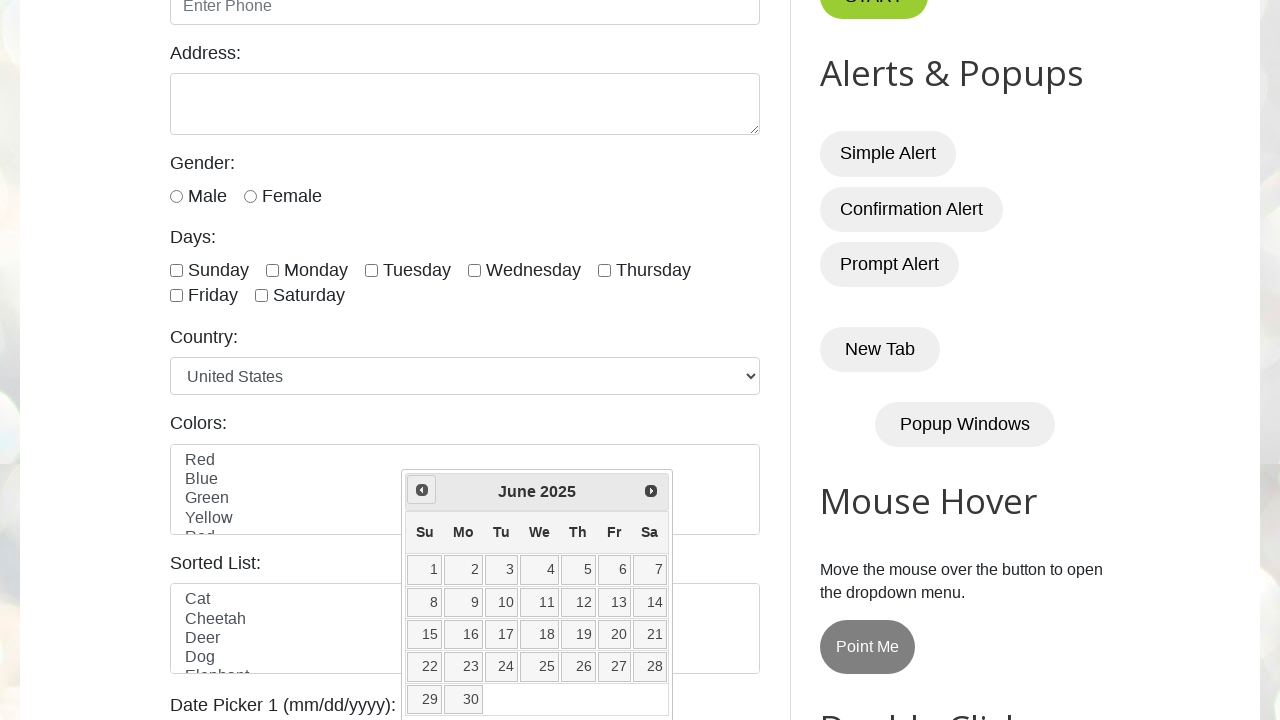

Checked current date in calendar: June 2025
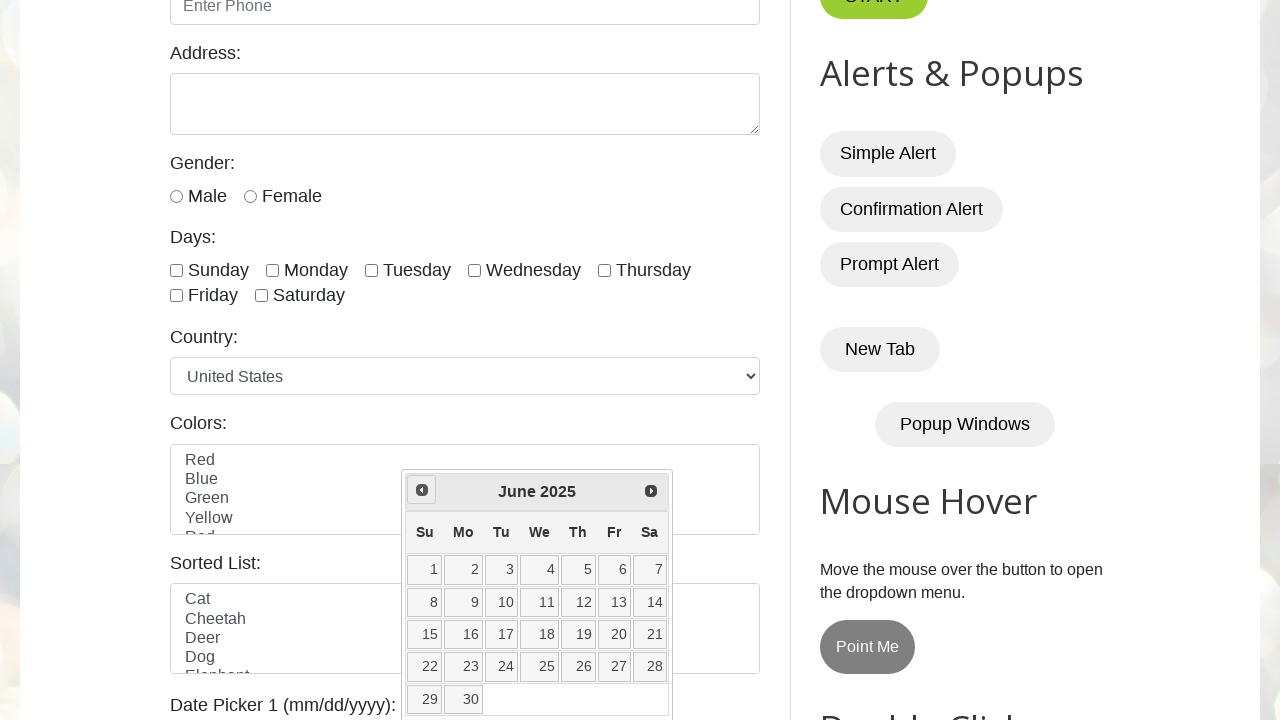

Clicked Previous button to navigate to earlier month at (422, 490) on a[title='Prev']
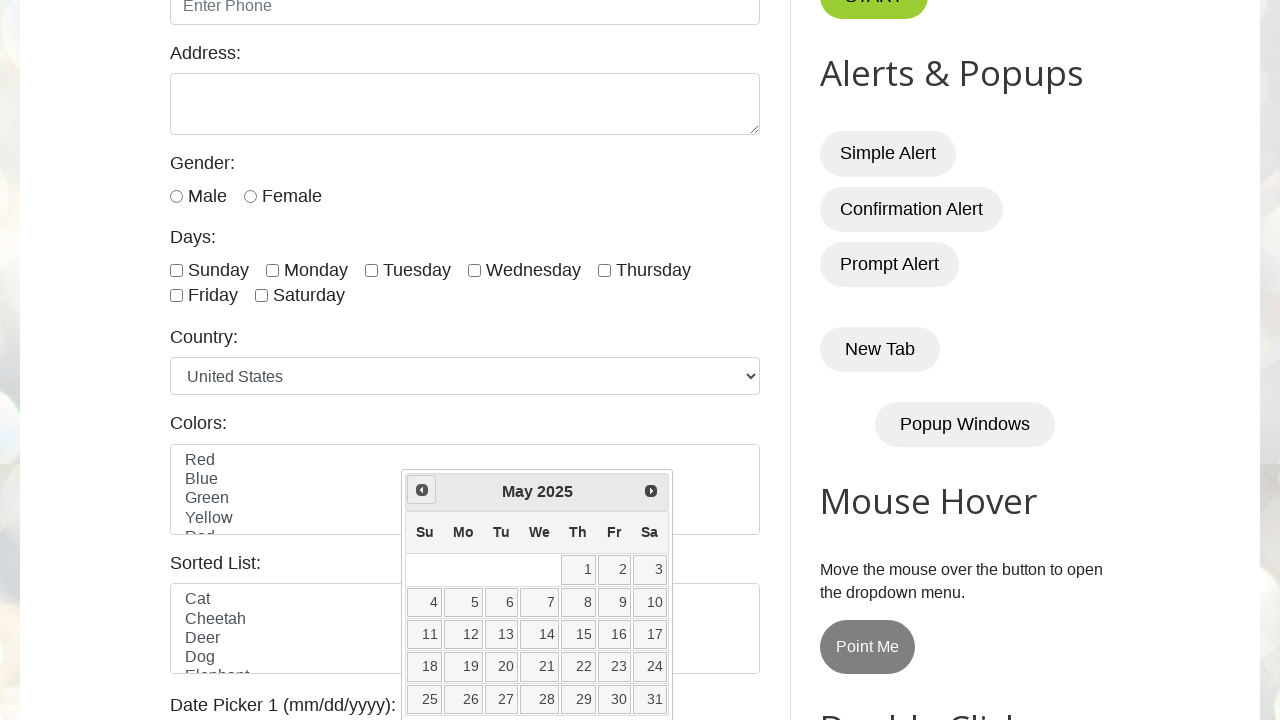

Checked current date in calendar: May 2025
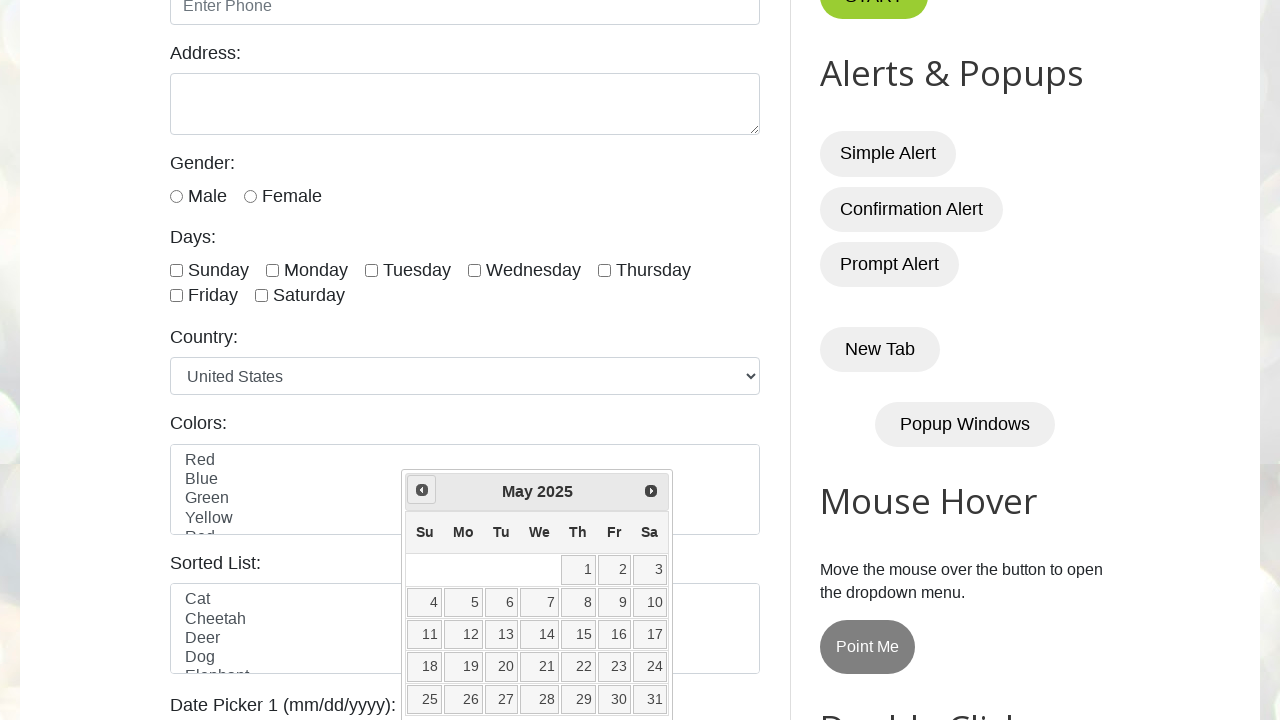

Clicked Previous button to navigate to earlier month at (422, 490) on a[title='Prev']
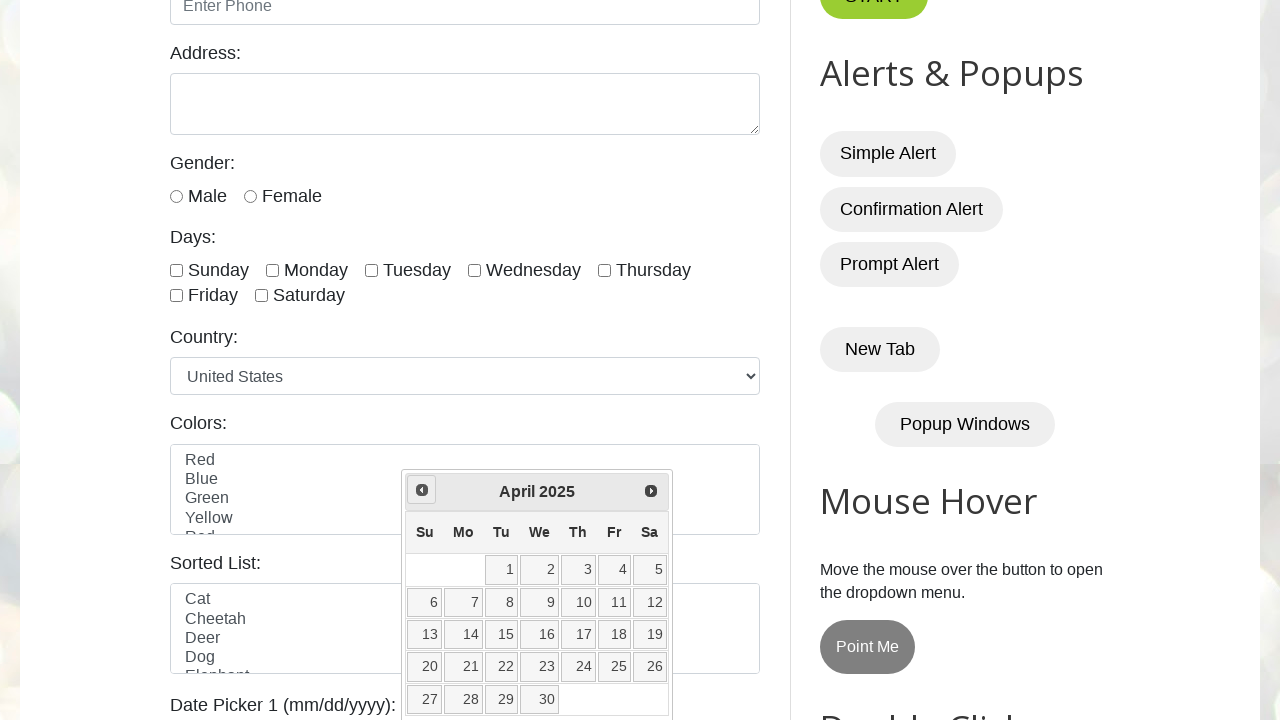

Checked current date in calendar: April 2025
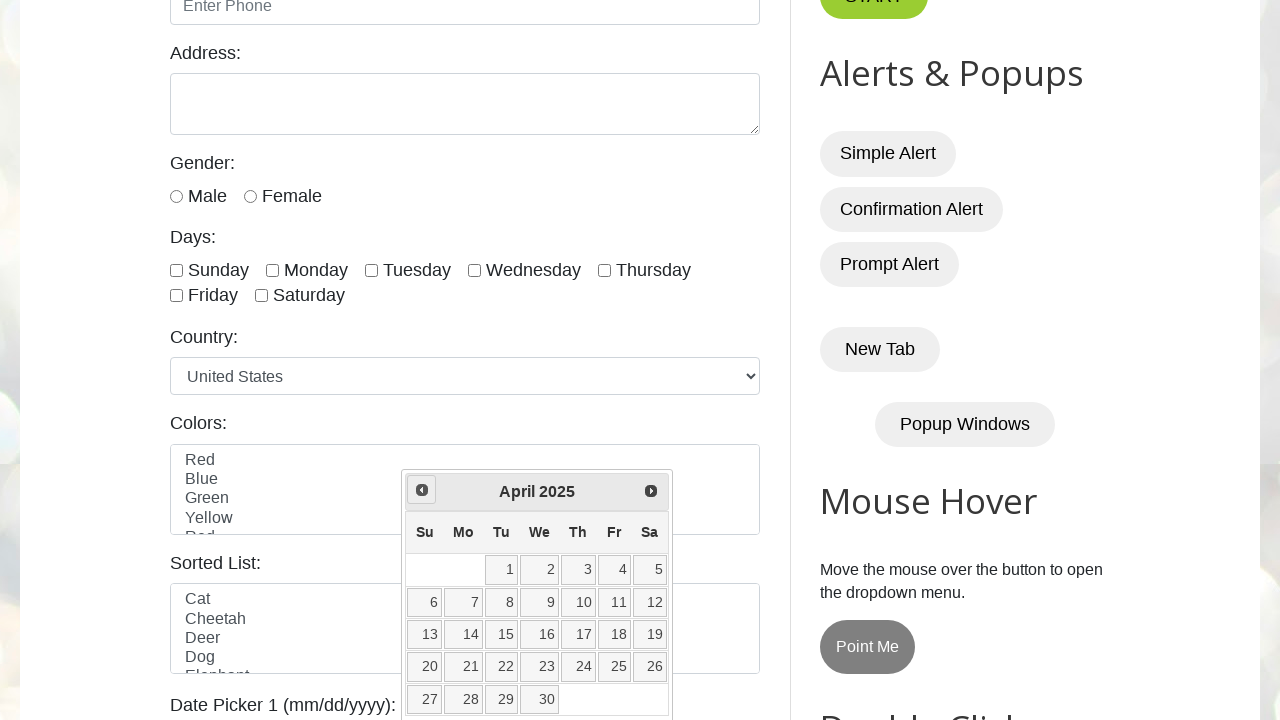

Clicked Previous button to navigate to earlier month at (422, 490) on a[title='Prev']
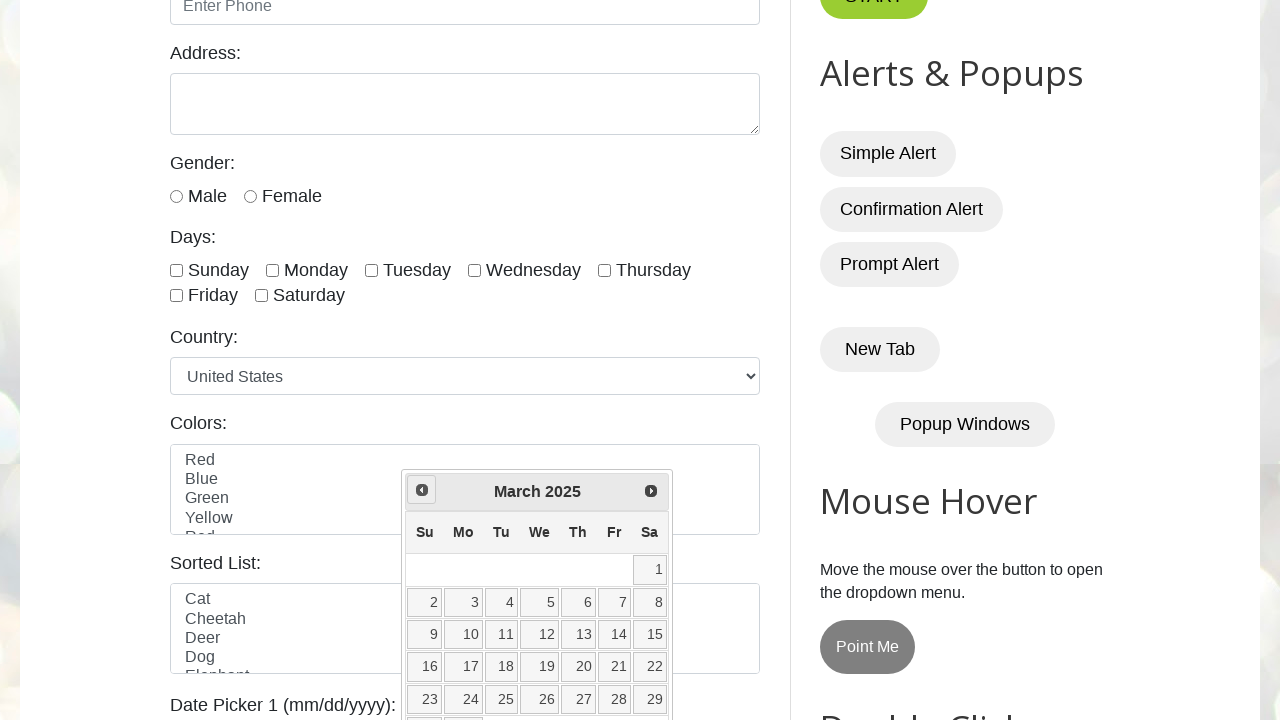

Checked current date in calendar: March 2025
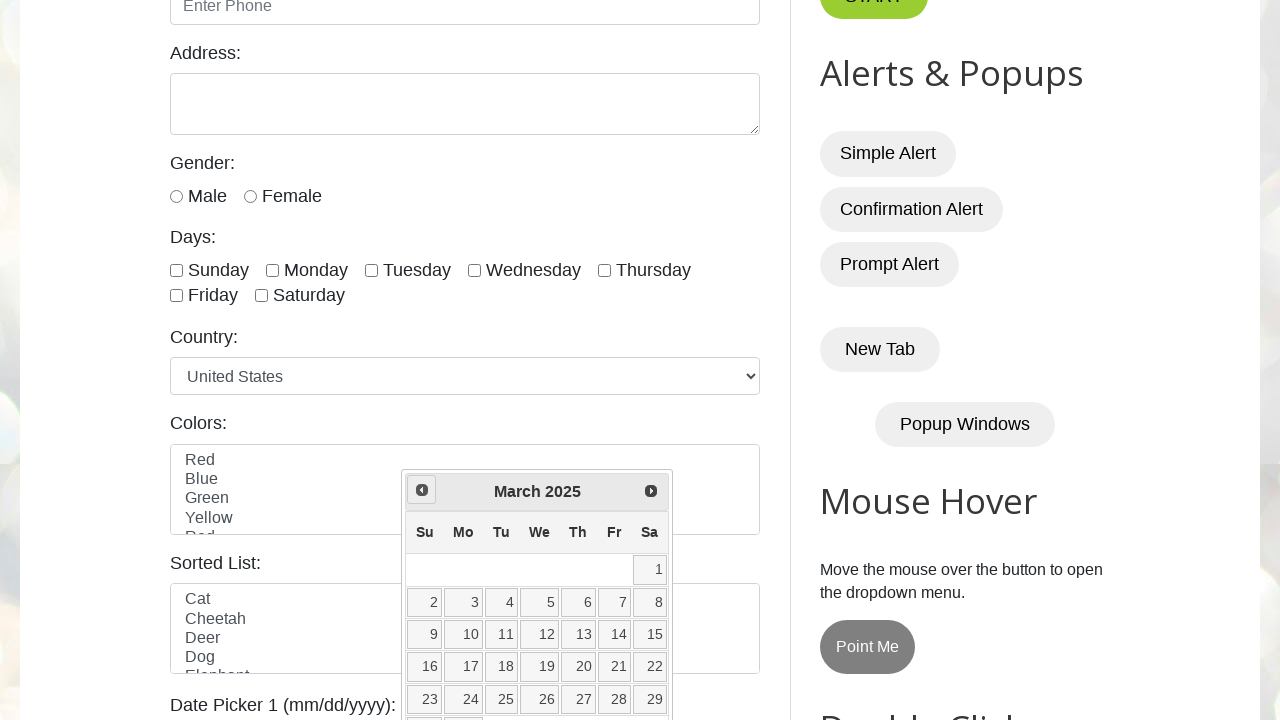

Clicked Previous button to navigate to earlier month at (422, 490) on a[title='Prev']
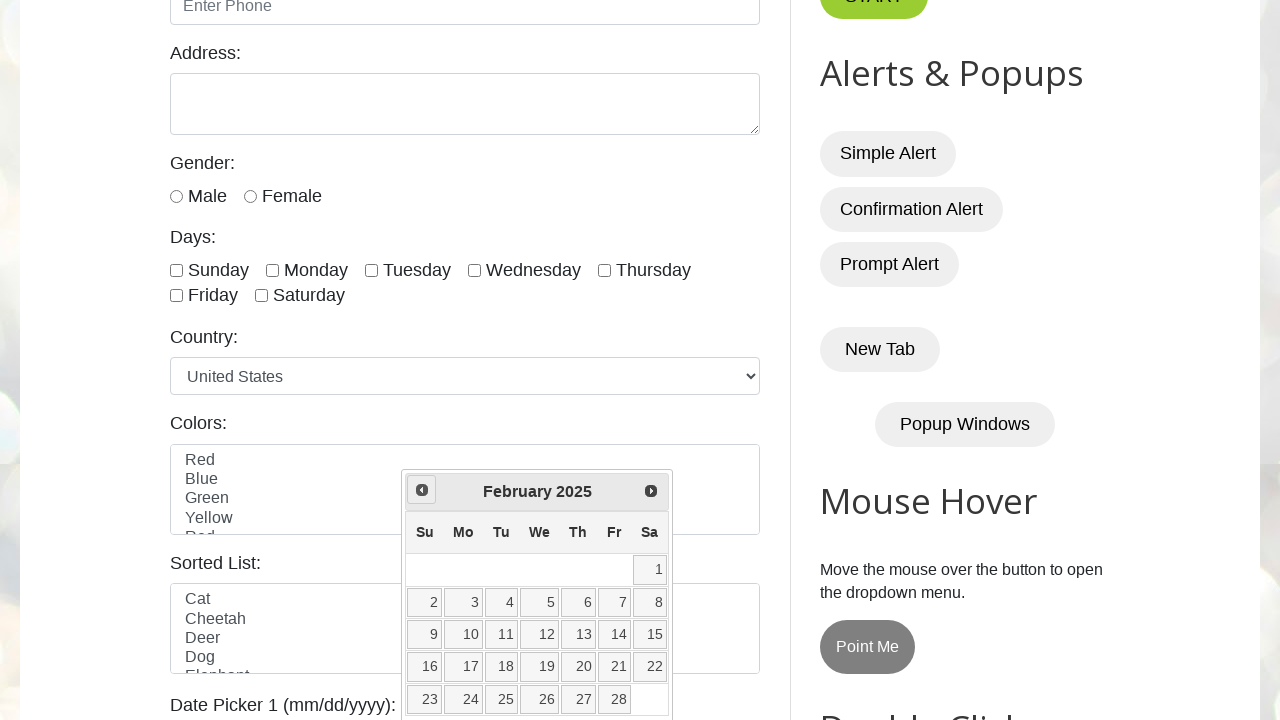

Checked current date in calendar: February 2025
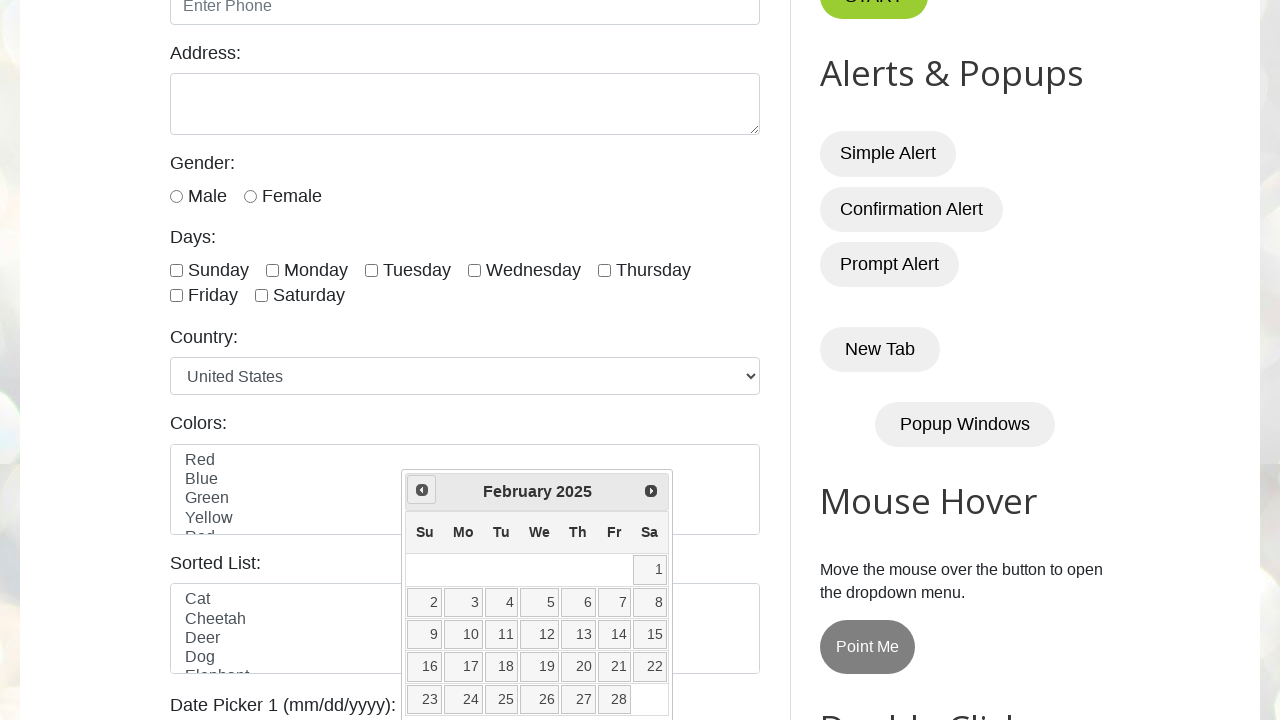

Clicked Previous button to navigate to earlier month at (422, 490) on a[title='Prev']
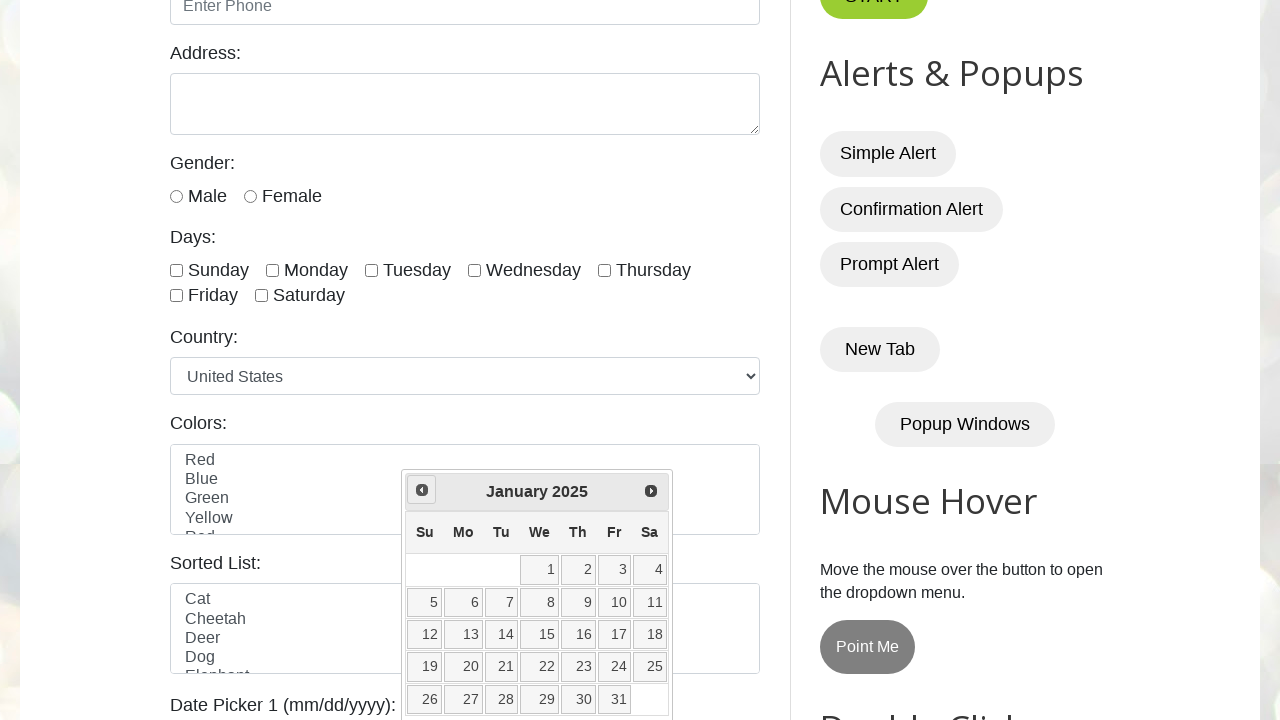

Checked current date in calendar: January 2025
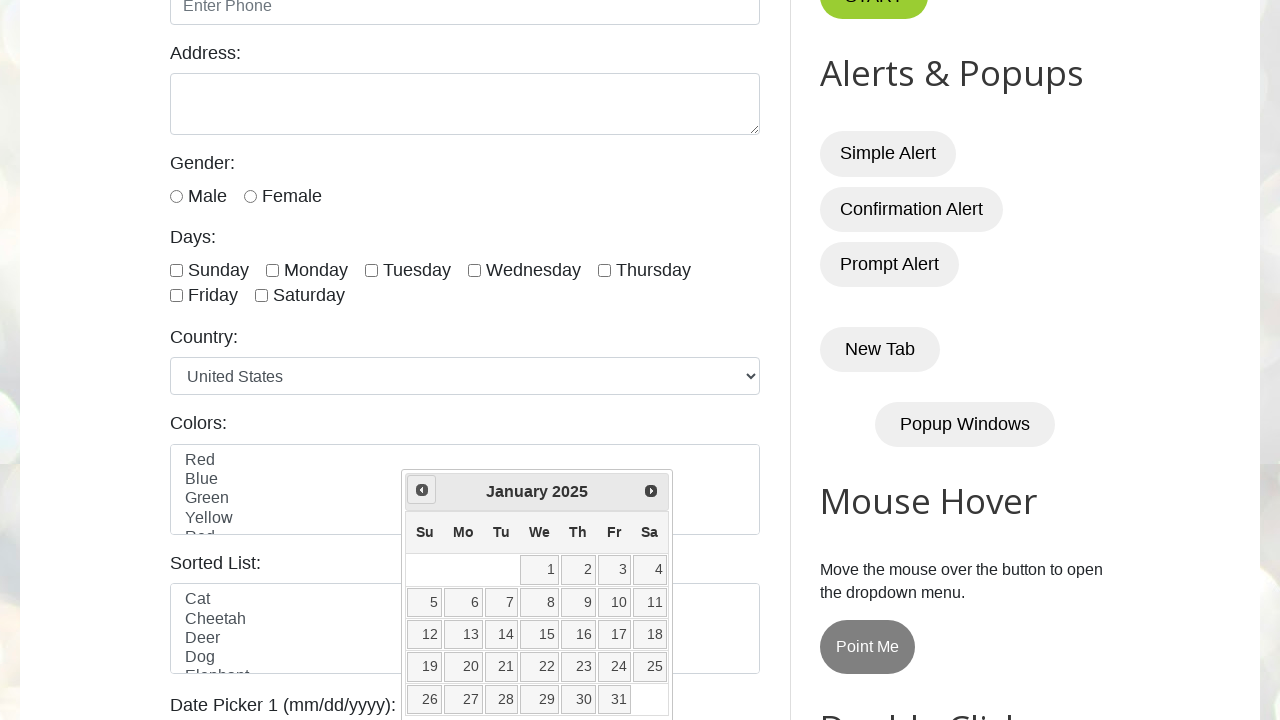

Clicked Previous button to navigate to earlier month at (422, 490) on a[title='Prev']
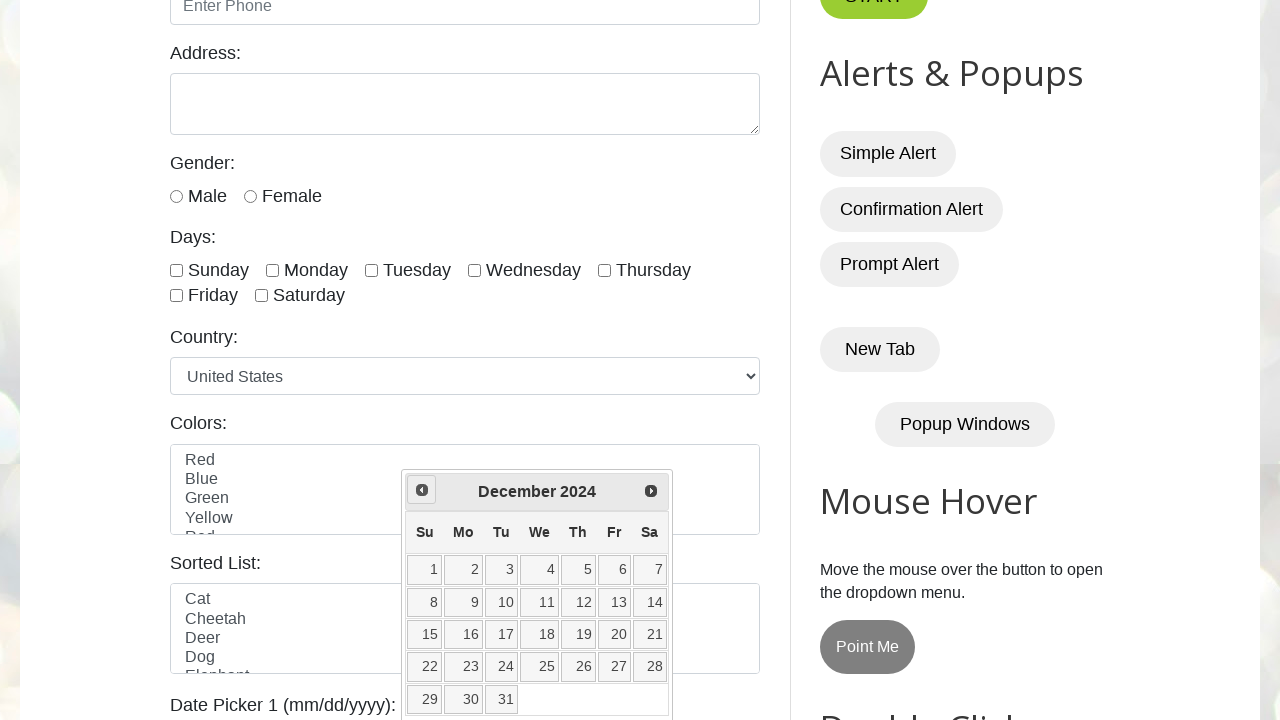

Checked current date in calendar: December 2024
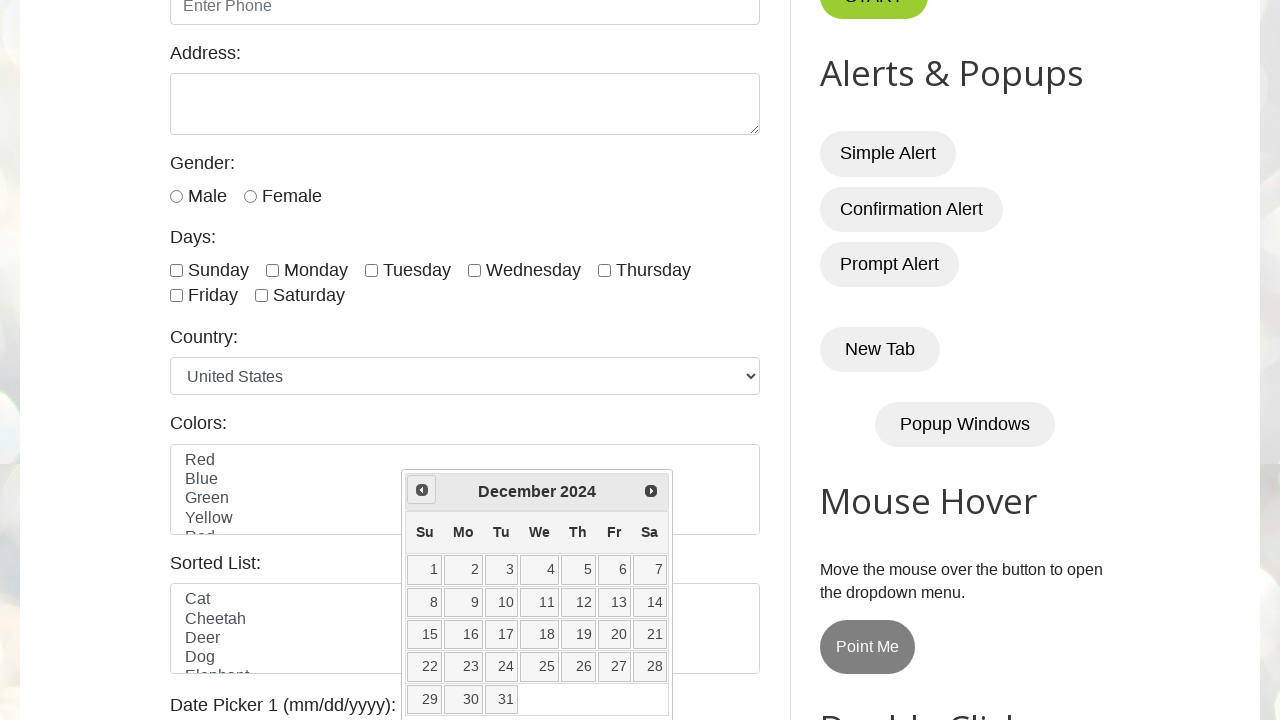

Clicked Previous button to navigate to earlier month at (422, 490) on a[title='Prev']
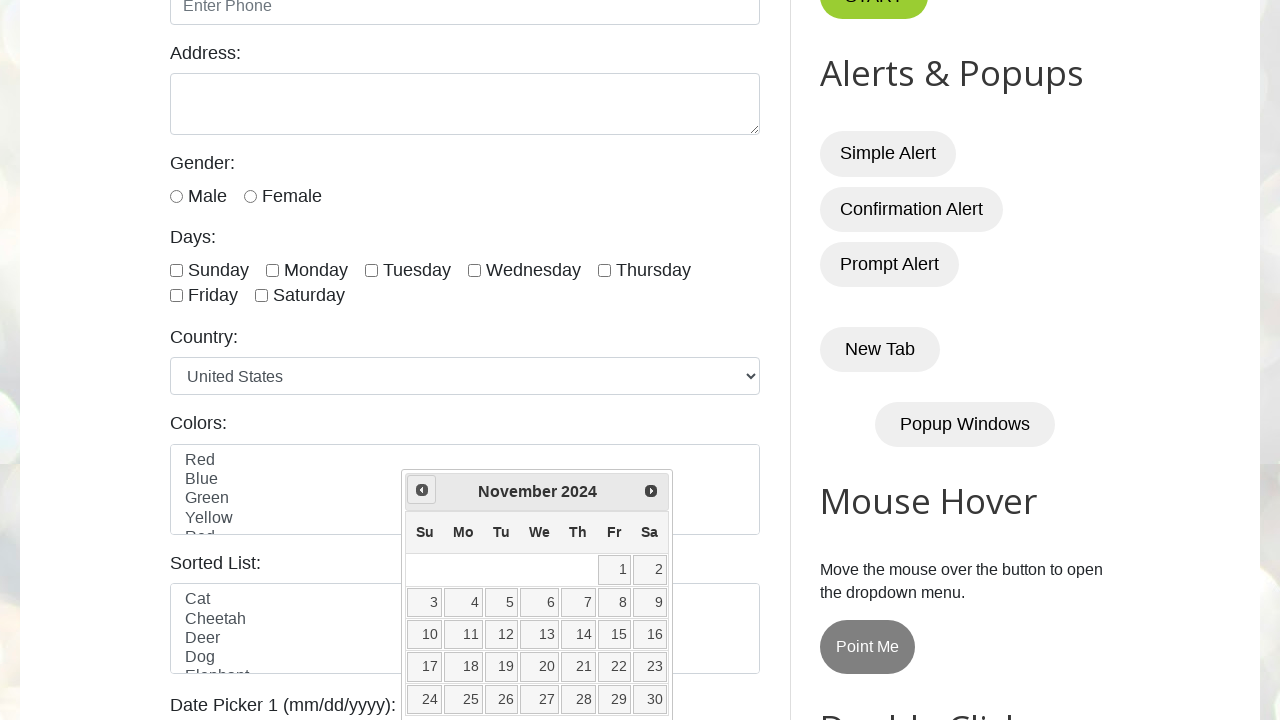

Checked current date in calendar: November 2024
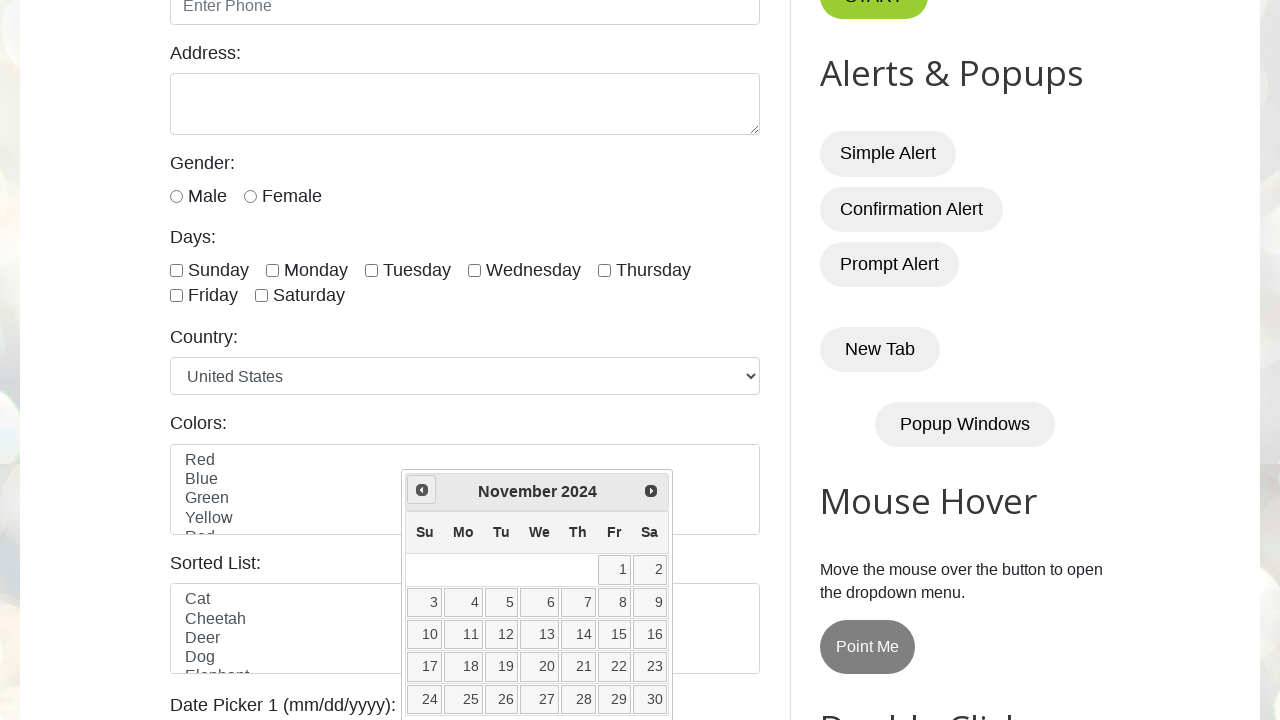

Clicked Previous button to navigate to earlier month at (422, 490) on a[title='Prev']
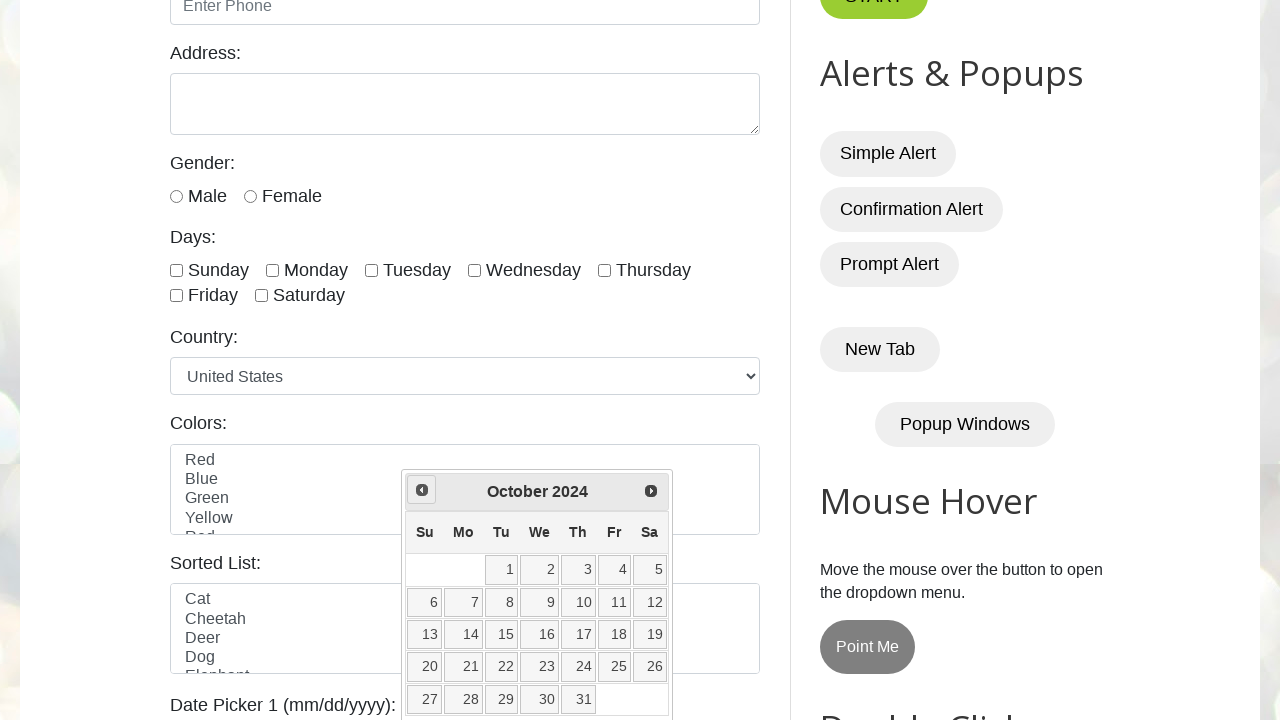

Checked current date in calendar: October 2024
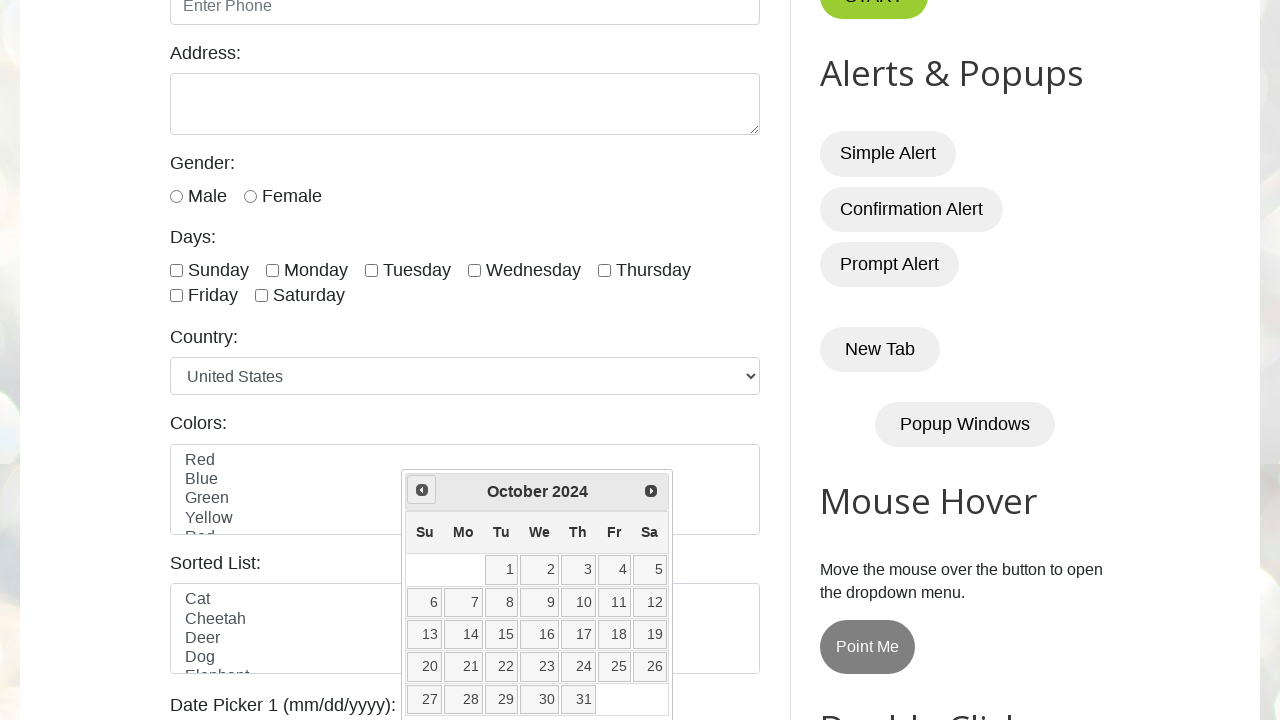

Clicked Previous button to navigate to earlier month at (422, 490) on a[title='Prev']
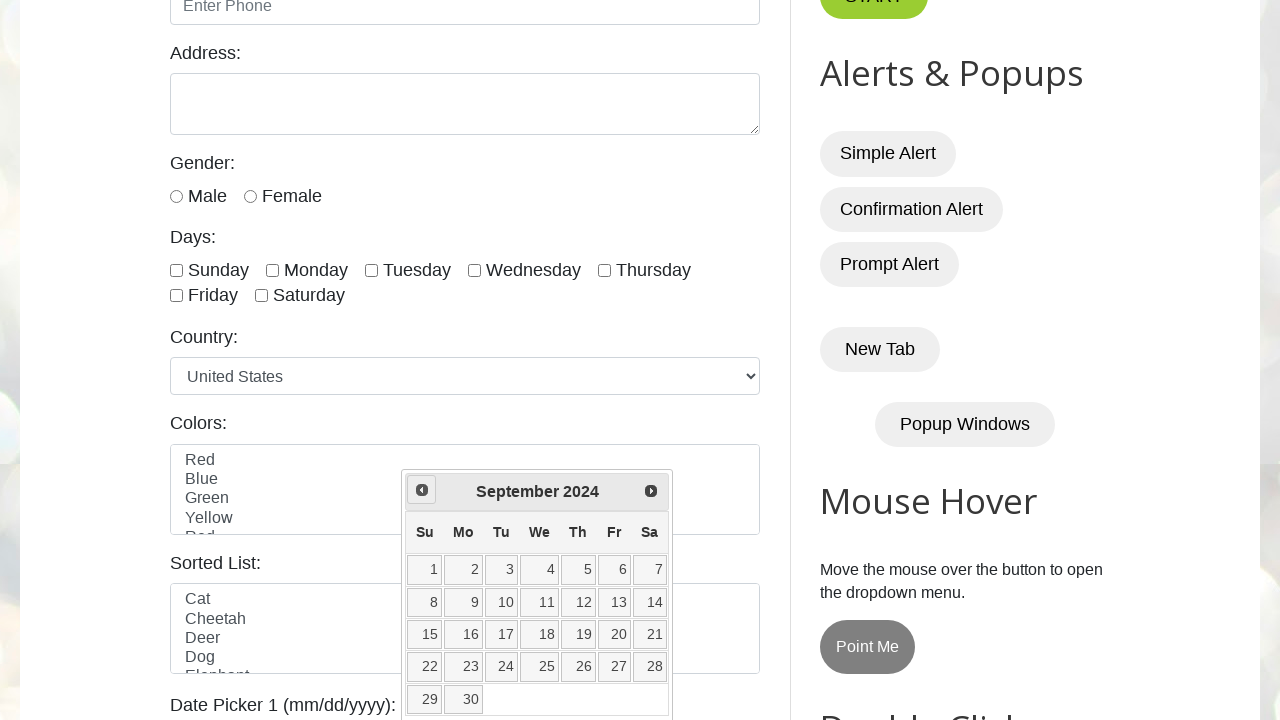

Checked current date in calendar: September 2024
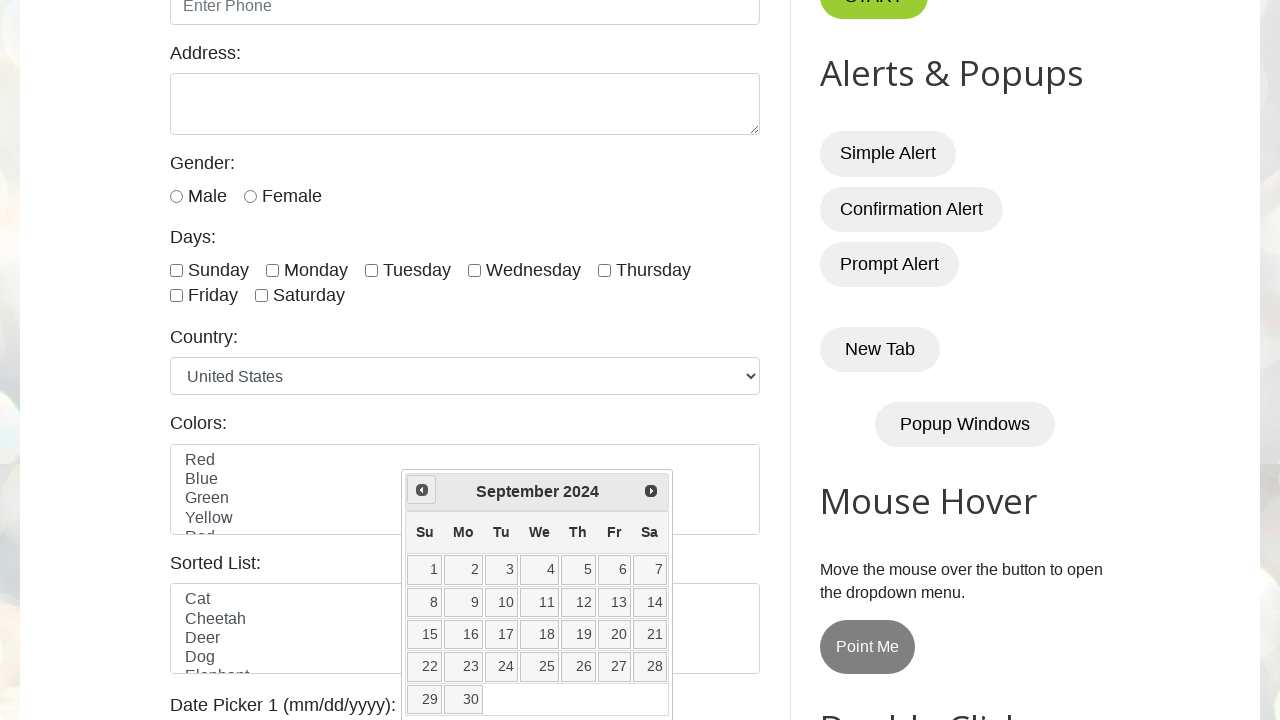

Clicked Previous button to navigate to earlier month at (422, 490) on a[title='Prev']
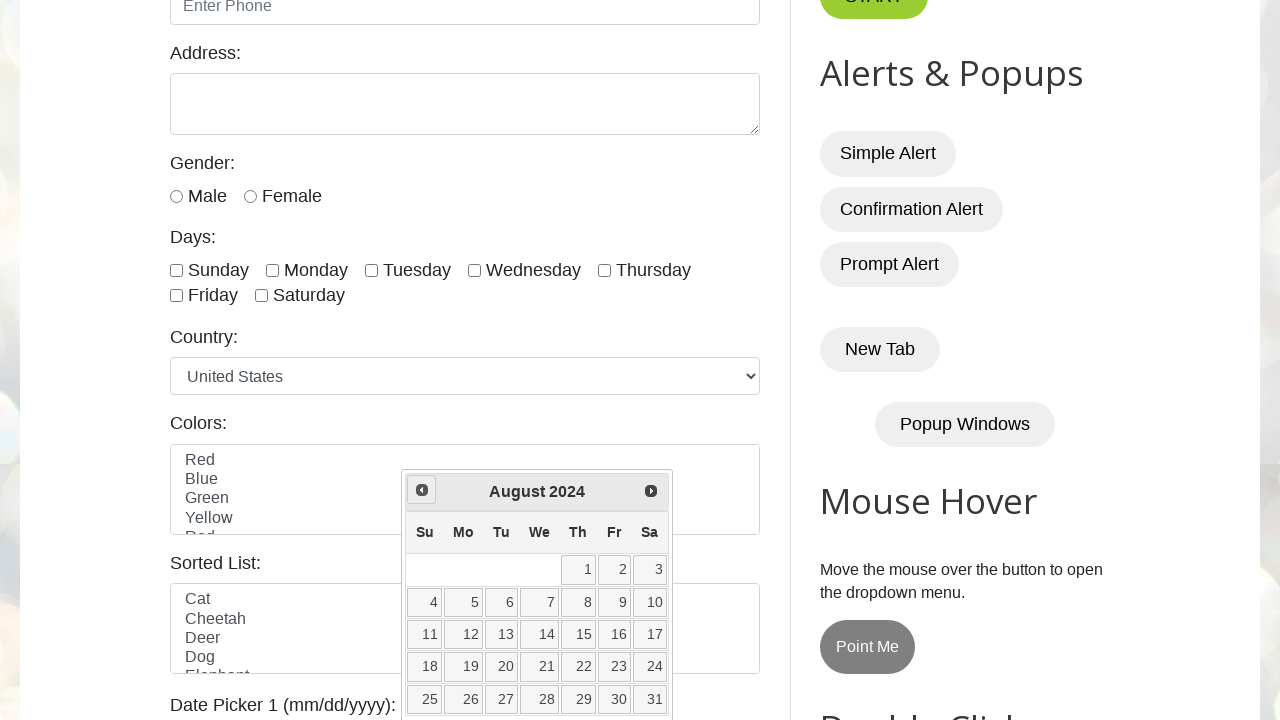

Checked current date in calendar: August 2024
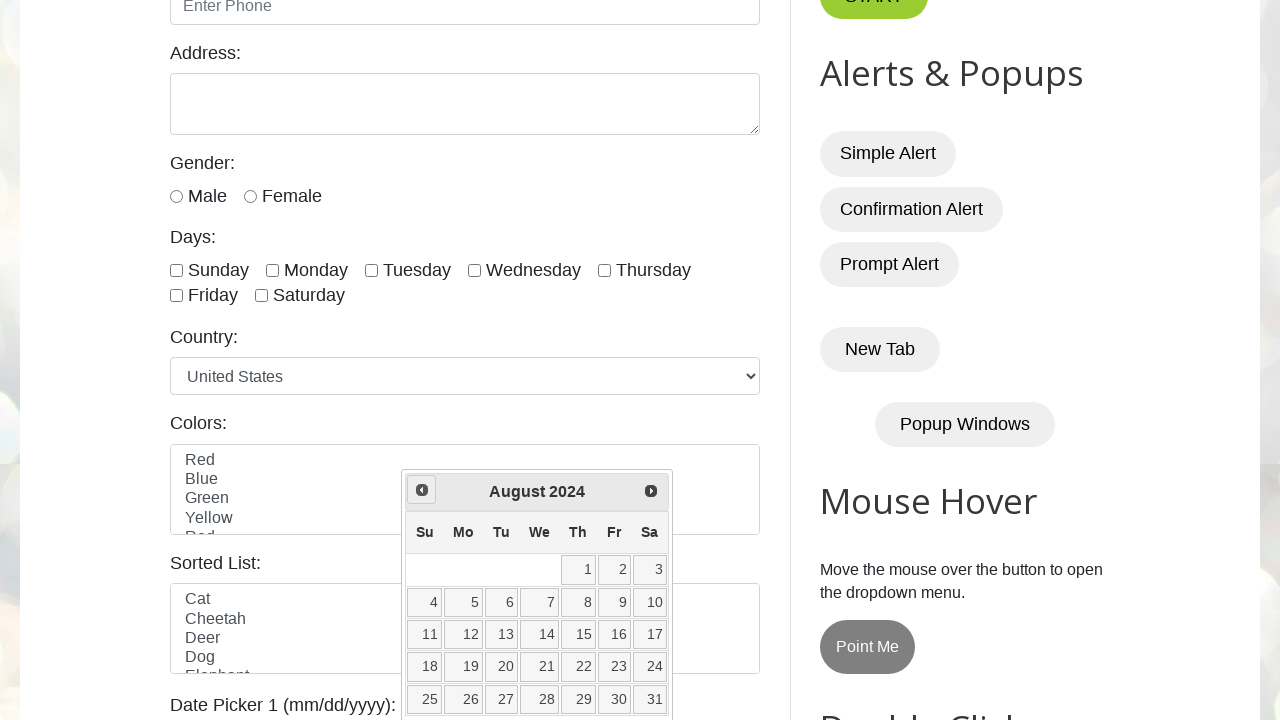

Clicked Previous button to navigate to earlier month at (422, 490) on a[title='Prev']
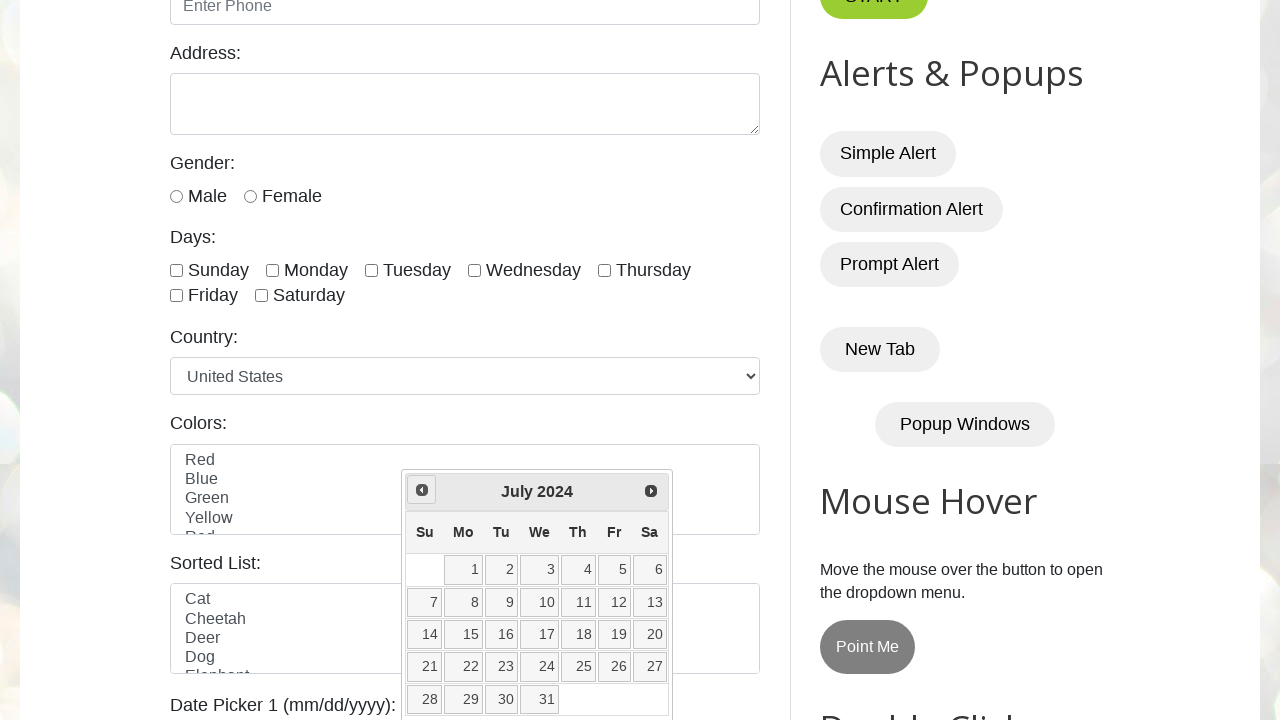

Checked current date in calendar: July 2024
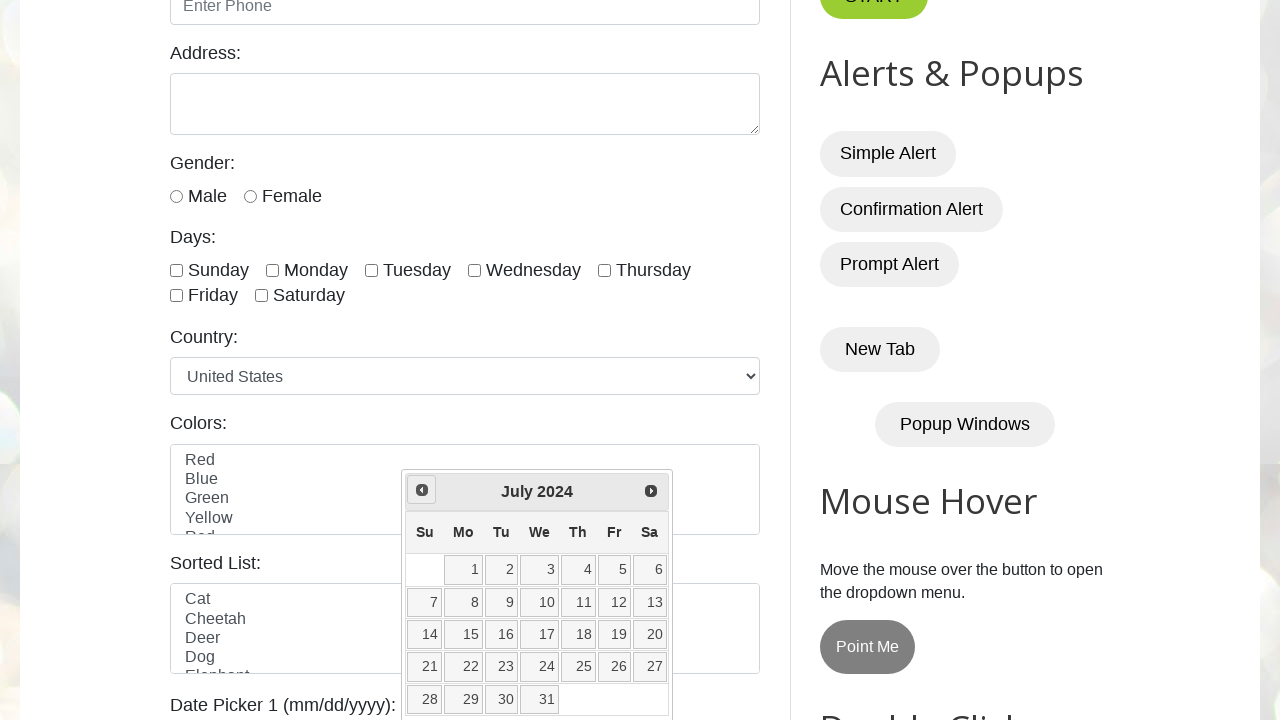

Clicked Previous button to navigate to earlier month at (422, 490) on a[title='Prev']
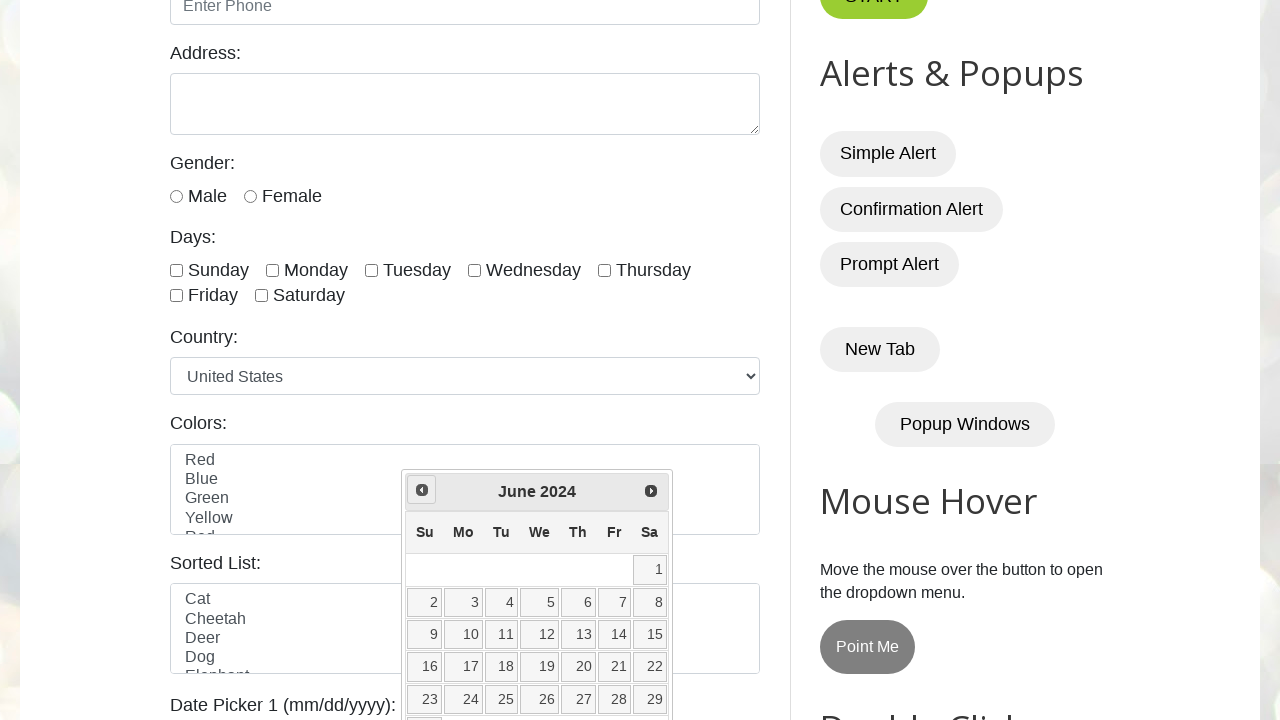

Checked current date in calendar: June 2024
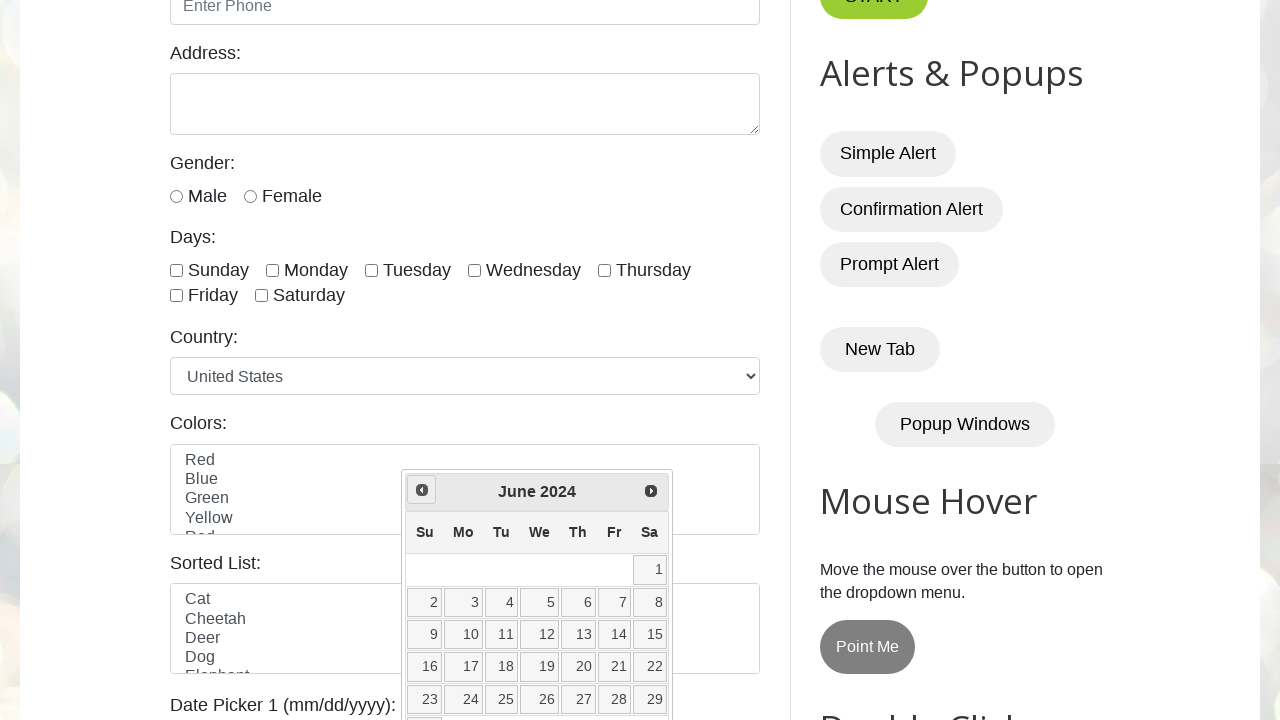

Clicked Previous button to navigate to earlier month at (422, 490) on a[title='Prev']
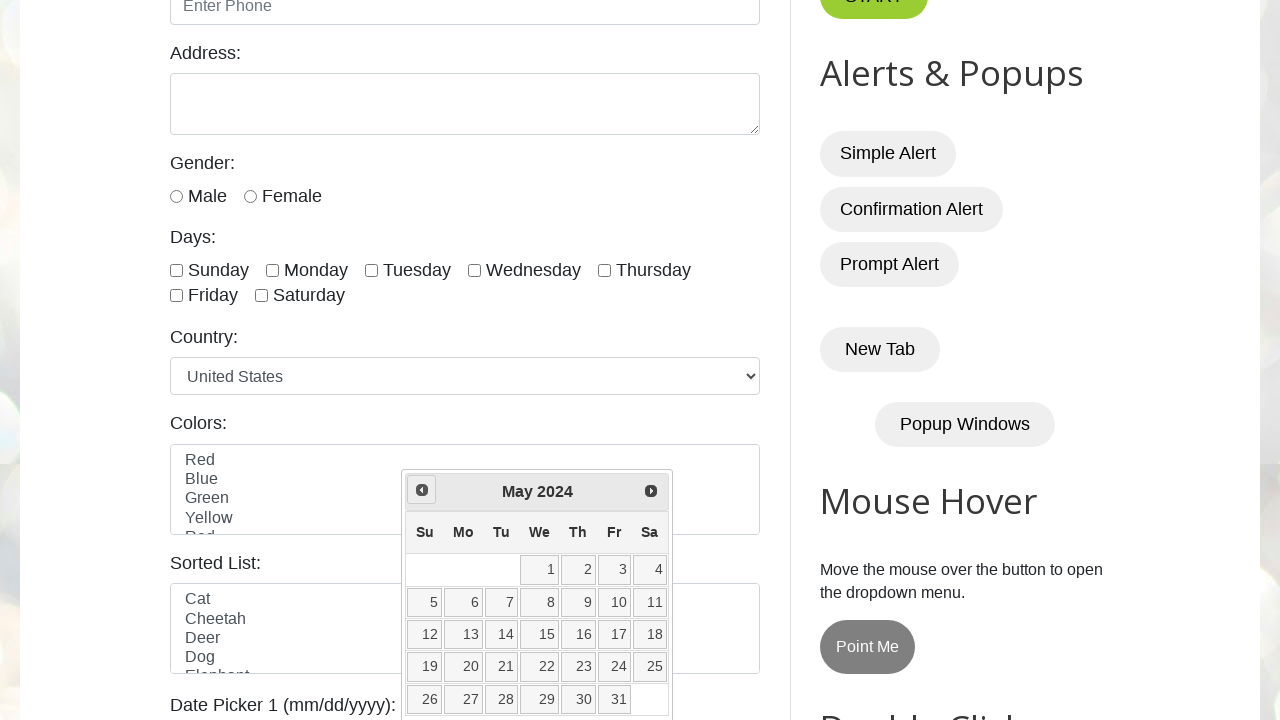

Checked current date in calendar: May 2024
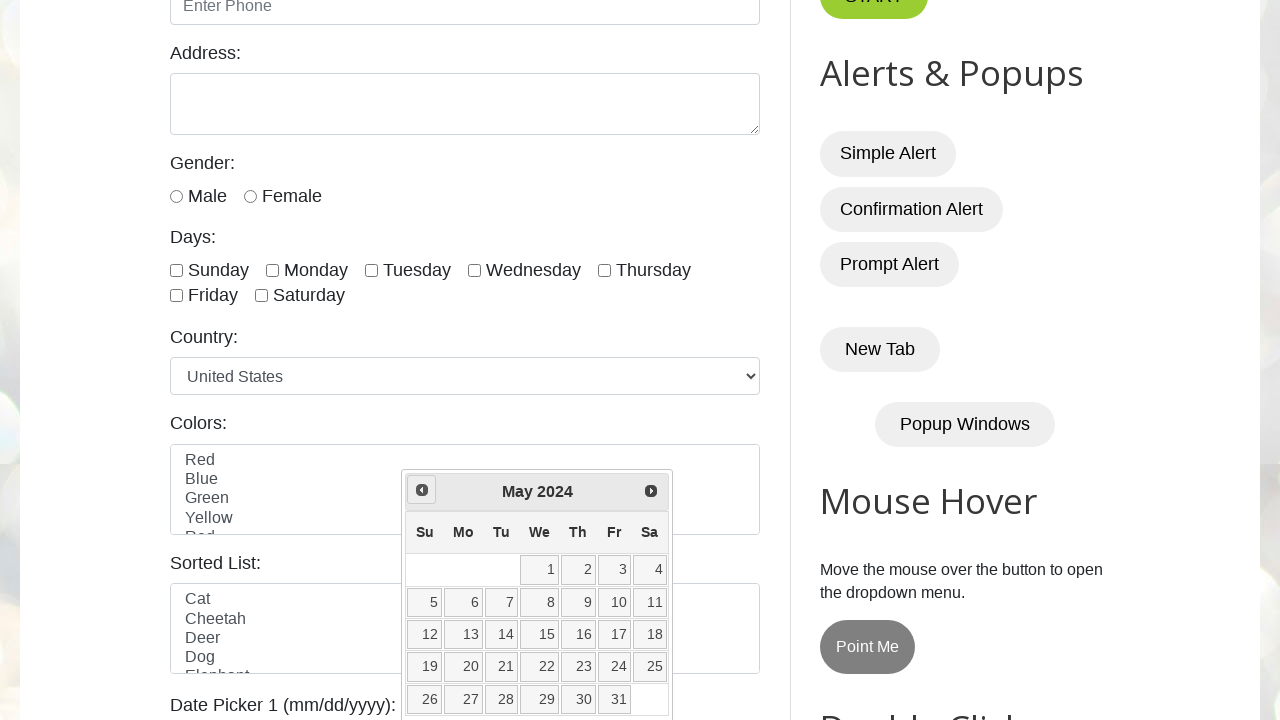

Clicked Previous button to navigate to earlier month at (422, 490) on a[title='Prev']
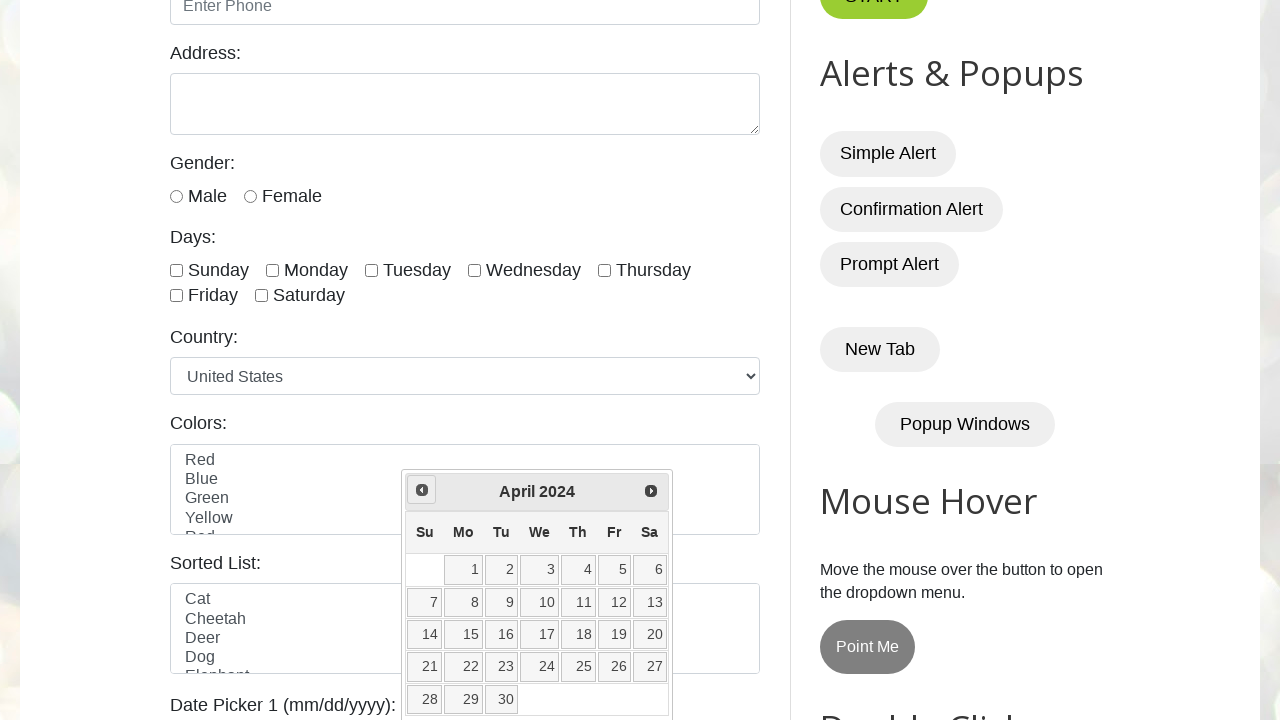

Checked current date in calendar: April 2024
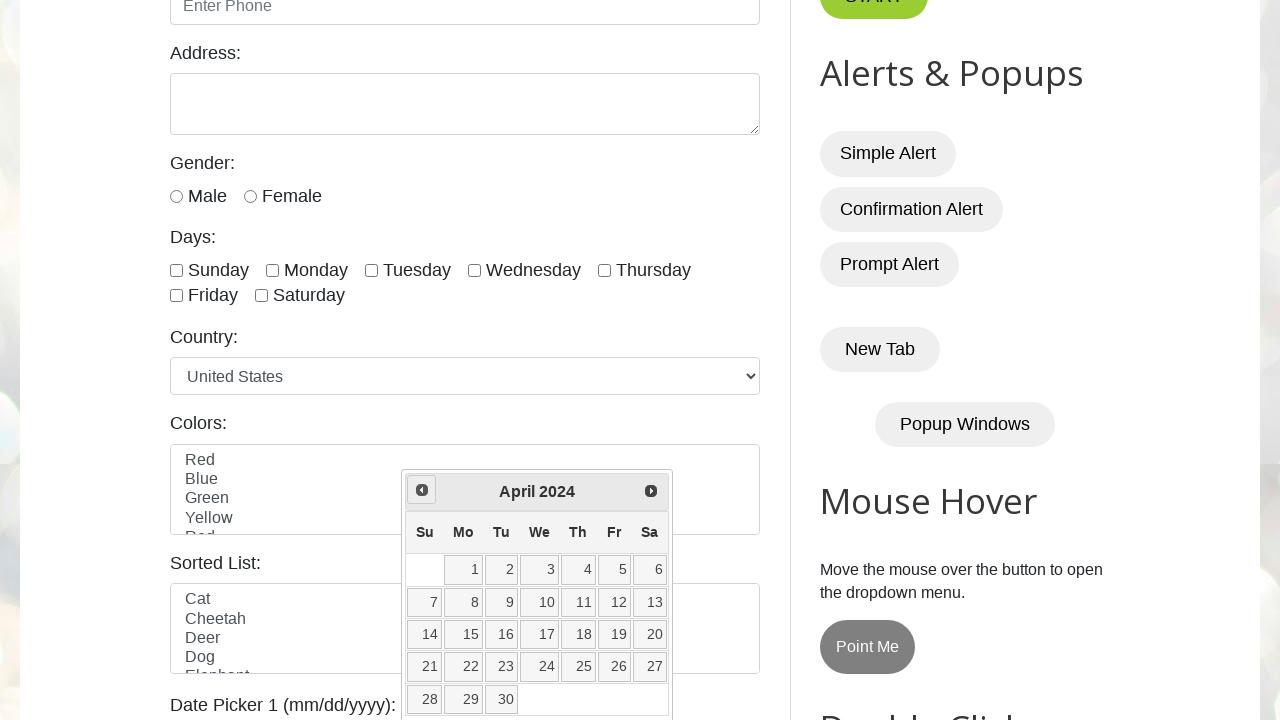

Clicked Previous button to navigate to earlier month at (422, 490) on a[title='Prev']
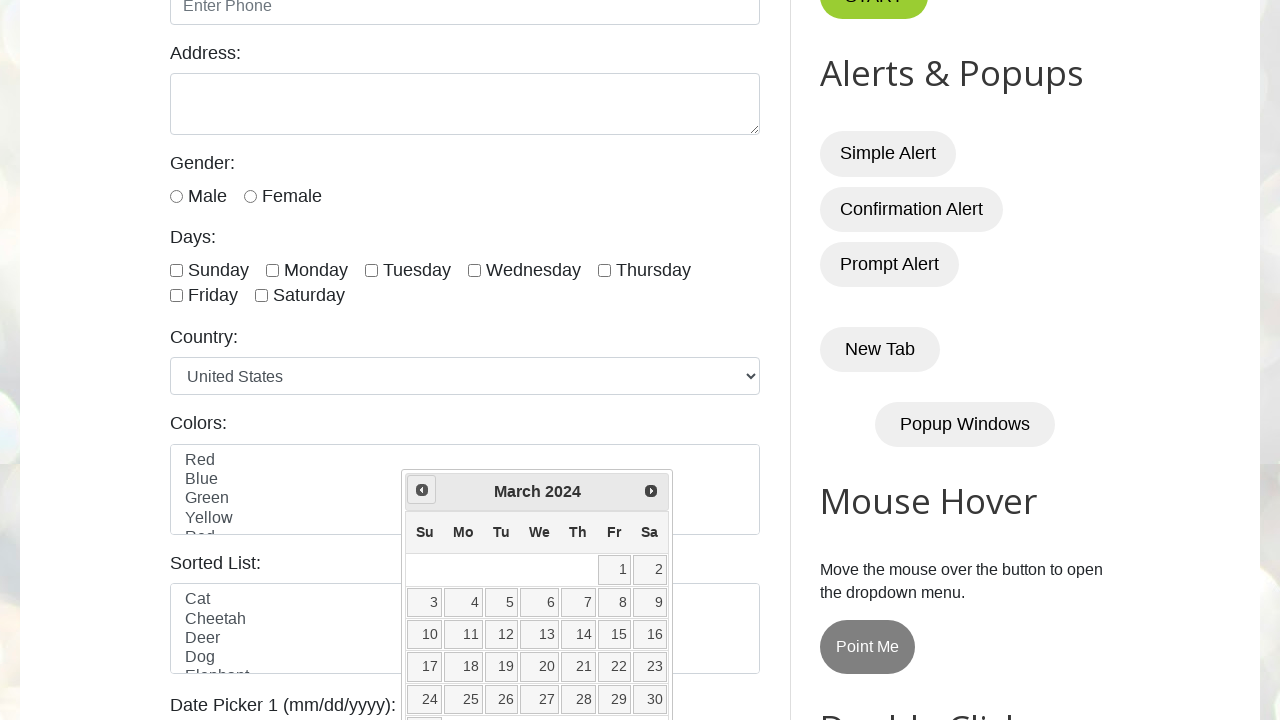

Checked current date in calendar: March 2024
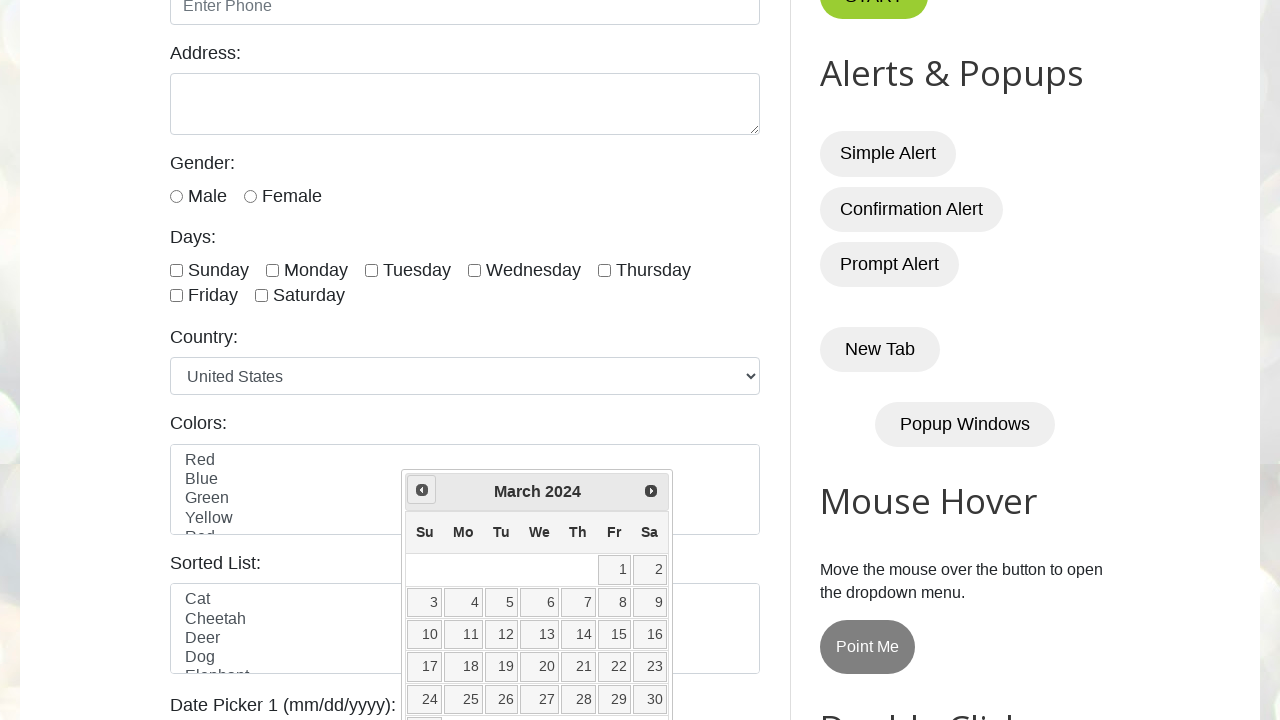

Clicked Previous button to navigate to earlier month at (422, 490) on a[title='Prev']
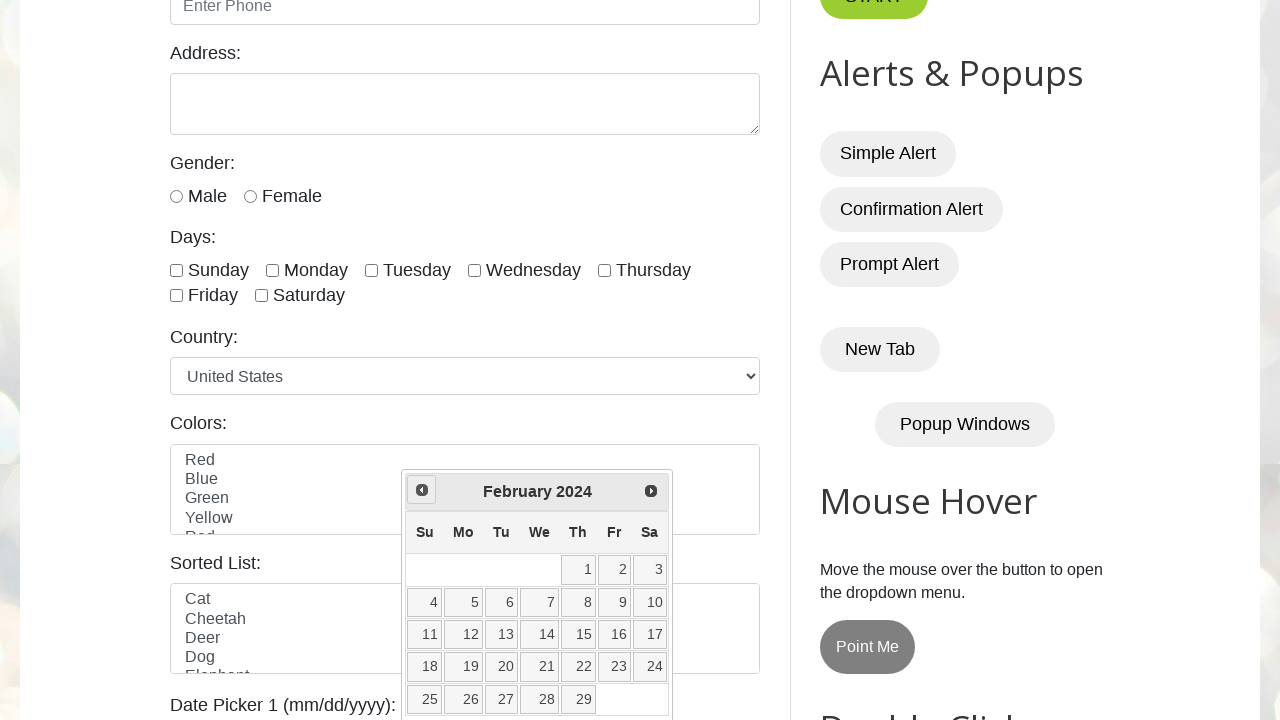

Checked current date in calendar: February 2024
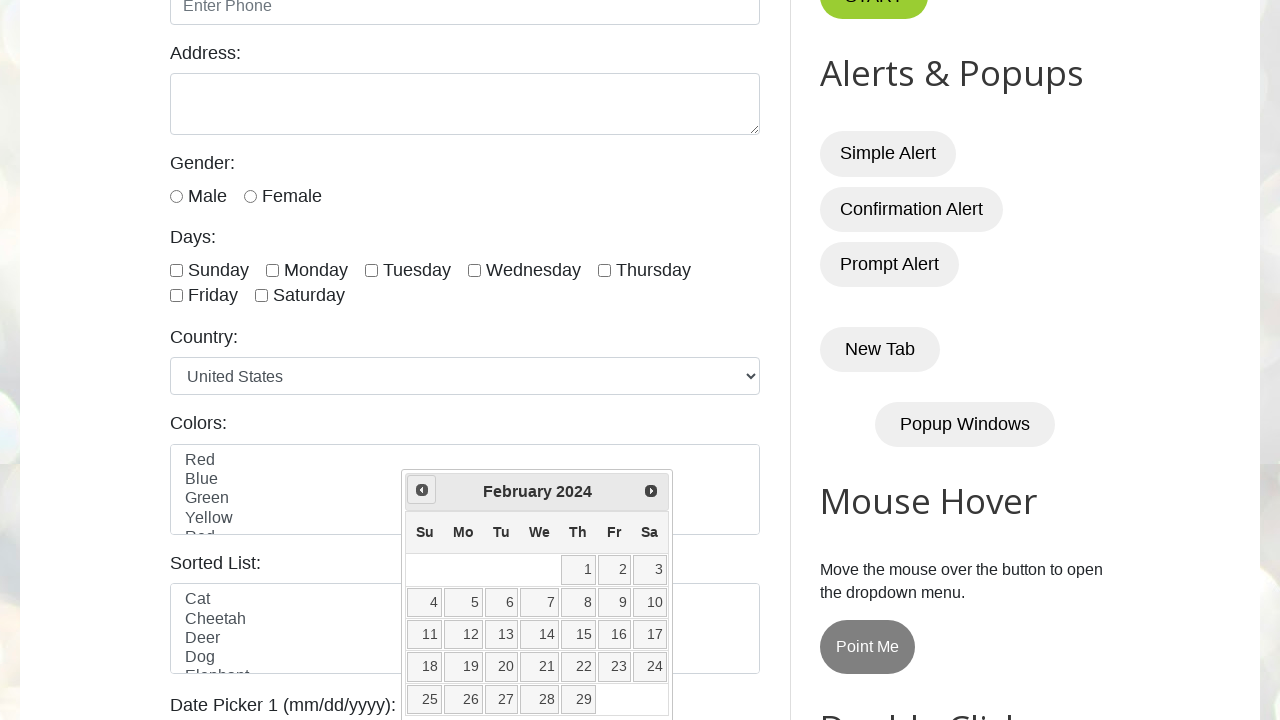

Clicked Previous button to navigate to earlier month at (422, 490) on a[title='Prev']
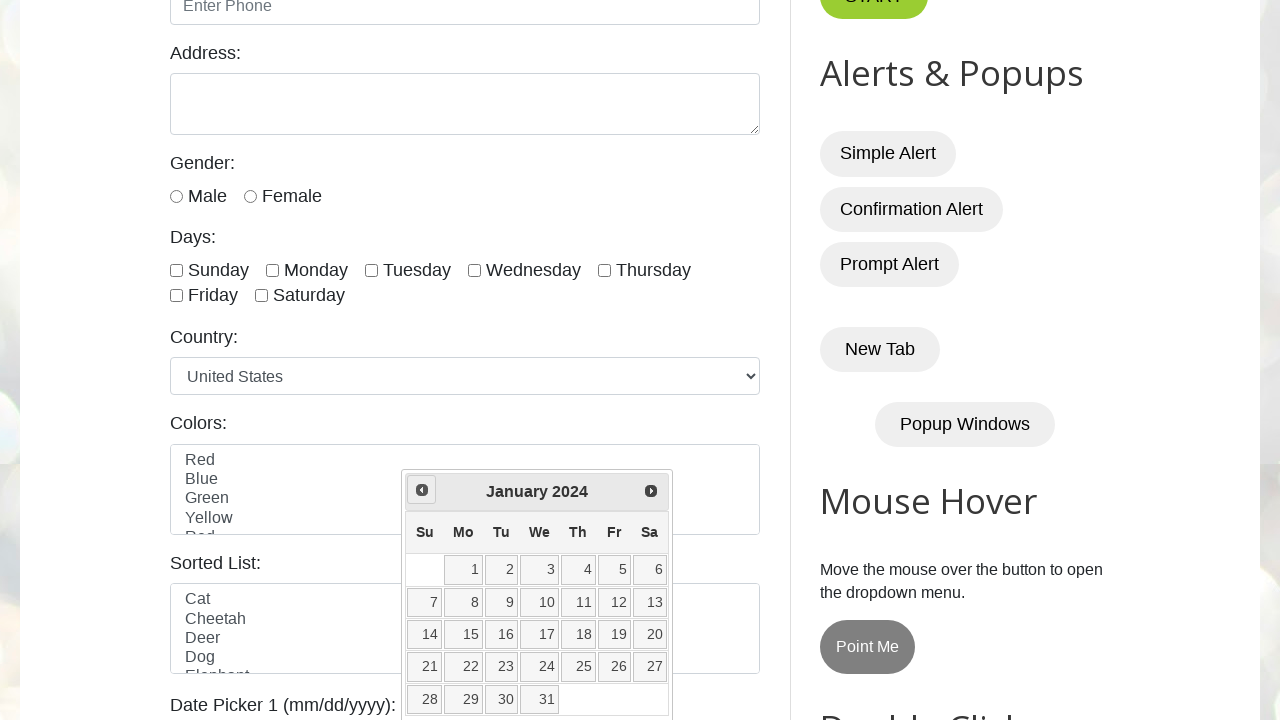

Checked current date in calendar: January 2024
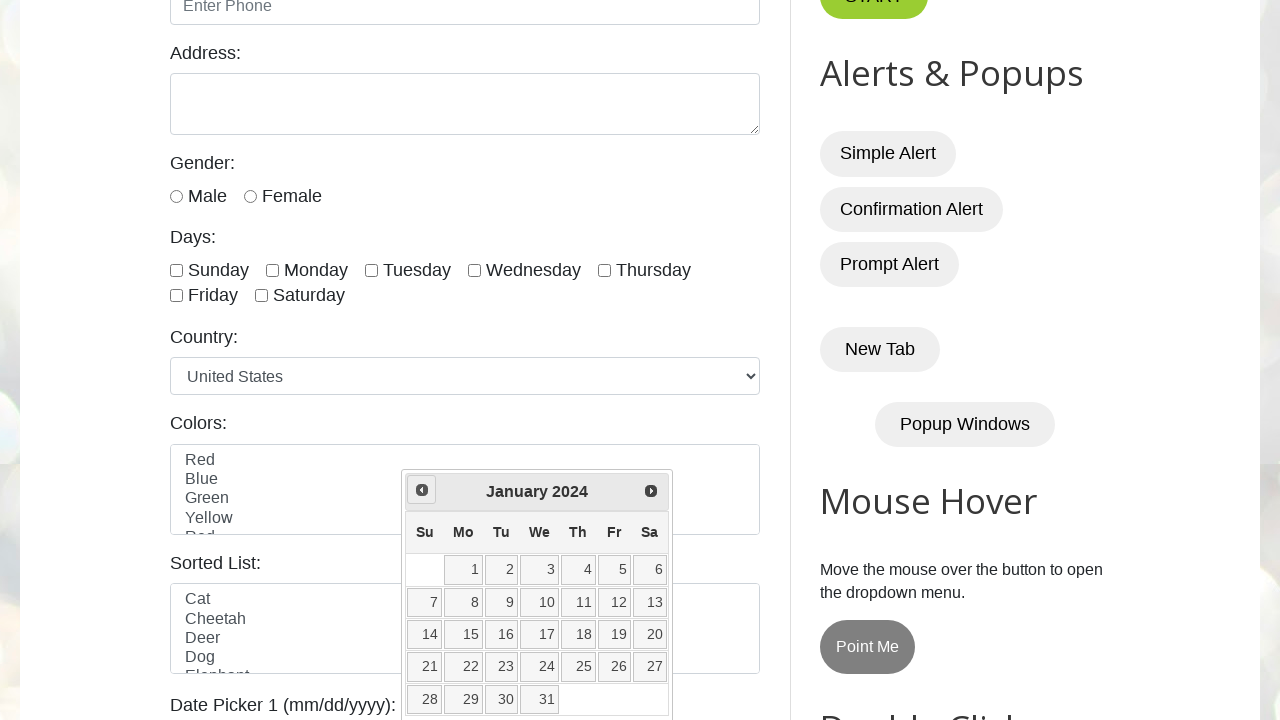

Clicked Previous button to navigate to earlier month at (422, 490) on a[title='Prev']
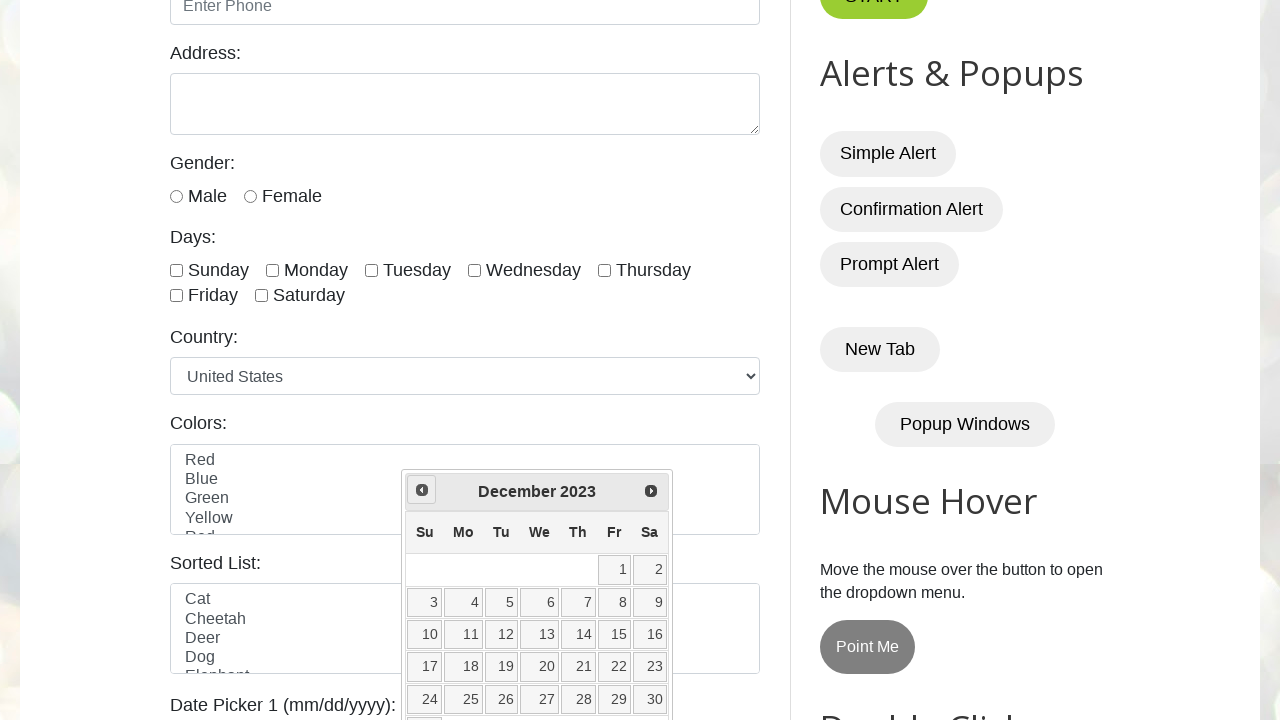

Checked current date in calendar: December 2023
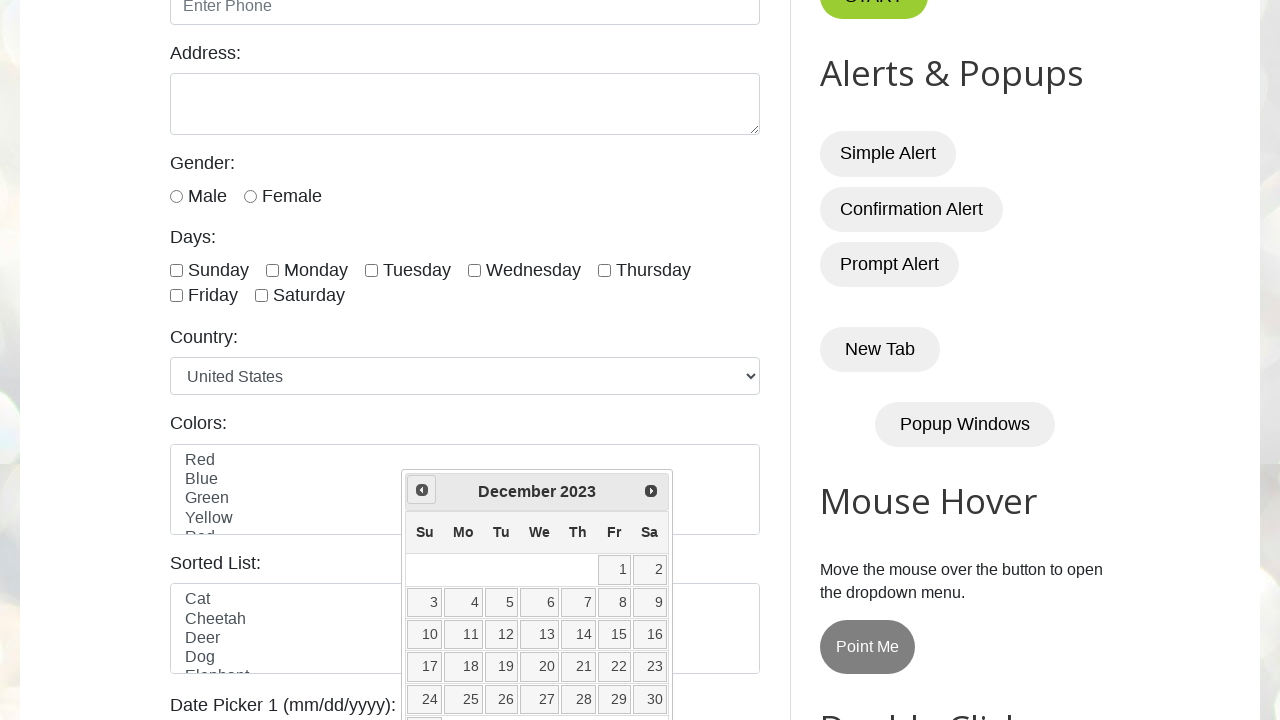

Clicked Previous button to navigate to earlier month at (422, 490) on a[title='Prev']
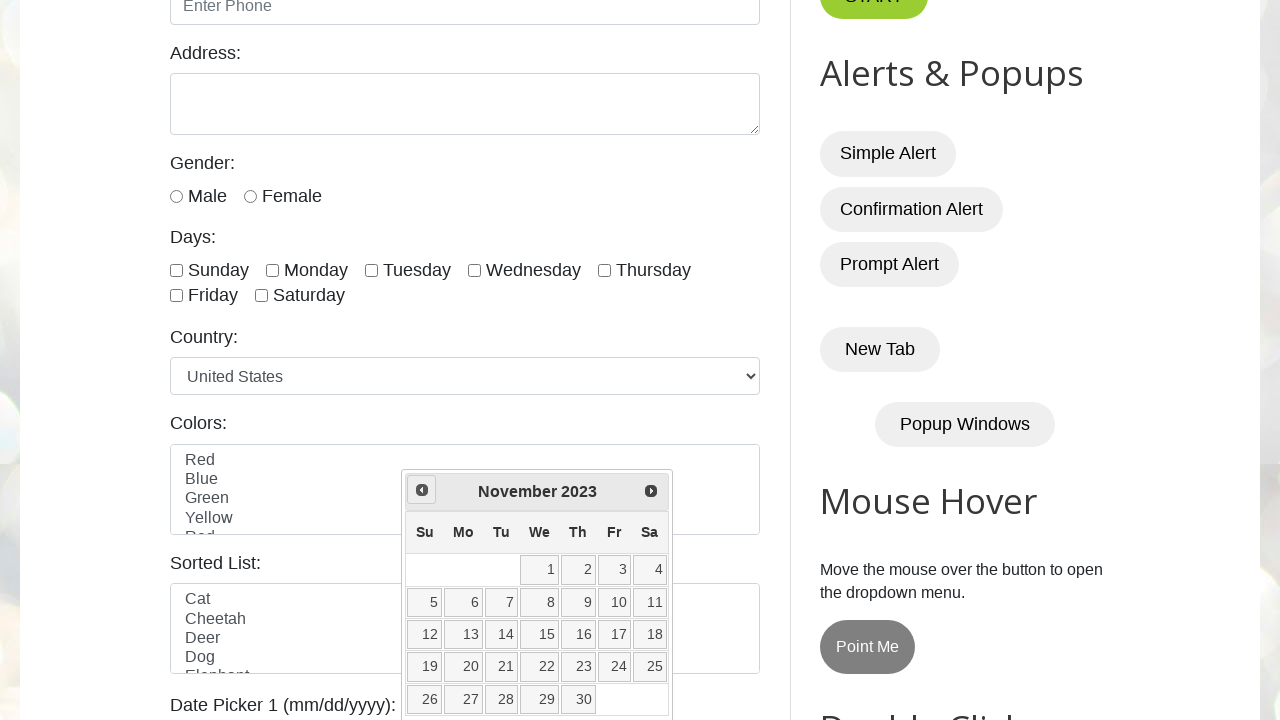

Checked current date in calendar: November 2023
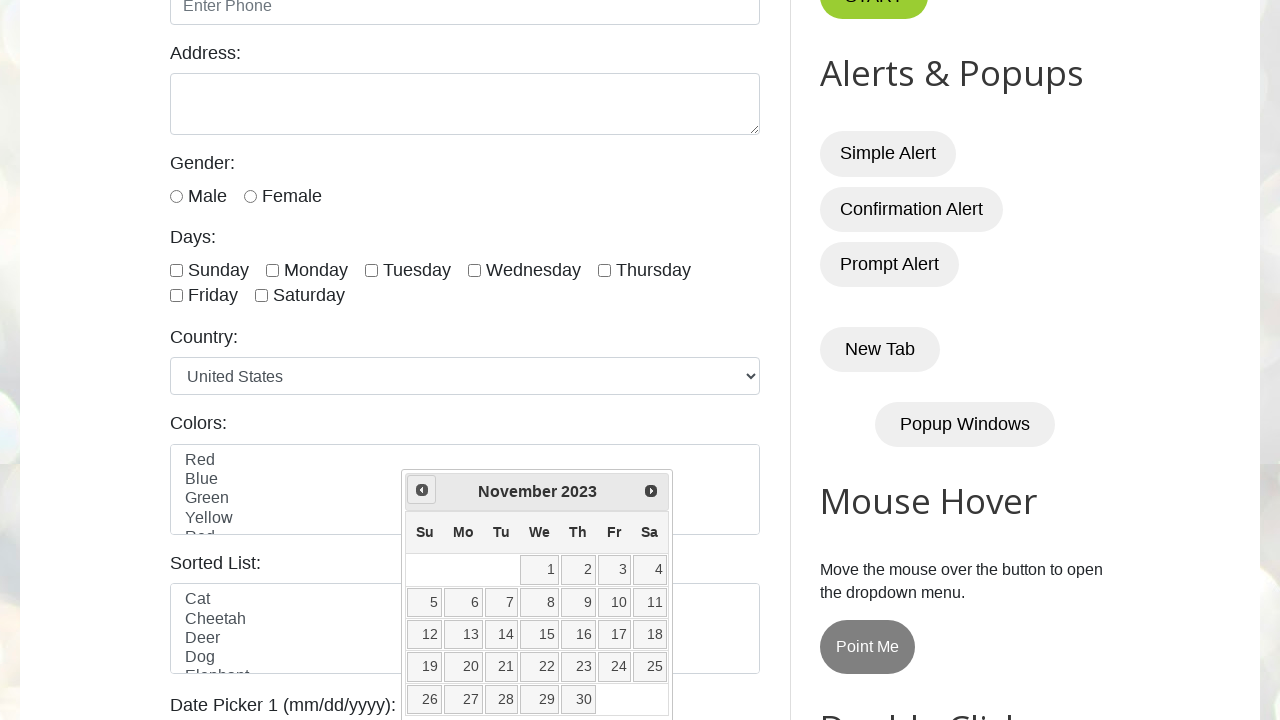

Clicked Previous button to navigate to earlier month at (422, 490) on a[title='Prev']
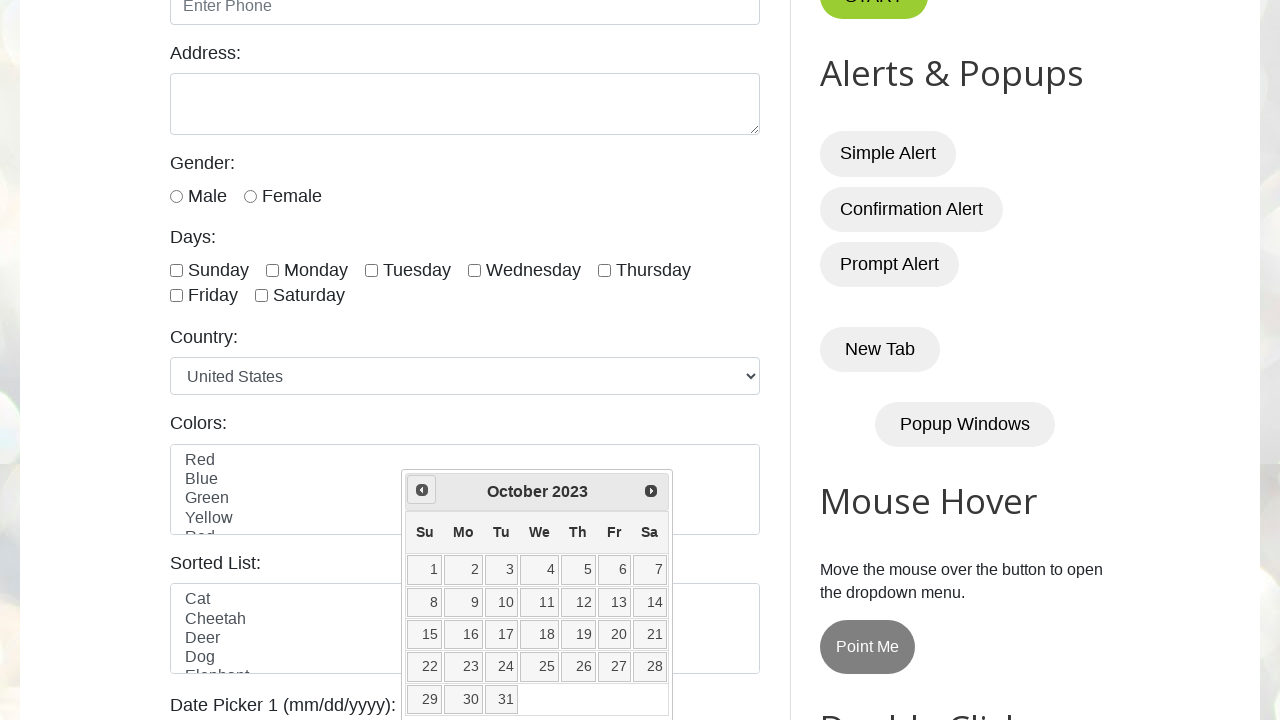

Checked current date in calendar: October 2023
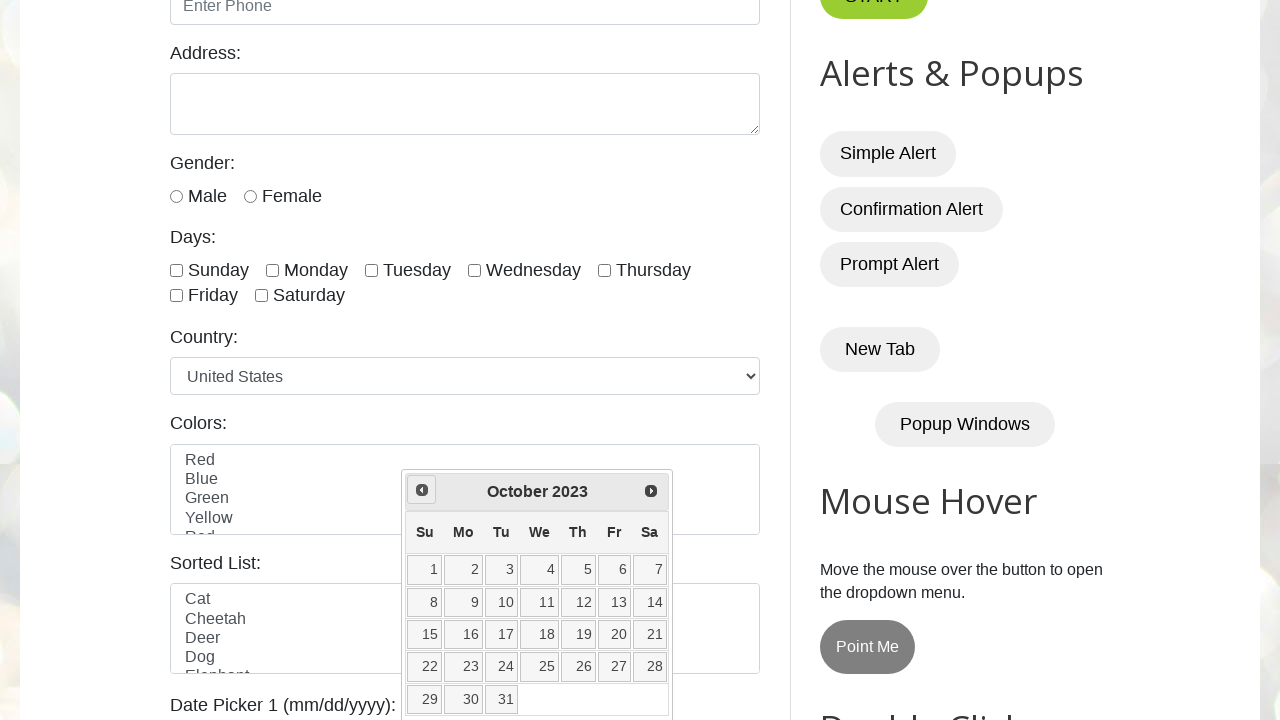

Clicked Previous button to navigate to earlier month at (422, 490) on a[title='Prev']
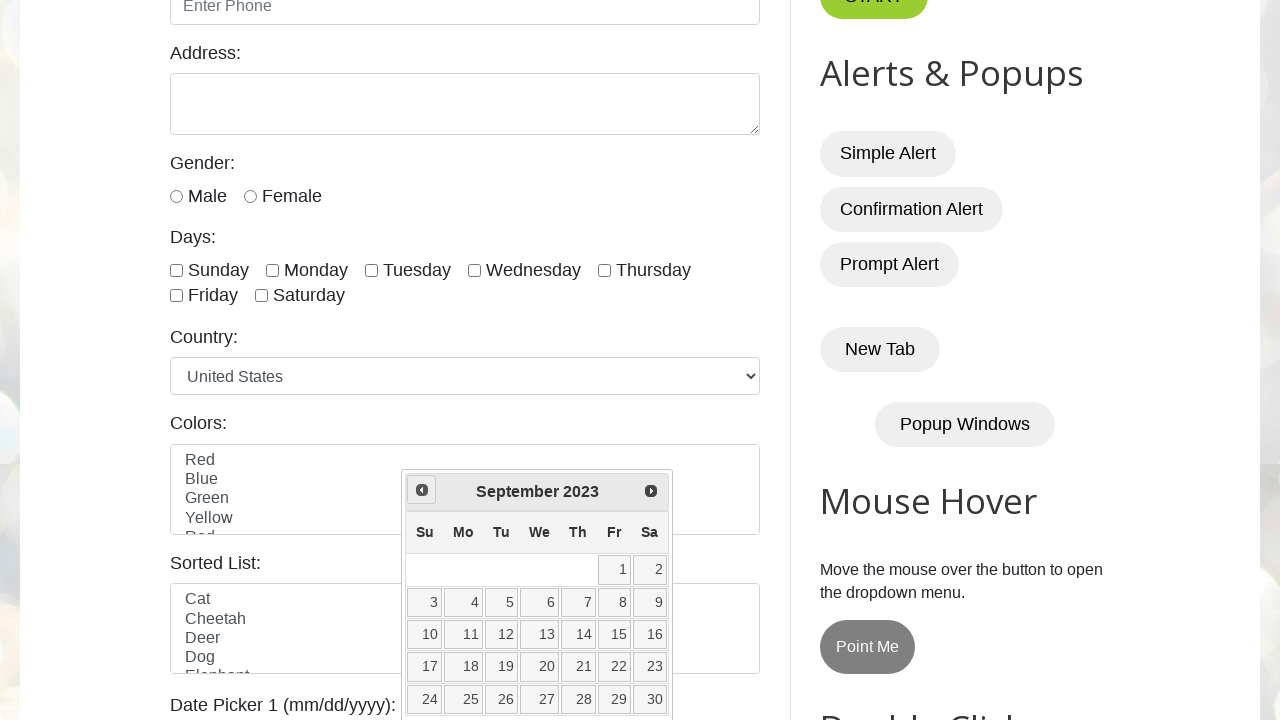

Checked current date in calendar: September 2023
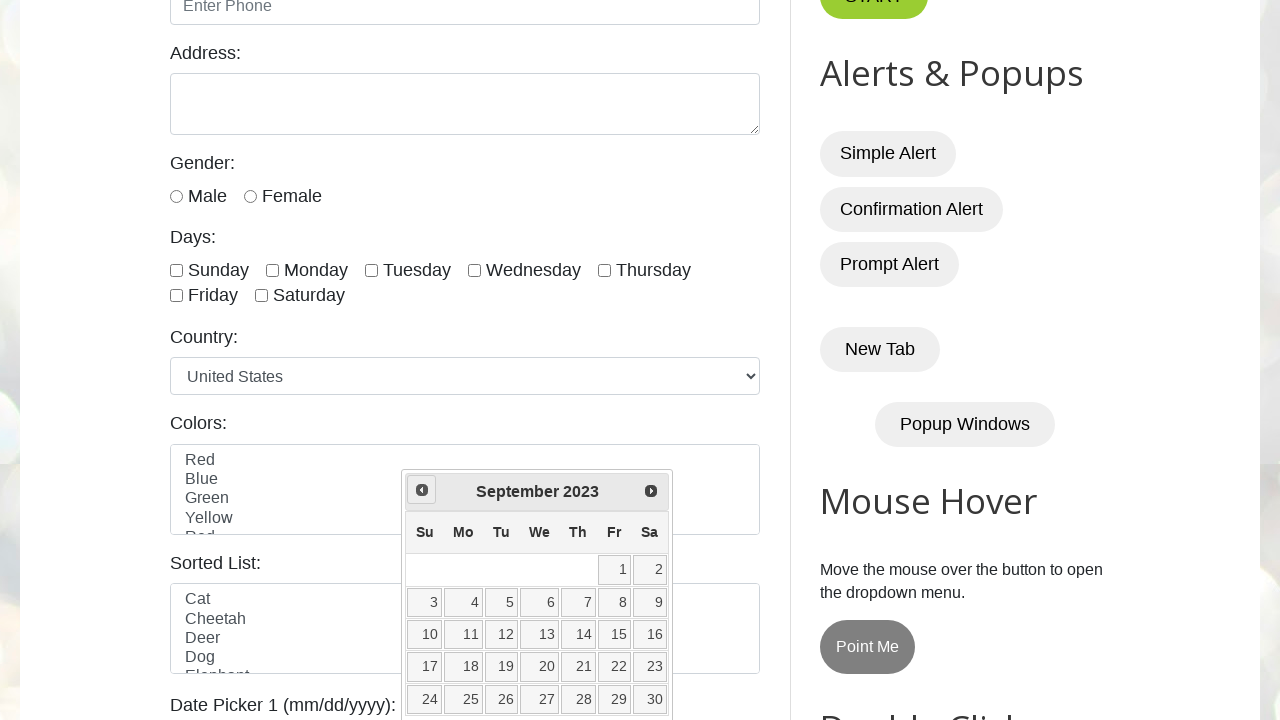

Clicked Previous button to navigate to earlier month at (422, 490) on a[title='Prev']
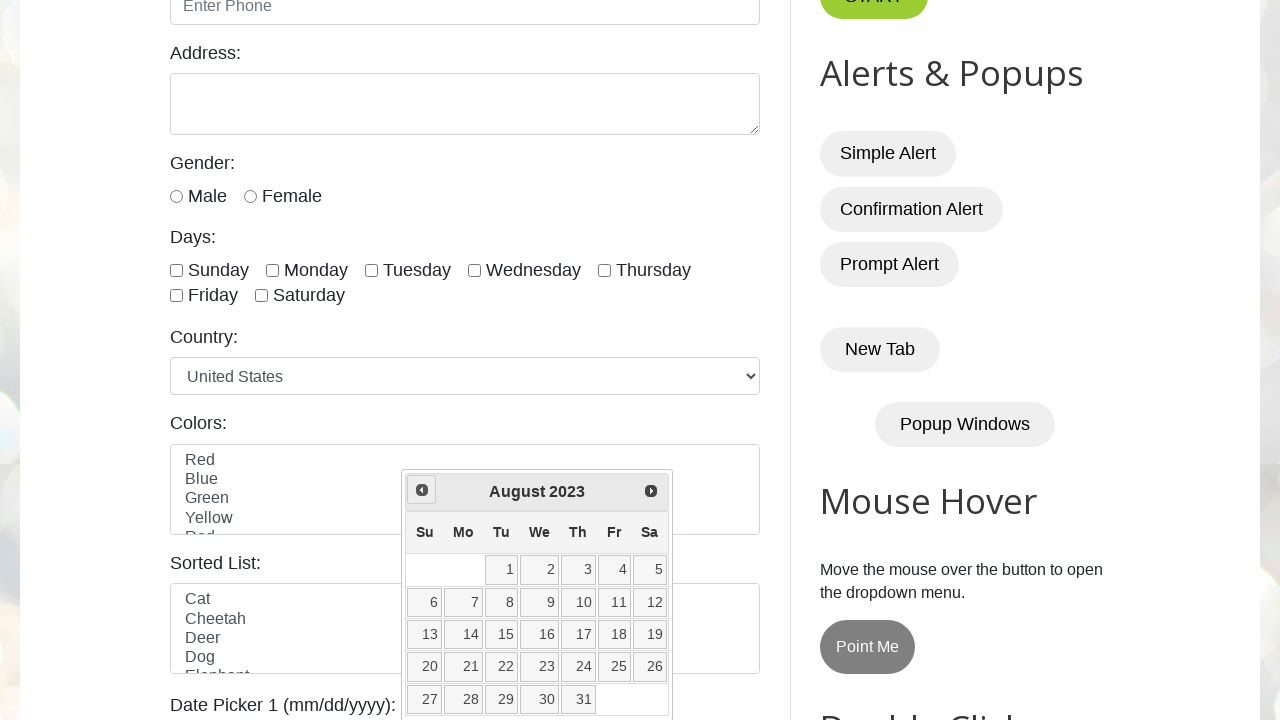

Checked current date in calendar: August 2023
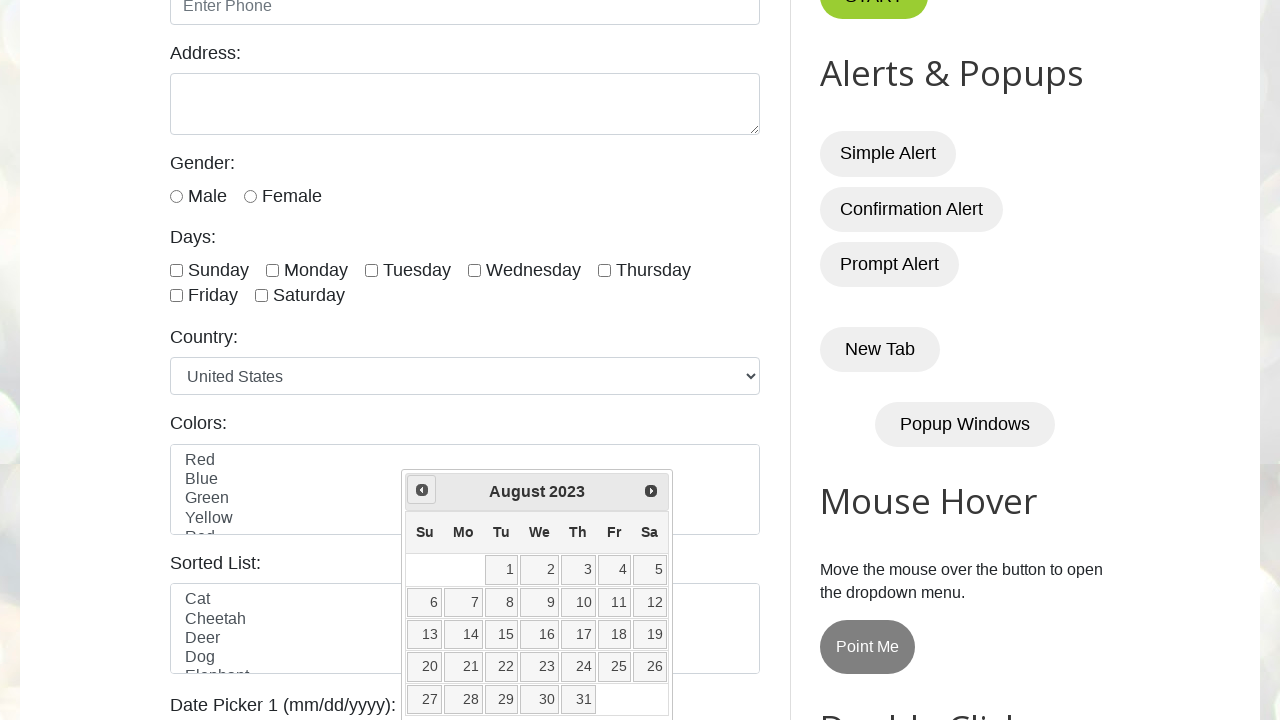

Clicked Previous button to navigate to earlier month at (422, 490) on a[title='Prev']
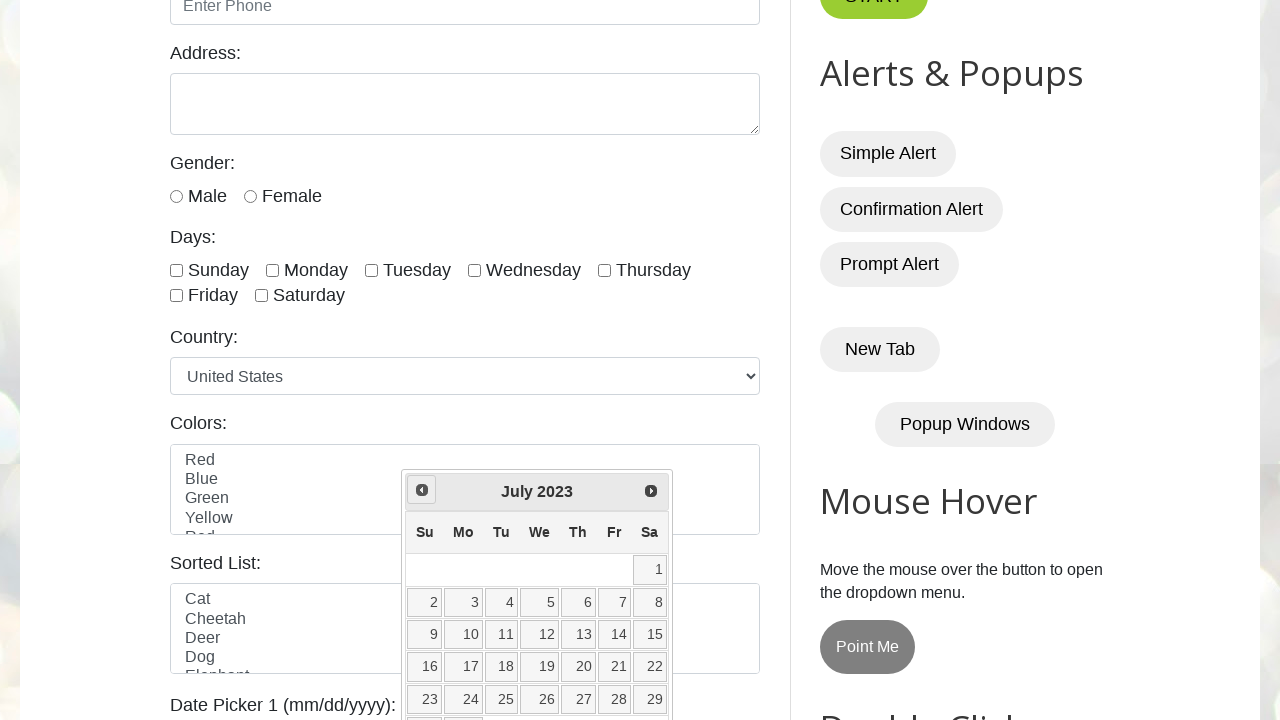

Checked current date in calendar: July 2023
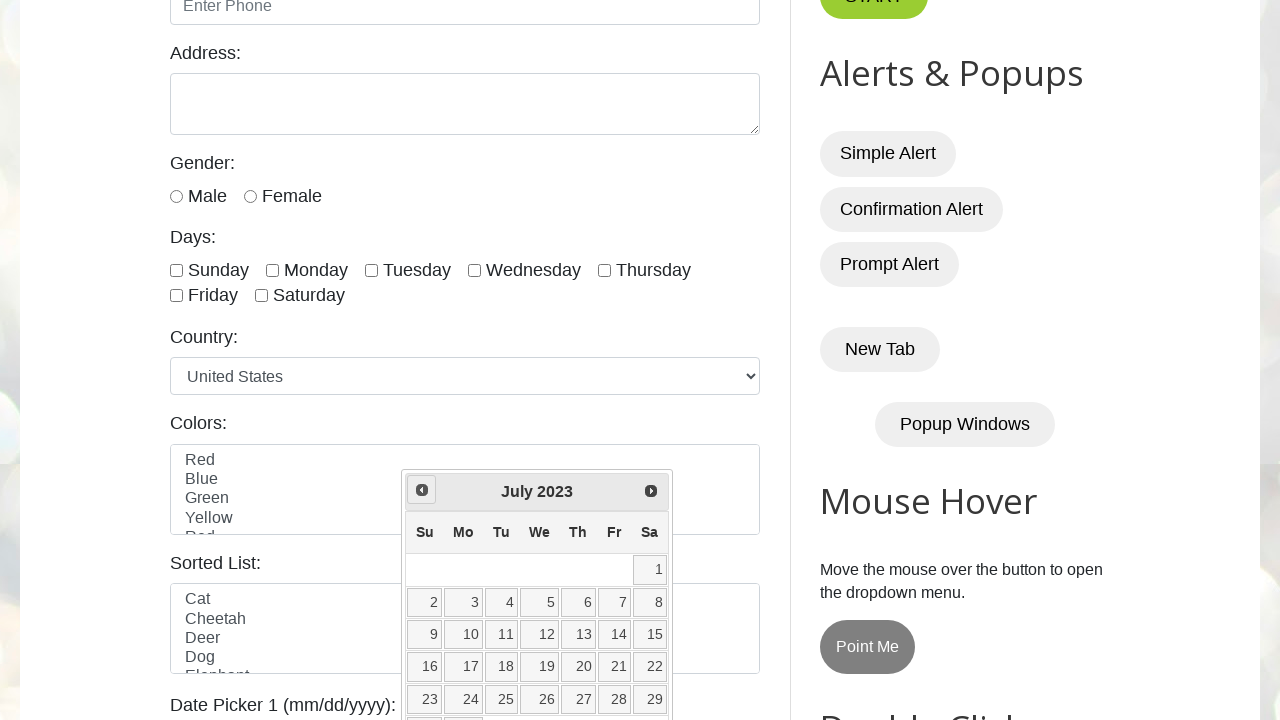

Clicked Previous button to navigate to earlier month at (422, 490) on a[title='Prev']
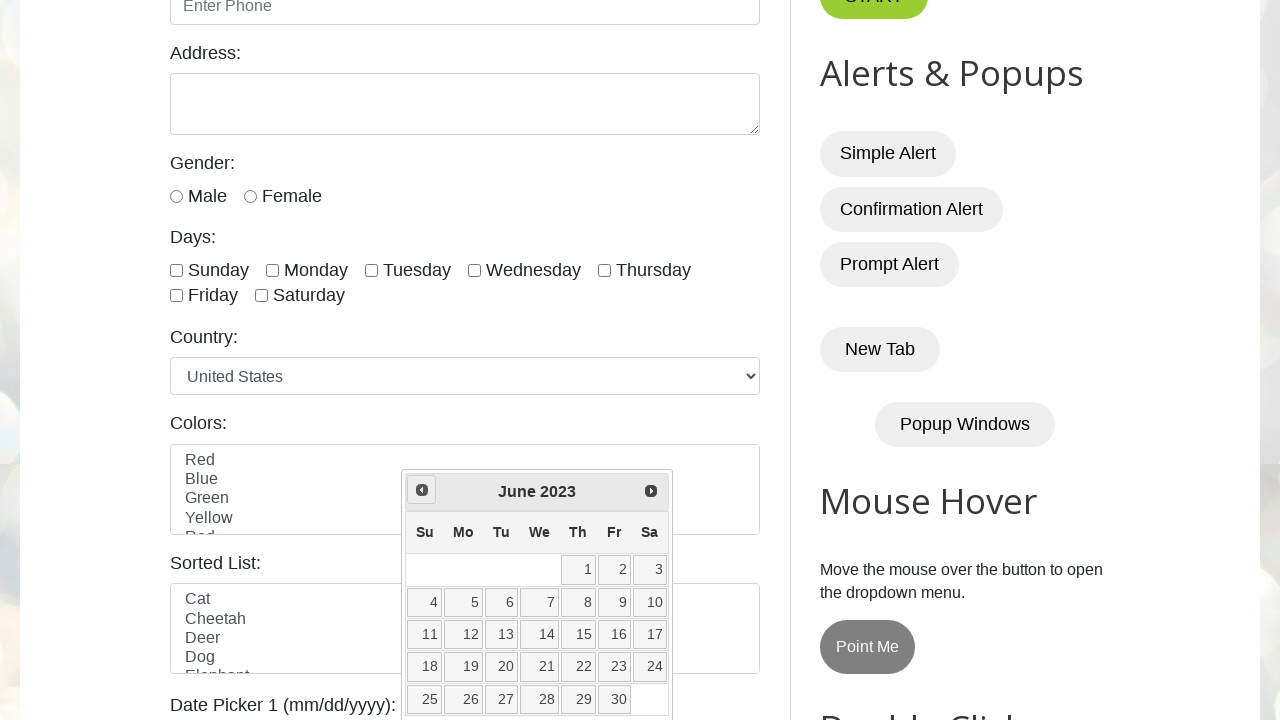

Checked current date in calendar: June 2023
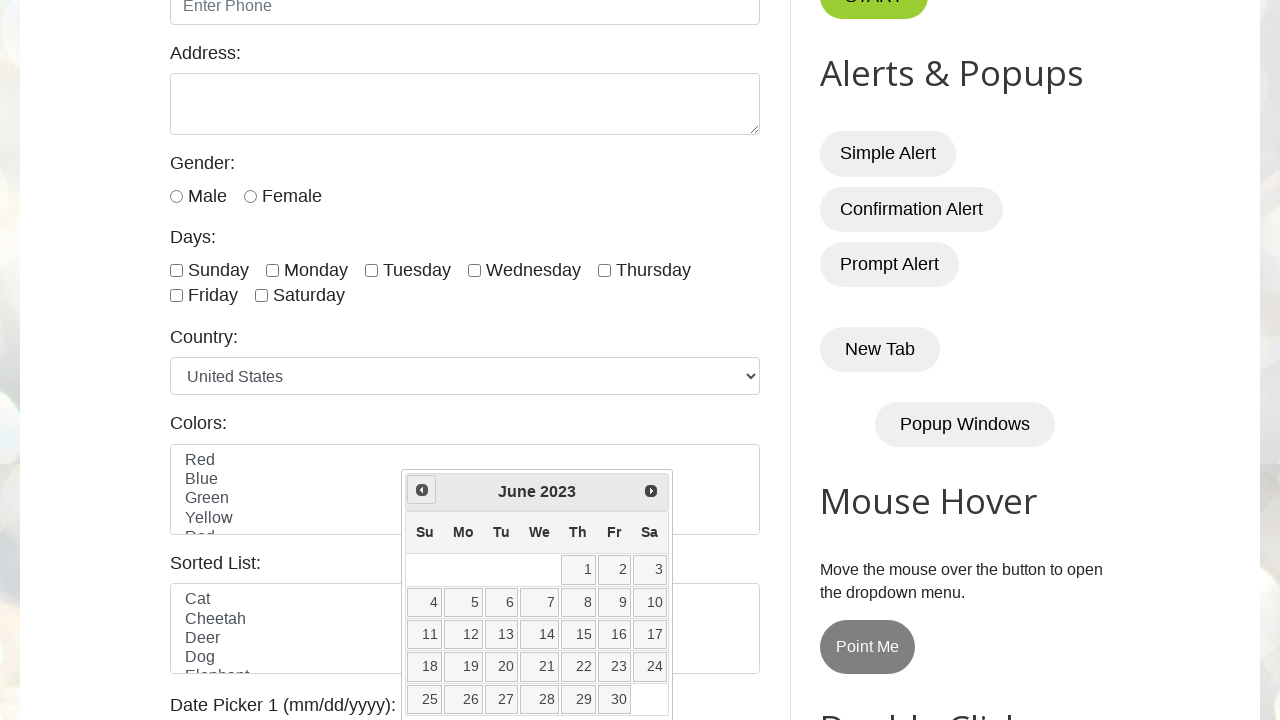

Clicked Previous button to navigate to earlier month at (422, 490) on a[title='Prev']
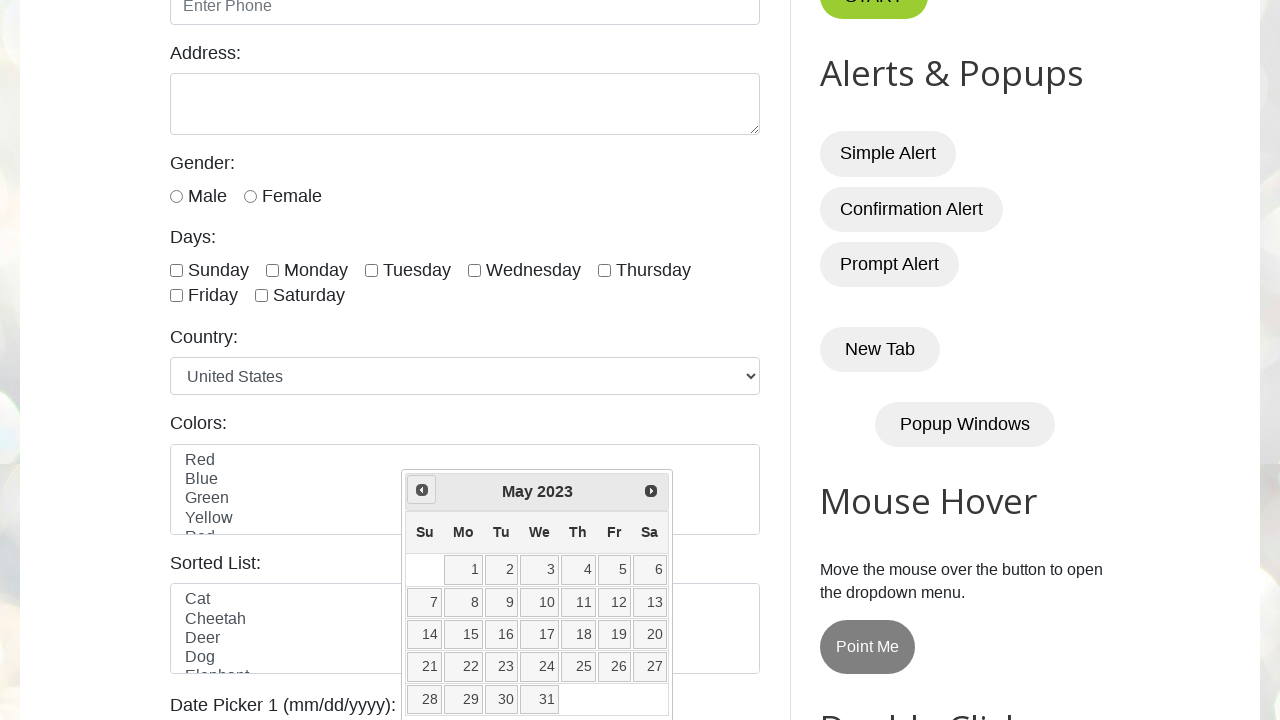

Checked current date in calendar: May 2023
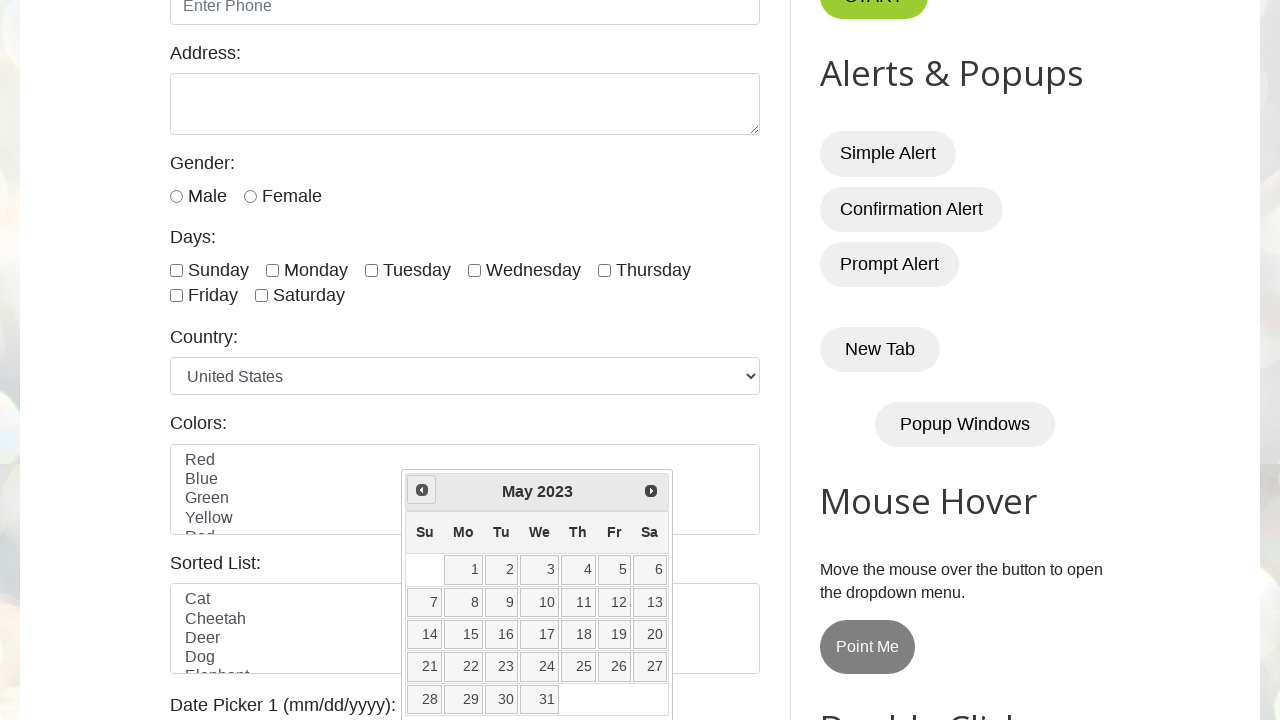

Clicked Previous button to navigate to earlier month at (422, 490) on a[title='Prev']
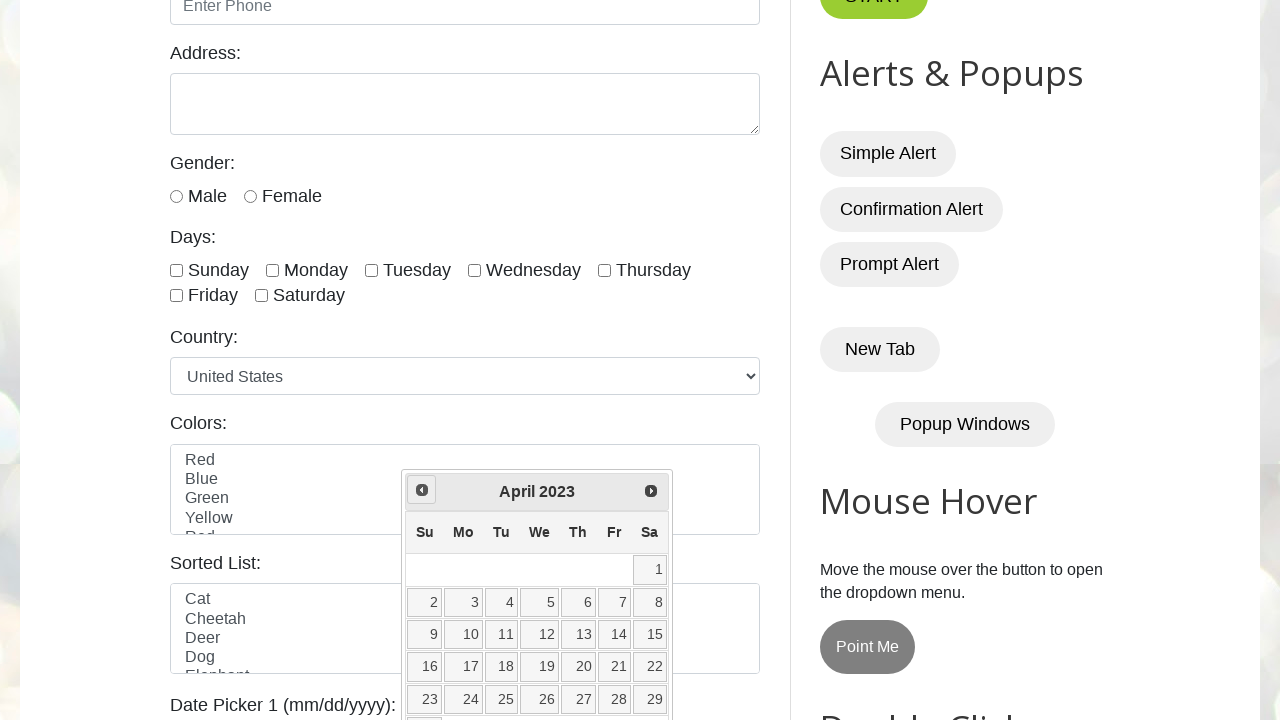

Checked current date in calendar: April 2023
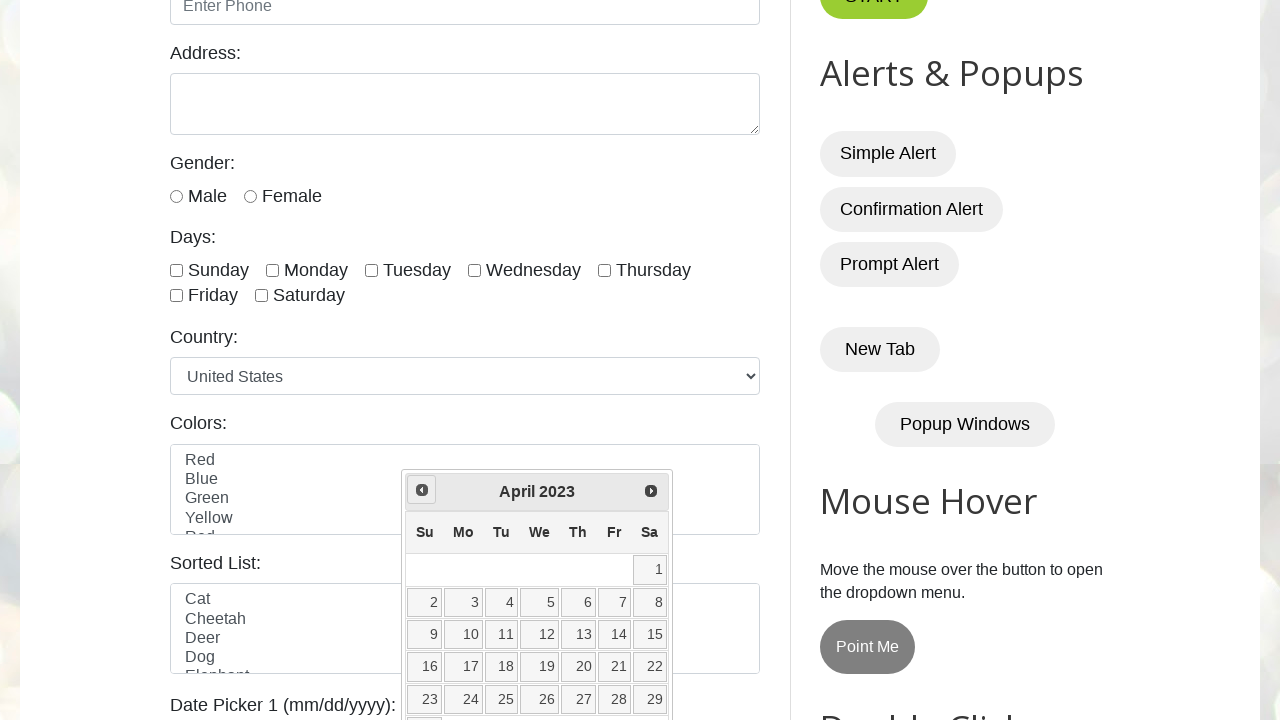

Clicked Previous button to navigate to earlier month at (422, 490) on a[title='Prev']
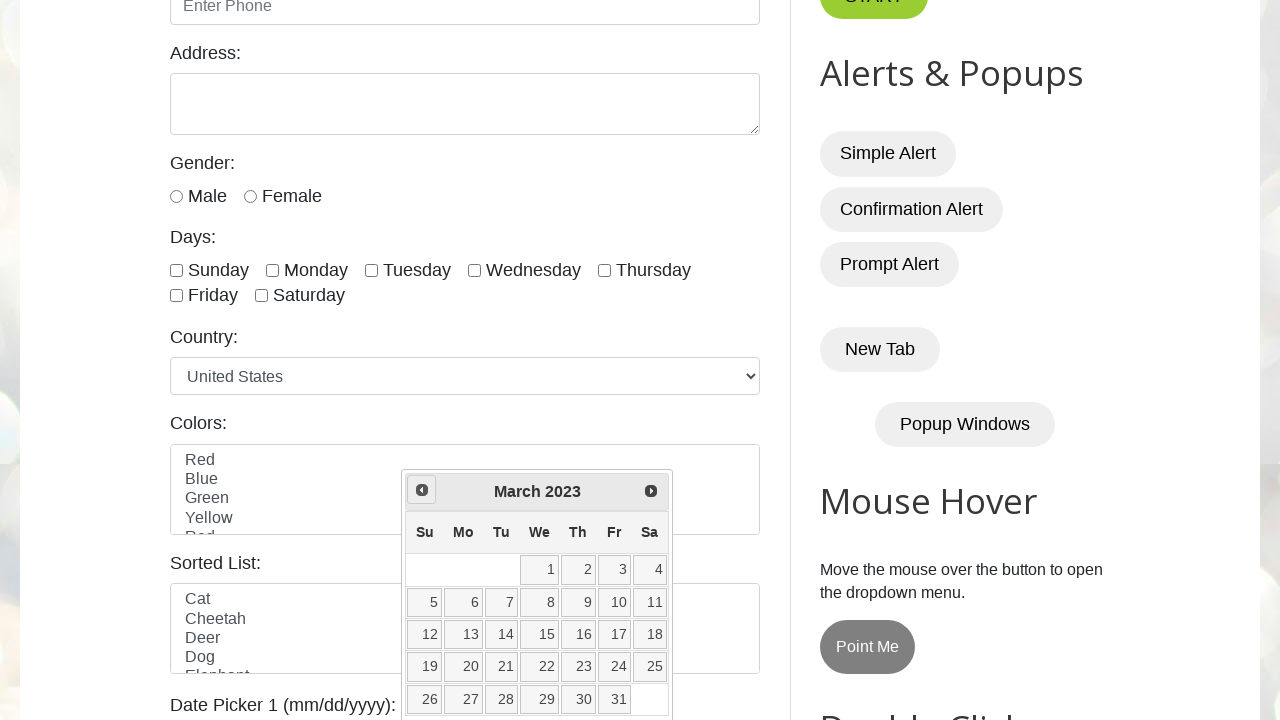

Checked current date in calendar: March 2023
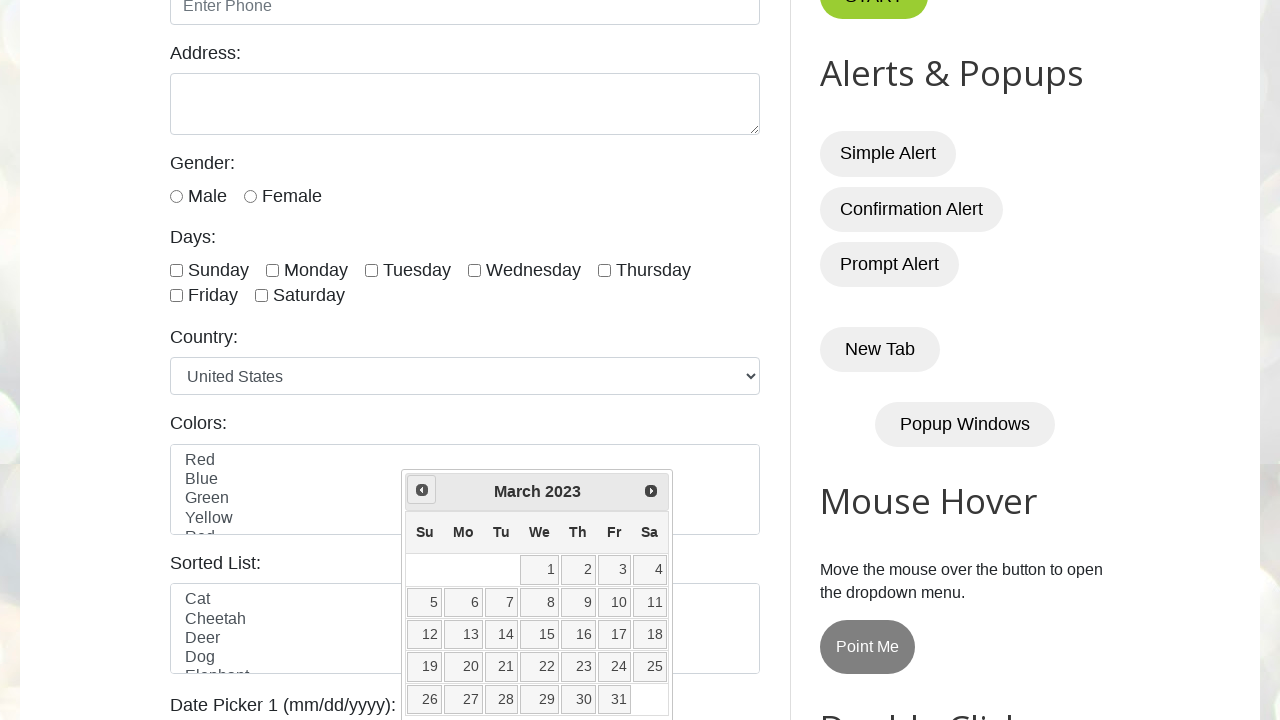

Clicked Previous button to navigate to earlier month at (422, 490) on a[title='Prev']
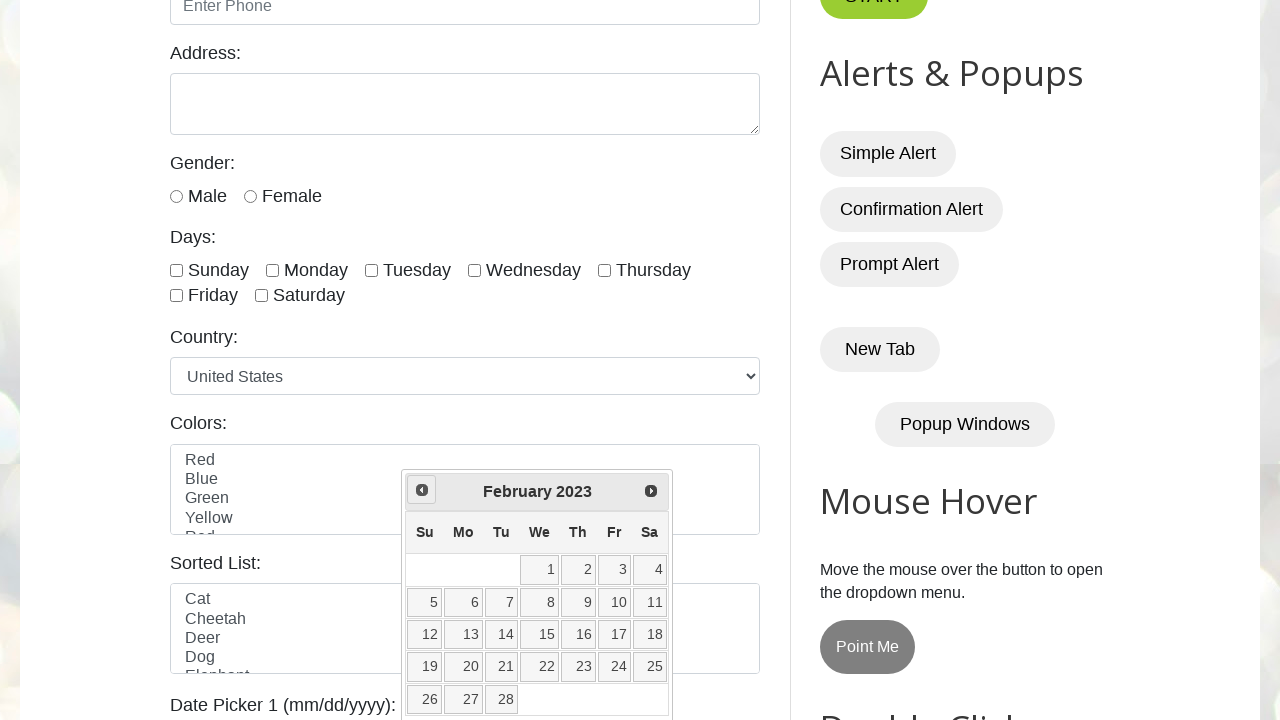

Checked current date in calendar: February 2023
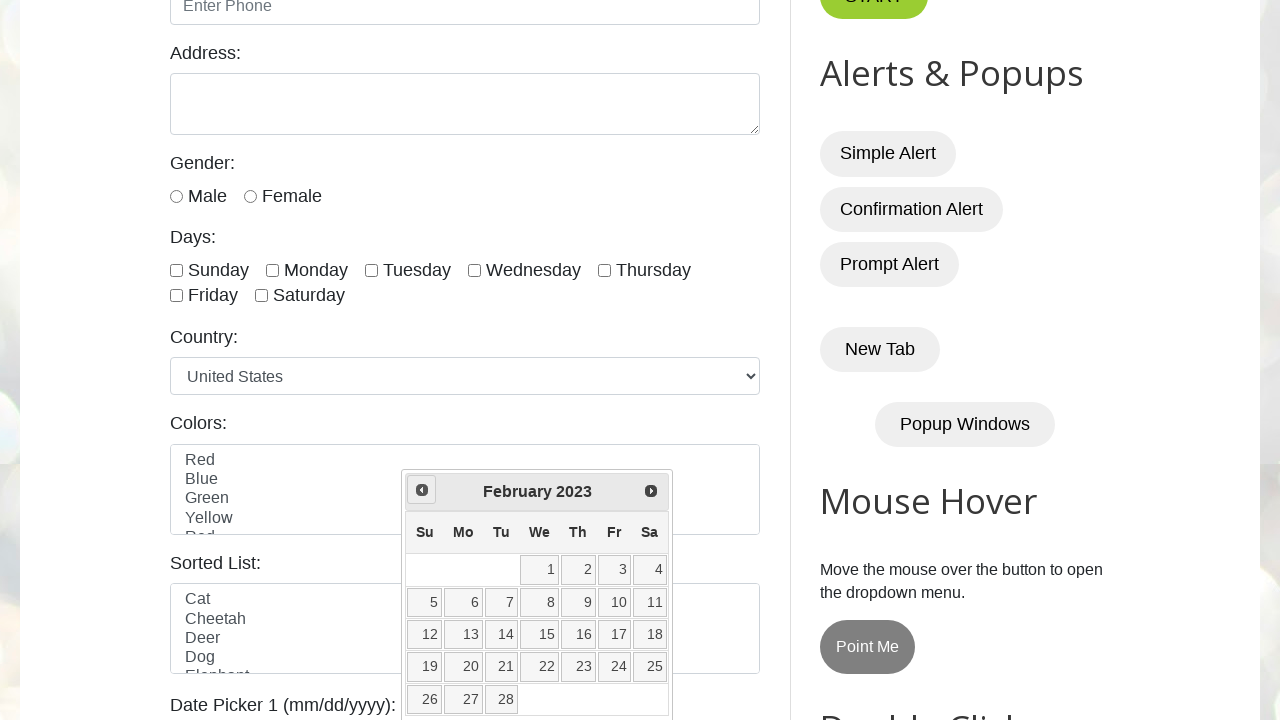

Clicked Previous button to navigate to earlier month at (422, 490) on a[title='Prev']
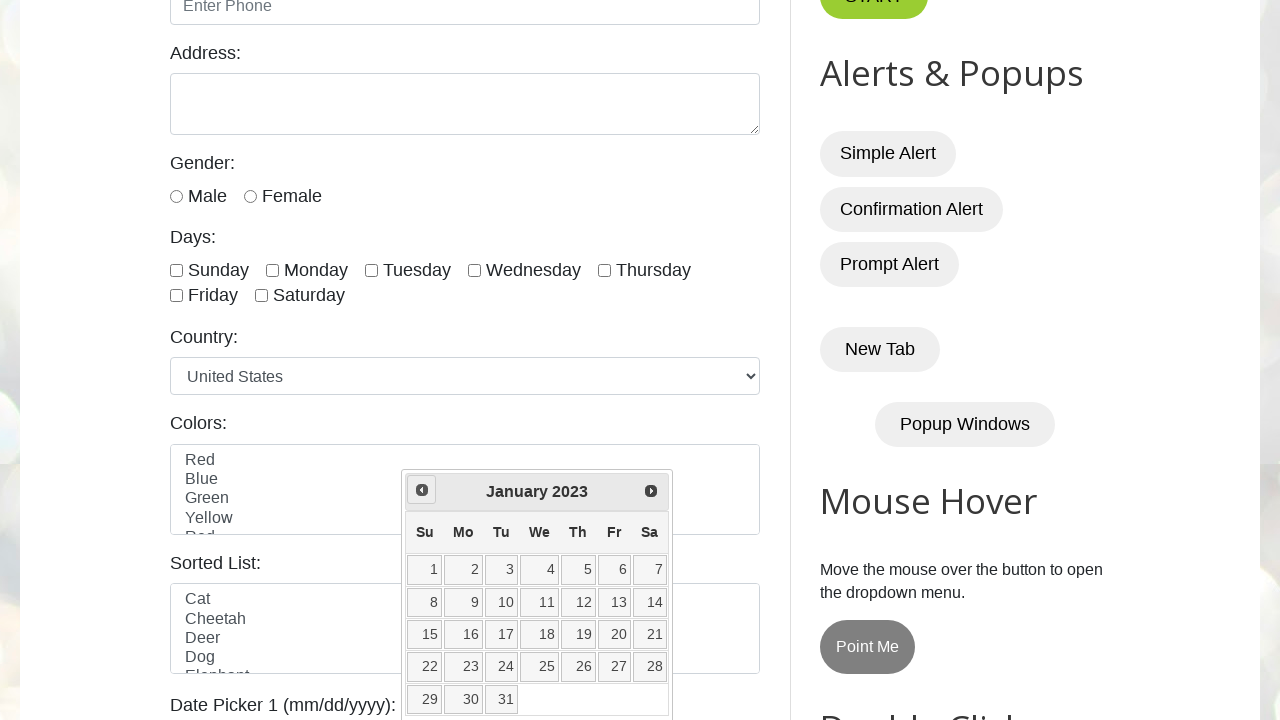

Checked current date in calendar: January 2023
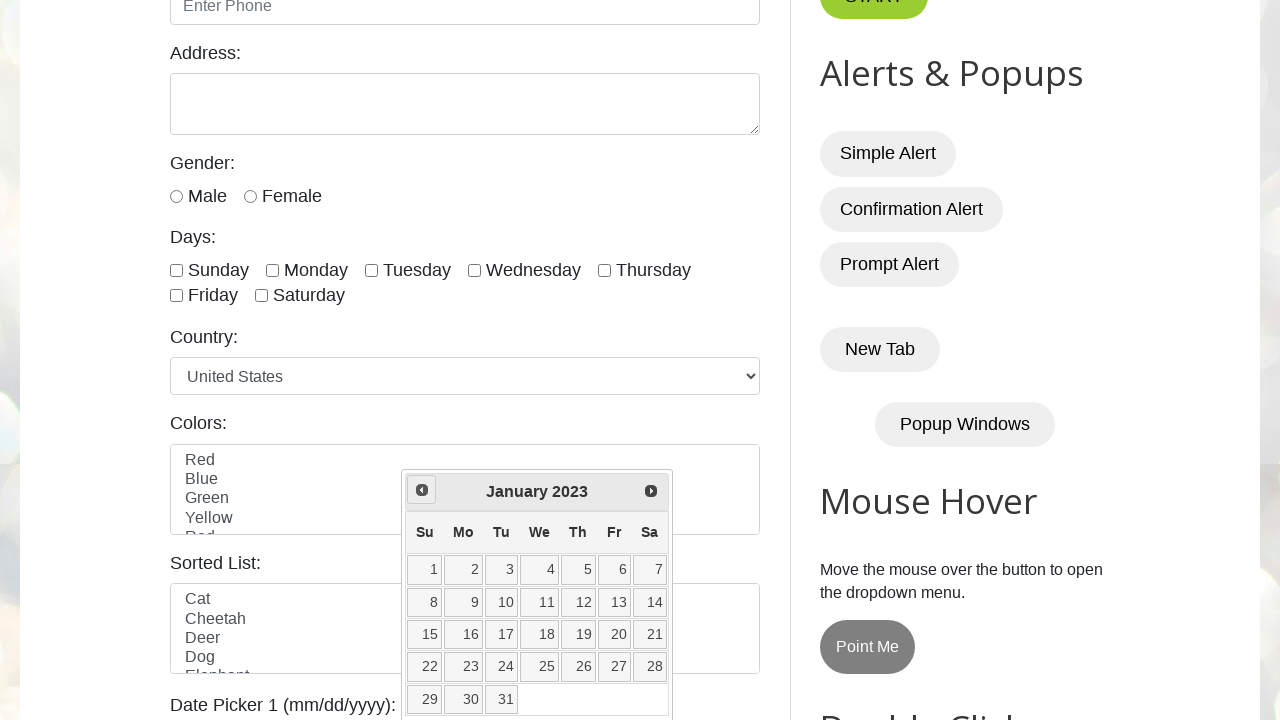

Clicked Previous button to navigate to earlier month at (422, 490) on a[title='Prev']
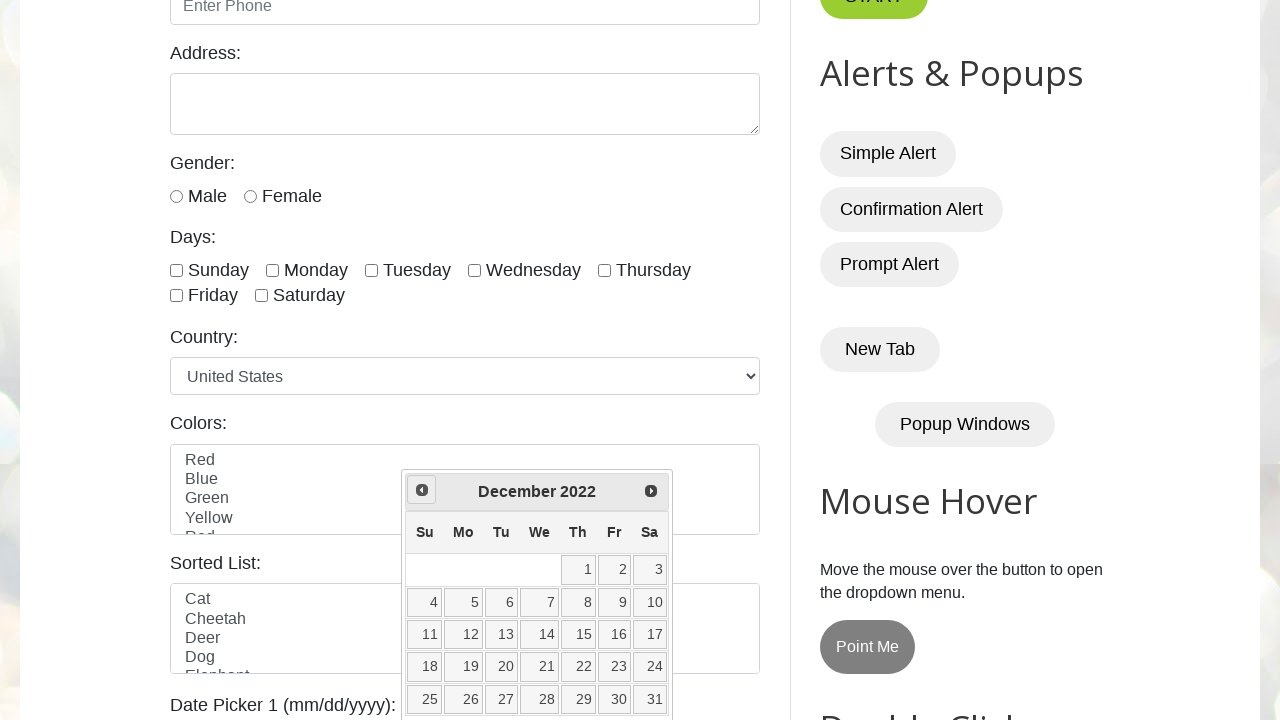

Checked current date in calendar: December 2022
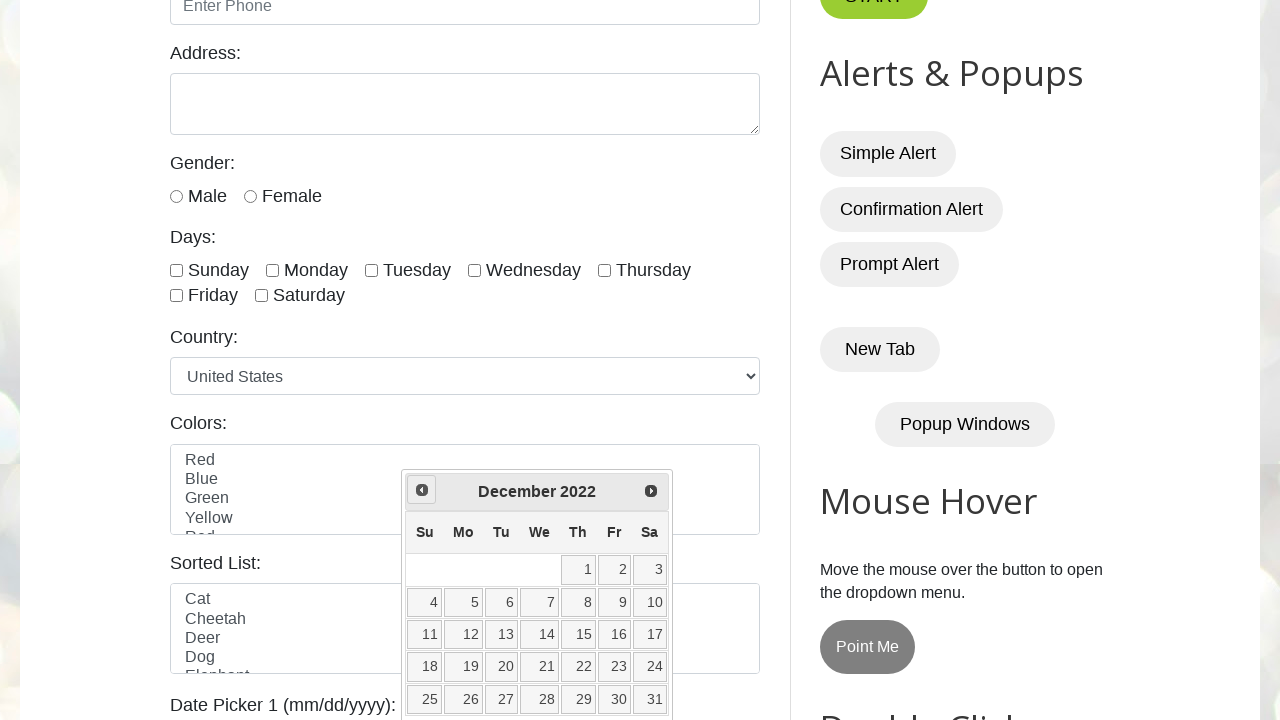

Clicked Previous button to navigate to earlier month at (422, 490) on a[title='Prev']
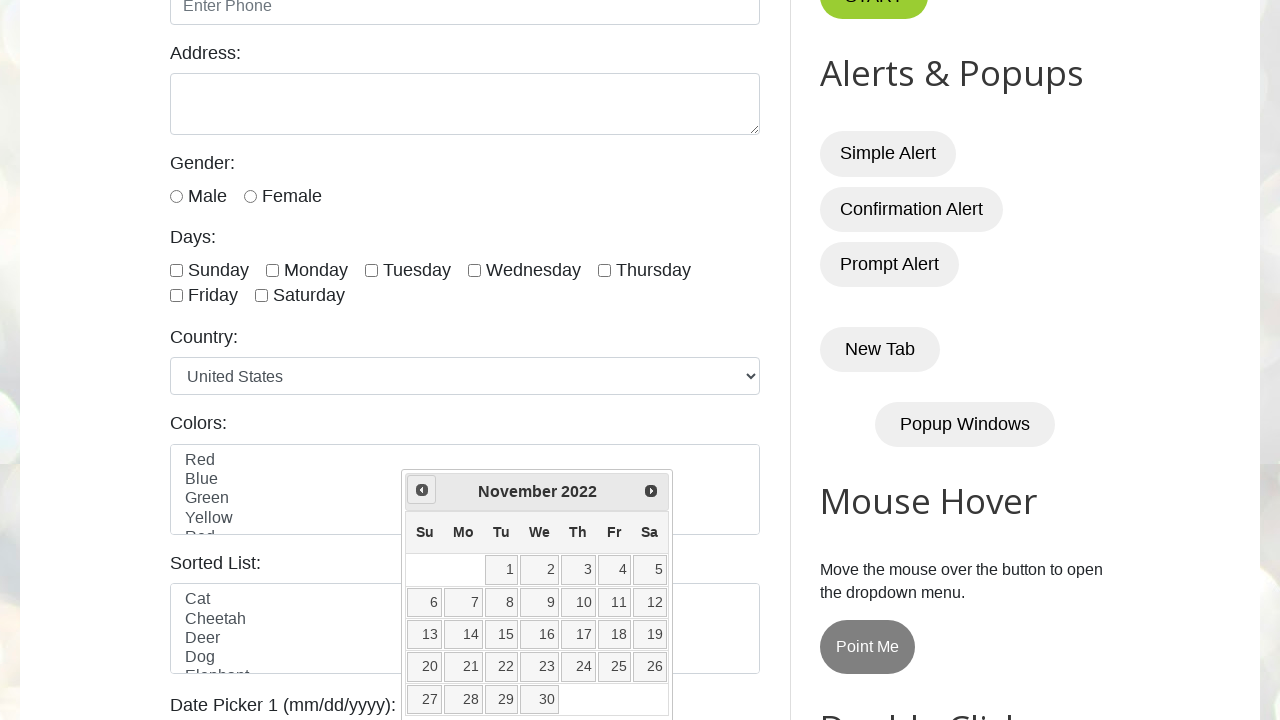

Checked current date in calendar: November 2022
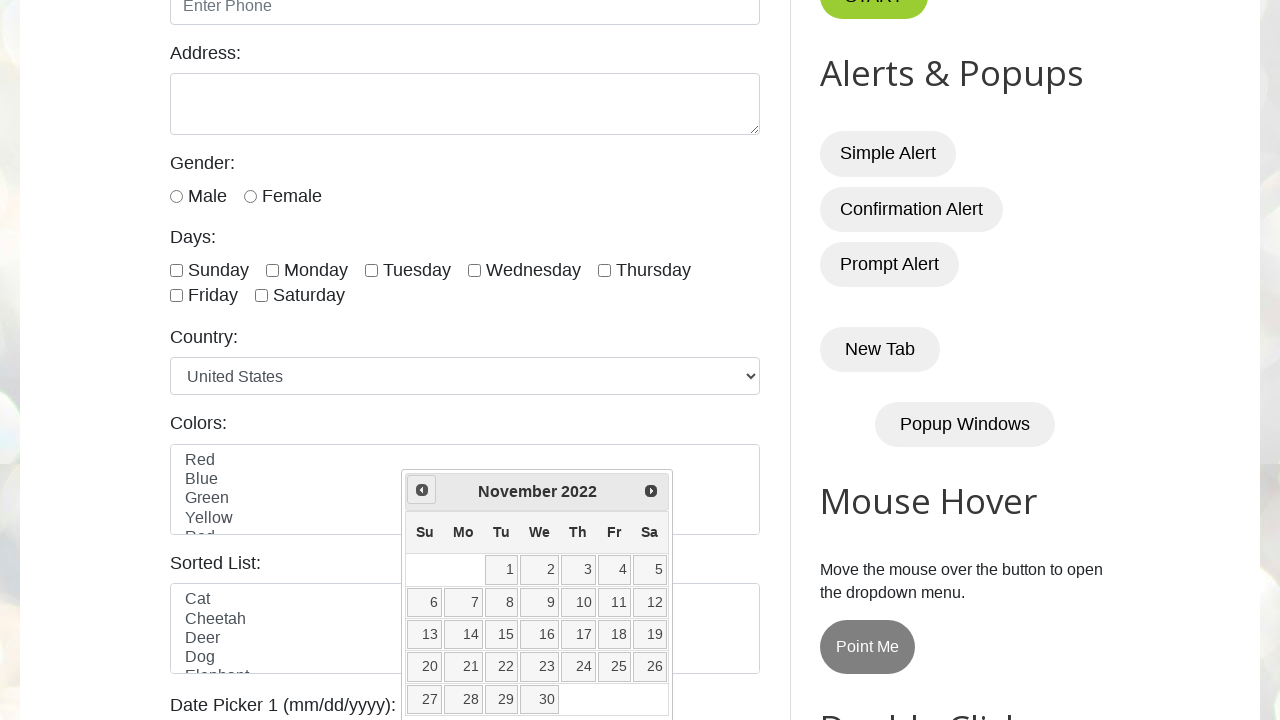

Clicked Previous button to navigate to earlier month at (422, 490) on a[title='Prev']
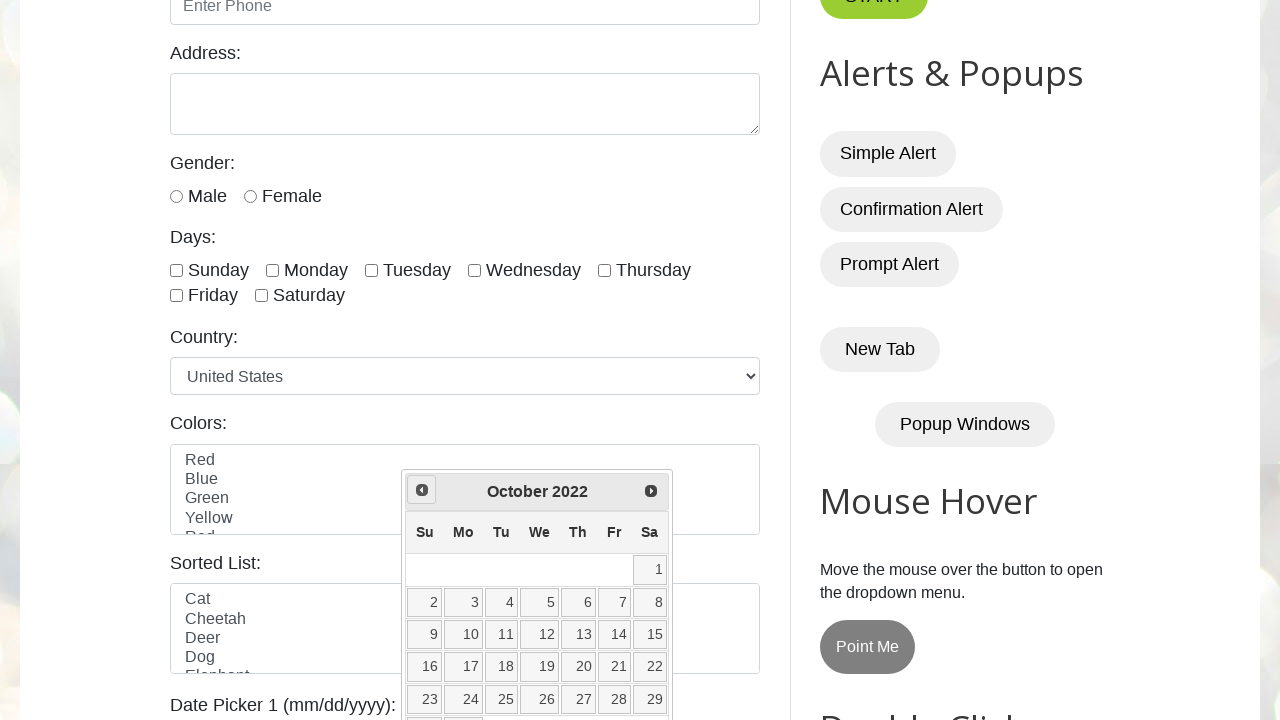

Checked current date in calendar: October 2022
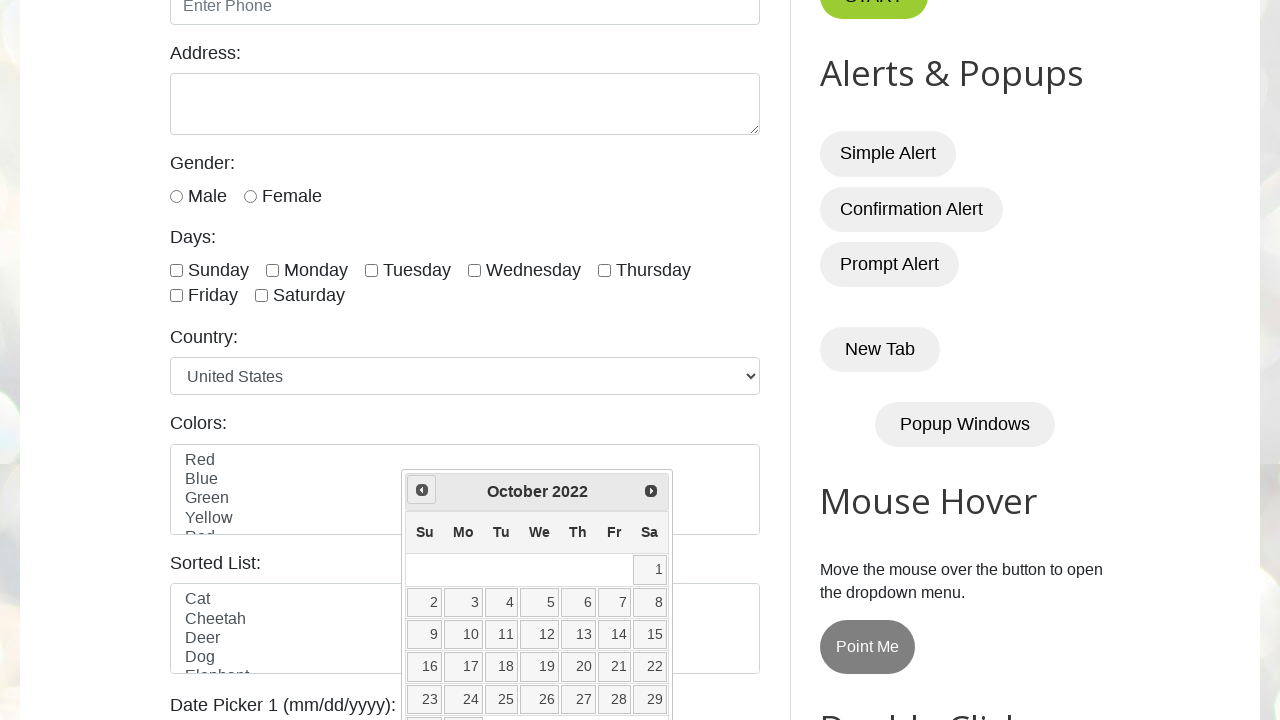

Selected day 17 from calendar at (463, 667) on //a[@class='ui-state-default' and text()='17']
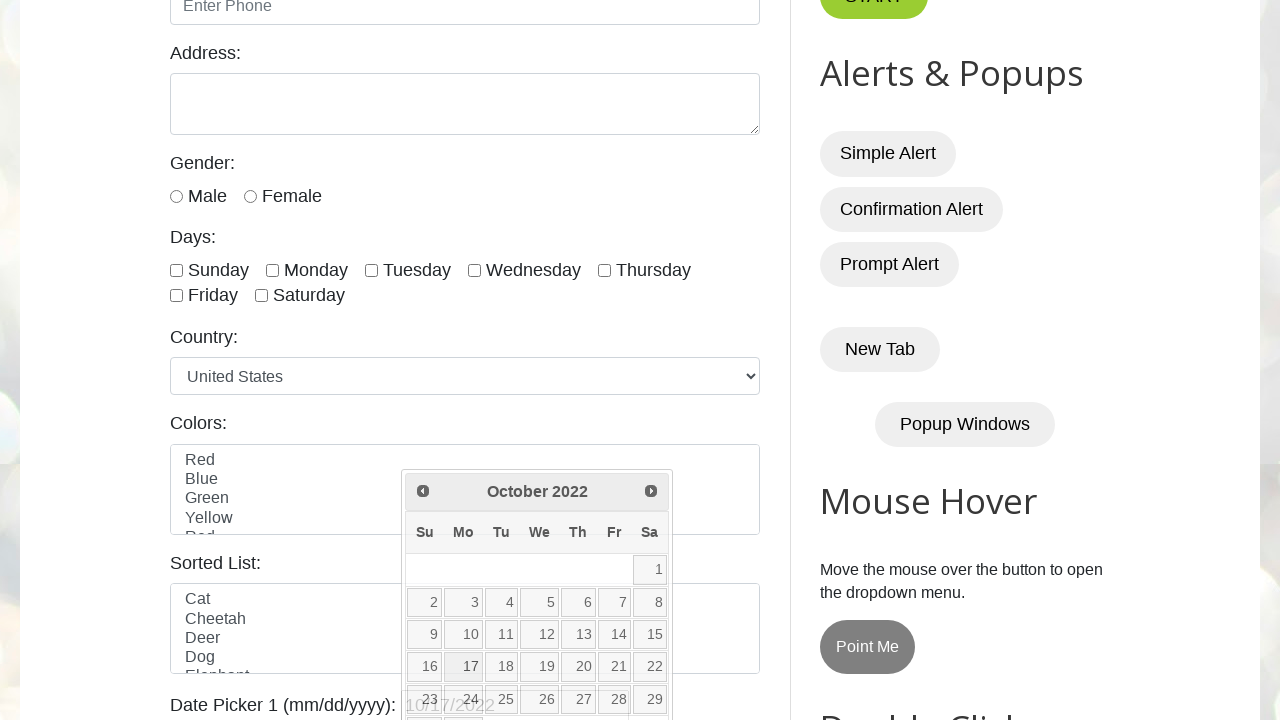

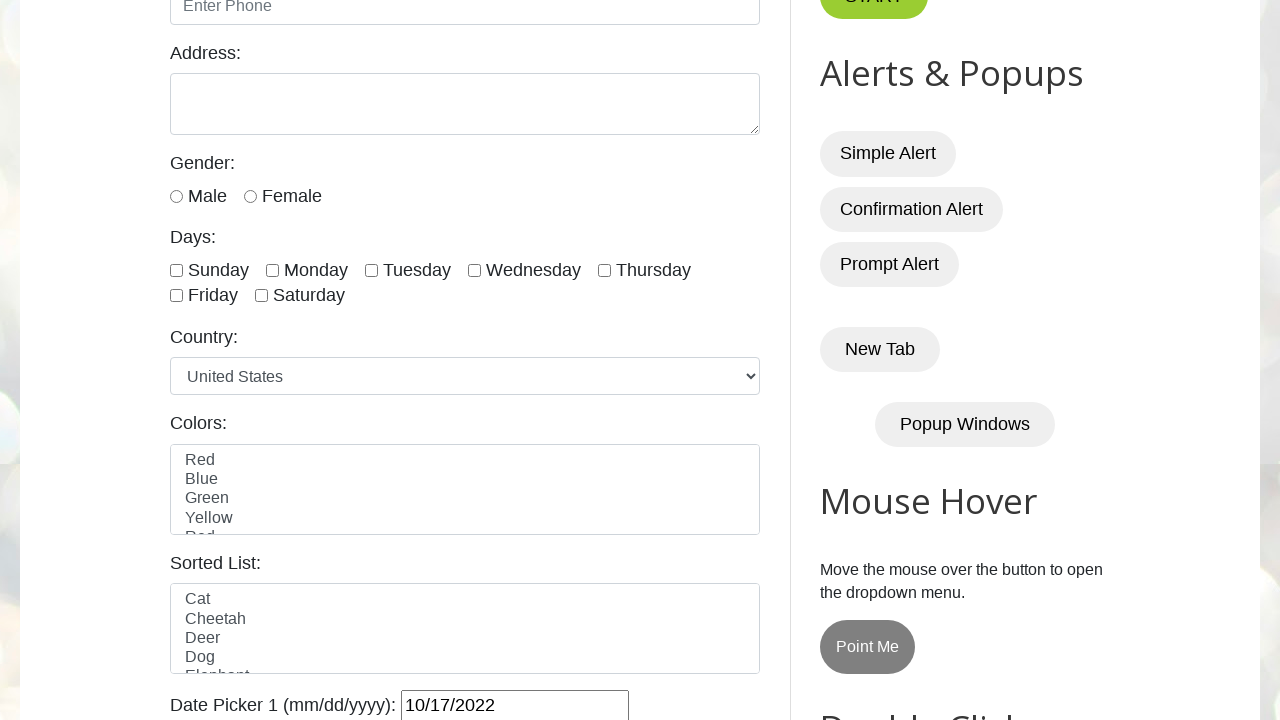